Tests the developer links on jQueryUI homepage by clicking each link in the dev-links section, verifying navigation works, and navigating back to test the next link.

Starting URL: https://jqueryui.com/

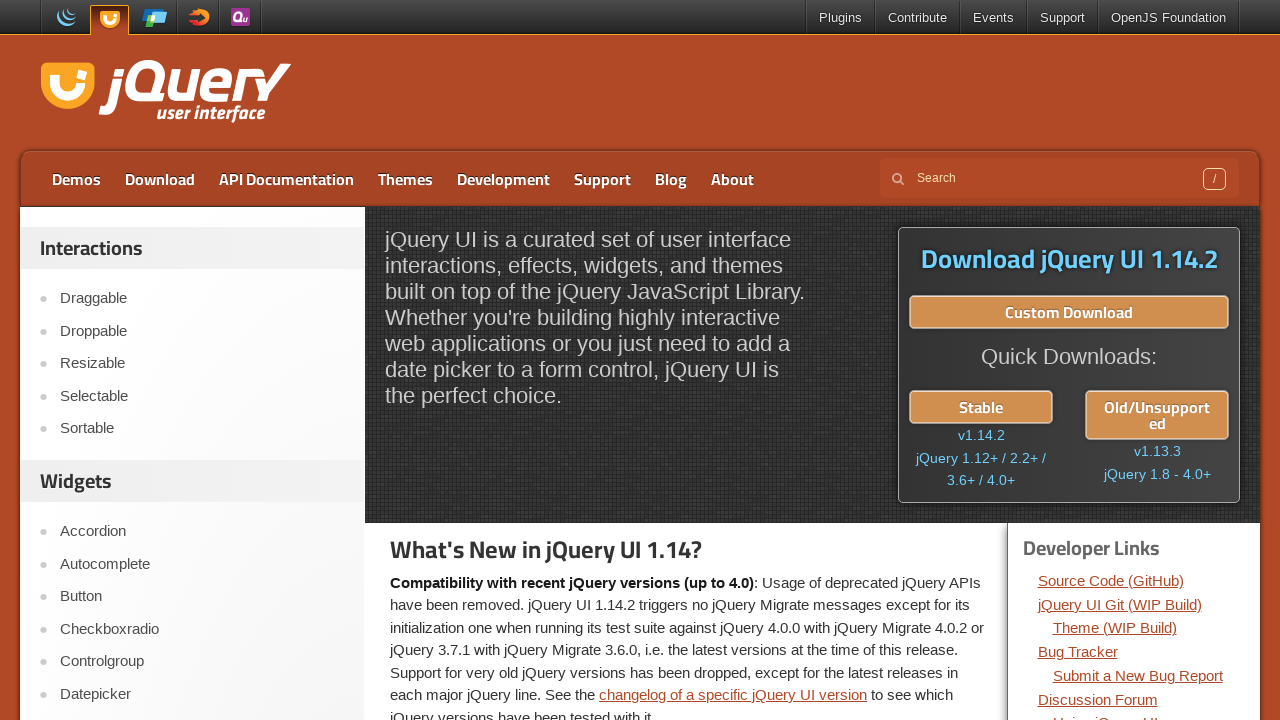

Waited for dev-links section to be visible
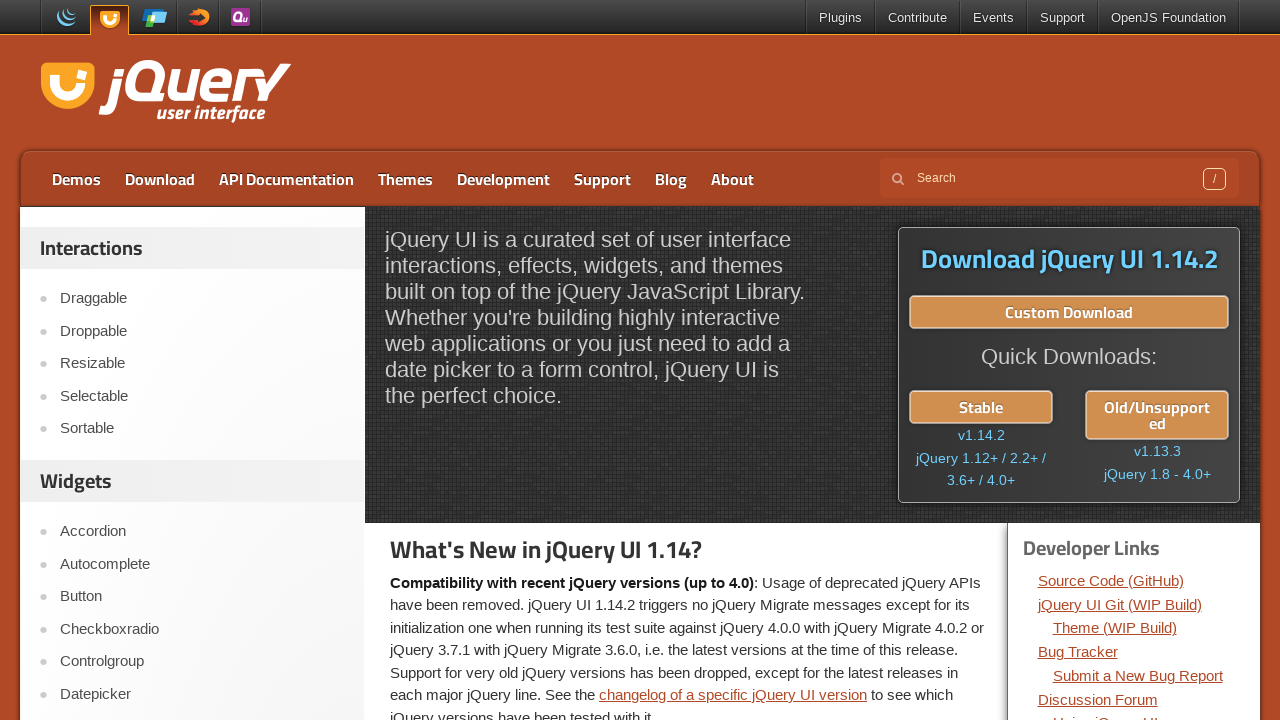

Located dev-links container and all links within it
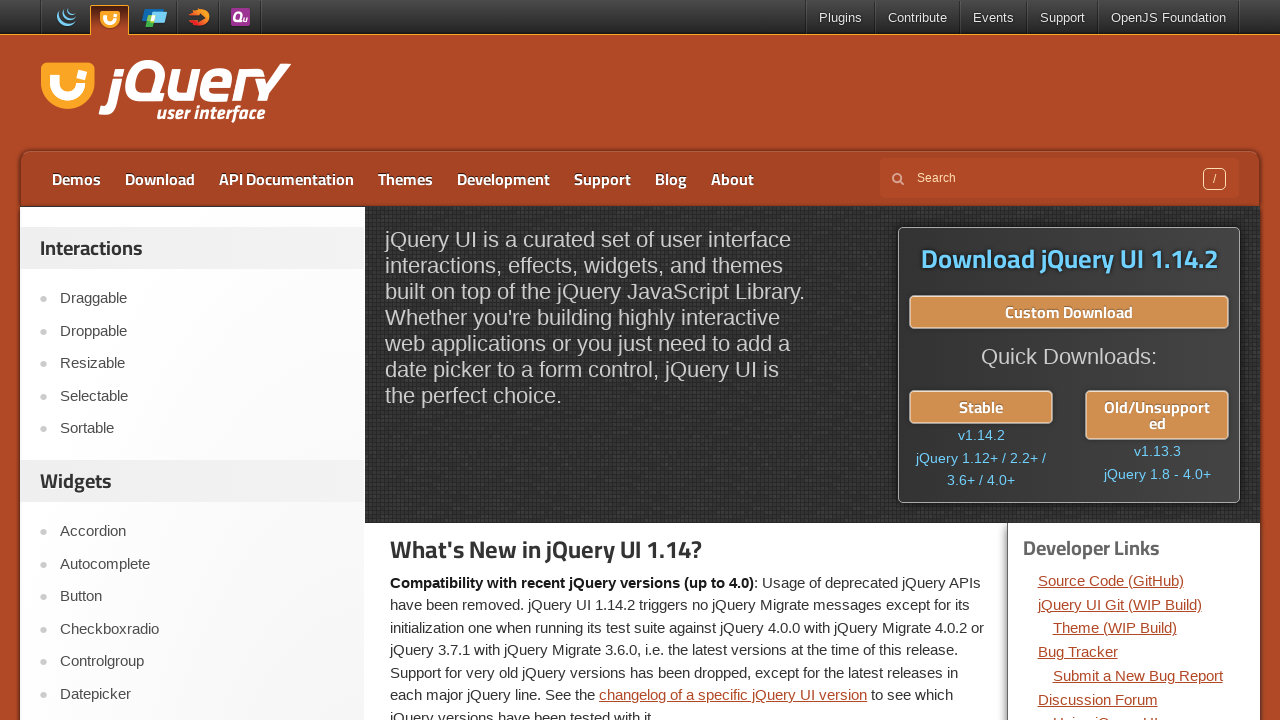

Found 14 developer links to test
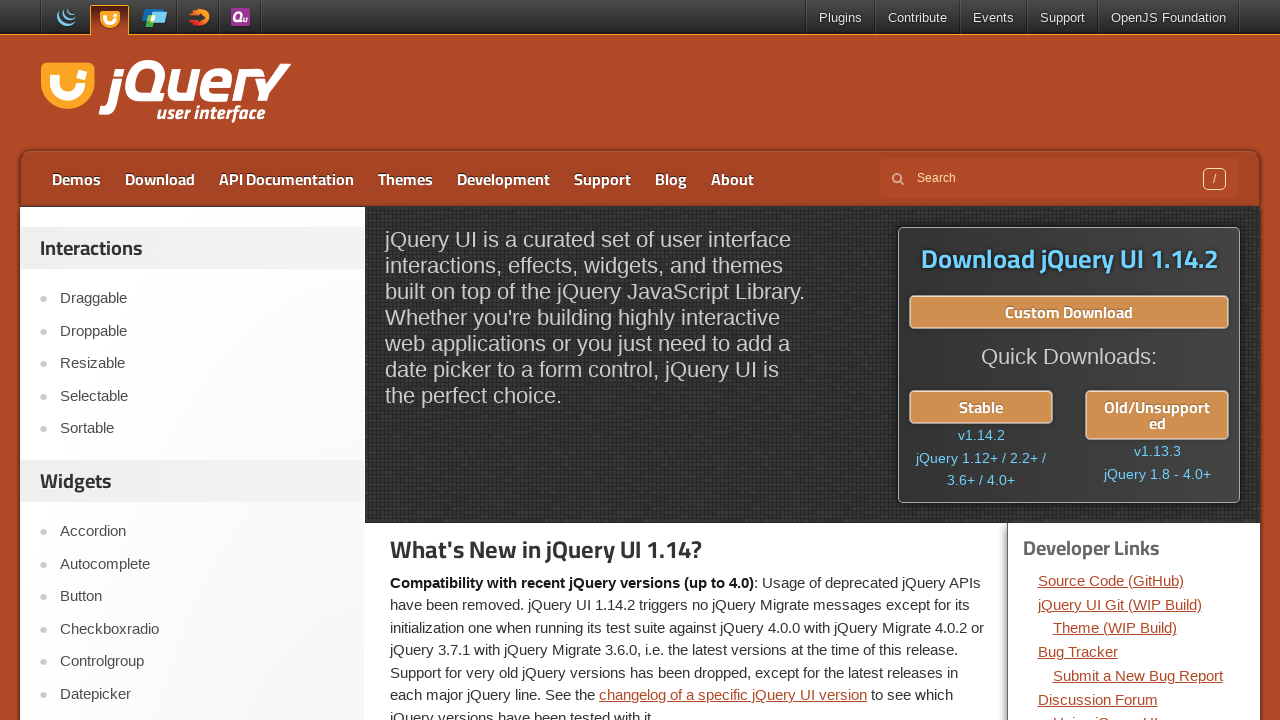

Re-located links for iteration 1/14
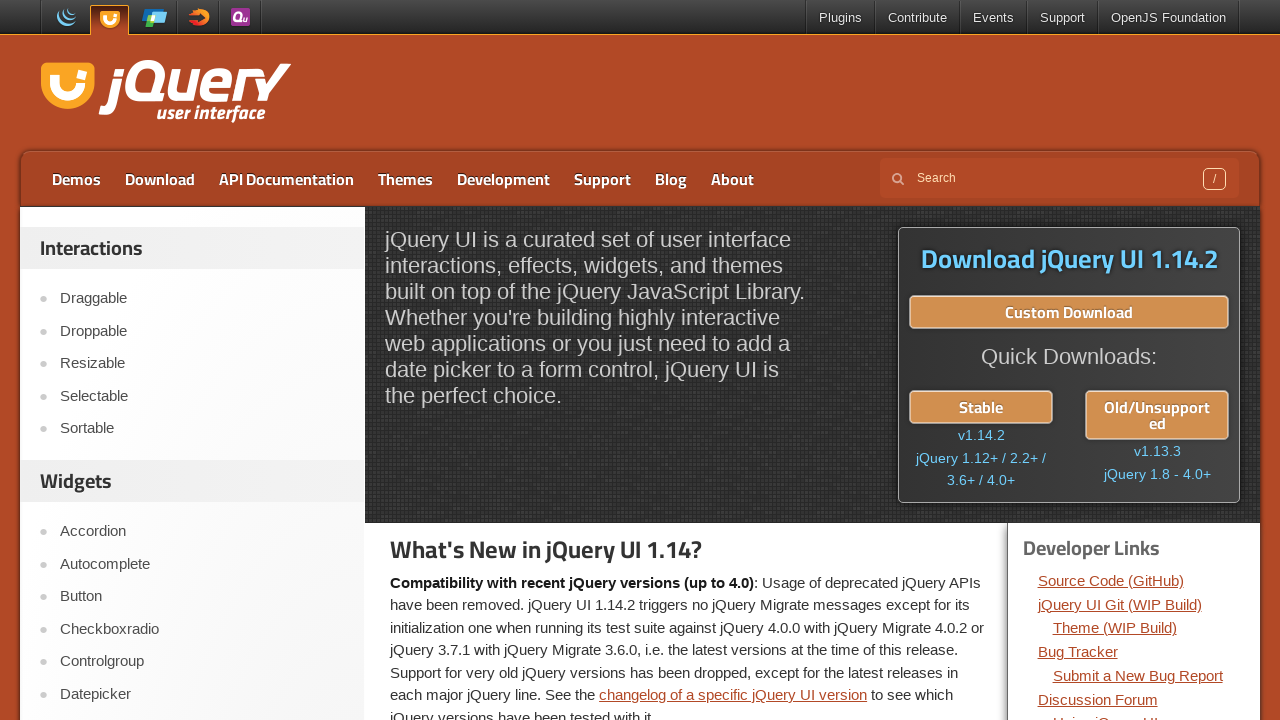

Retrieved href attribute: https://github.com/jquery/jquery-ui
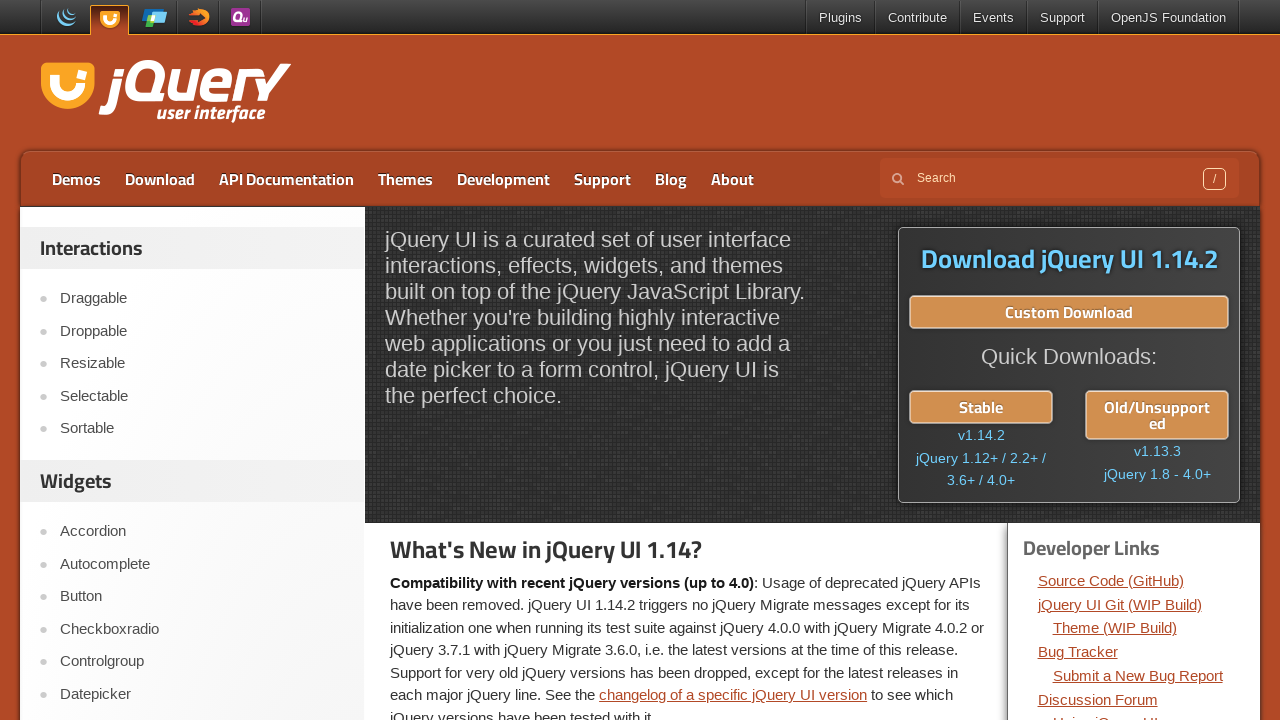

Clicked developer link 1: https://github.com/jquery/jquery-ui at (1111, 580) on div.dev-links >> ul li a >> nth=0
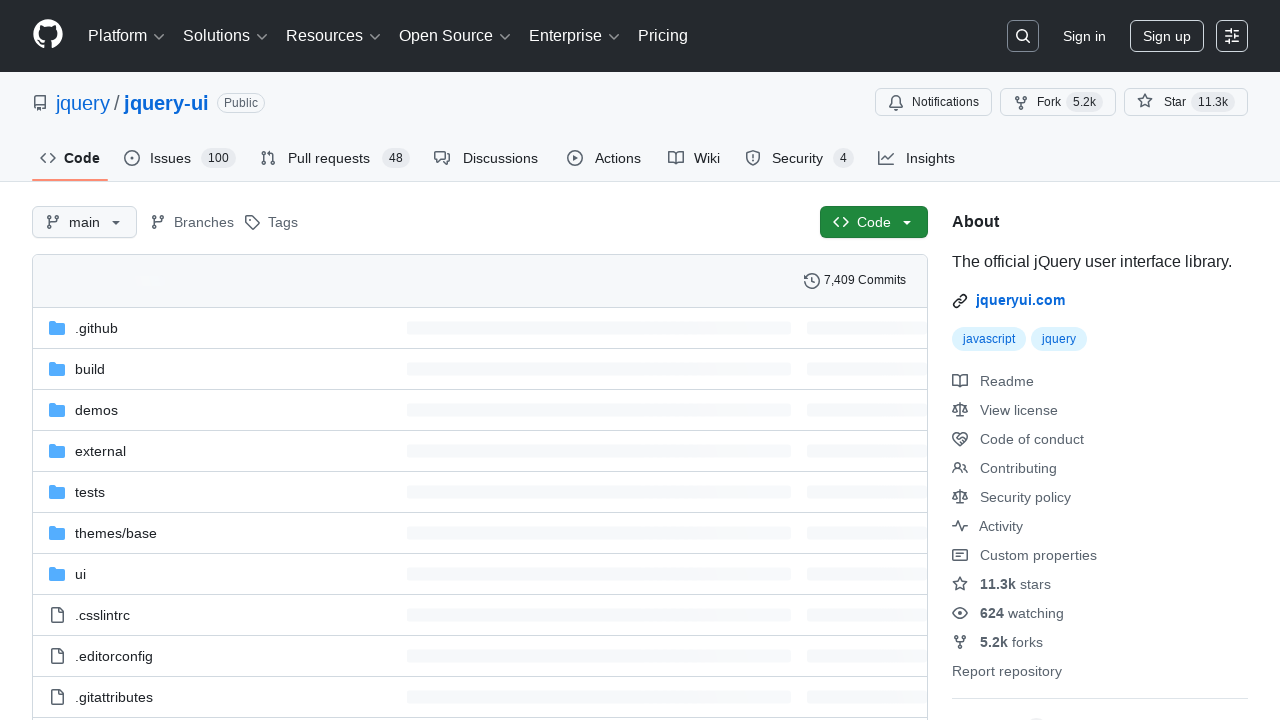

Waited for page to load after clicking link 1
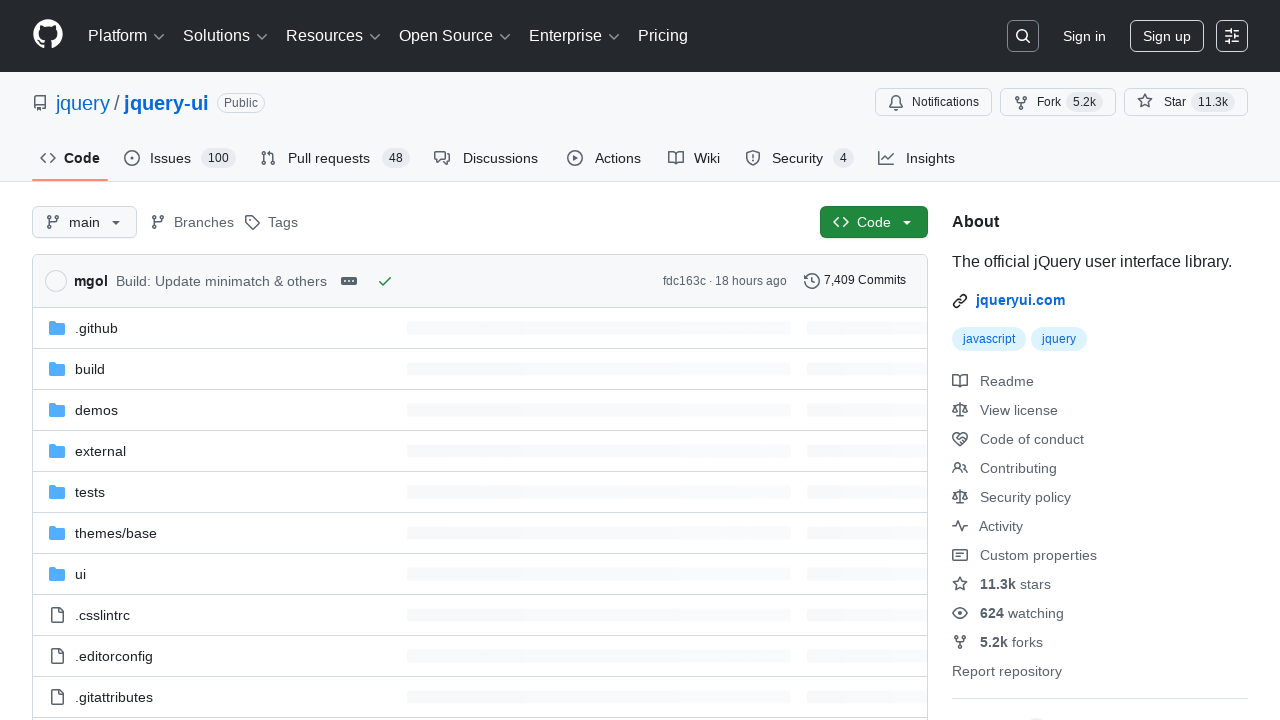

Navigated back to jQueryUI homepage
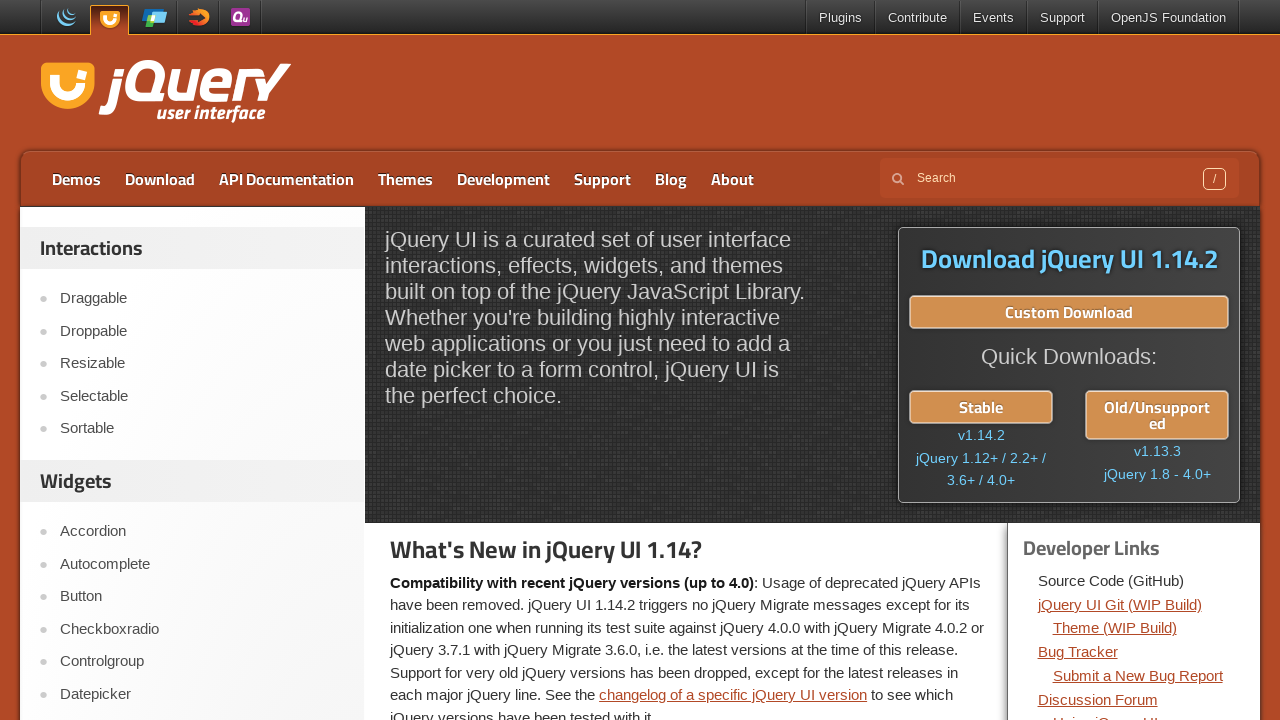

Verified dev-links section loaded after navigating back
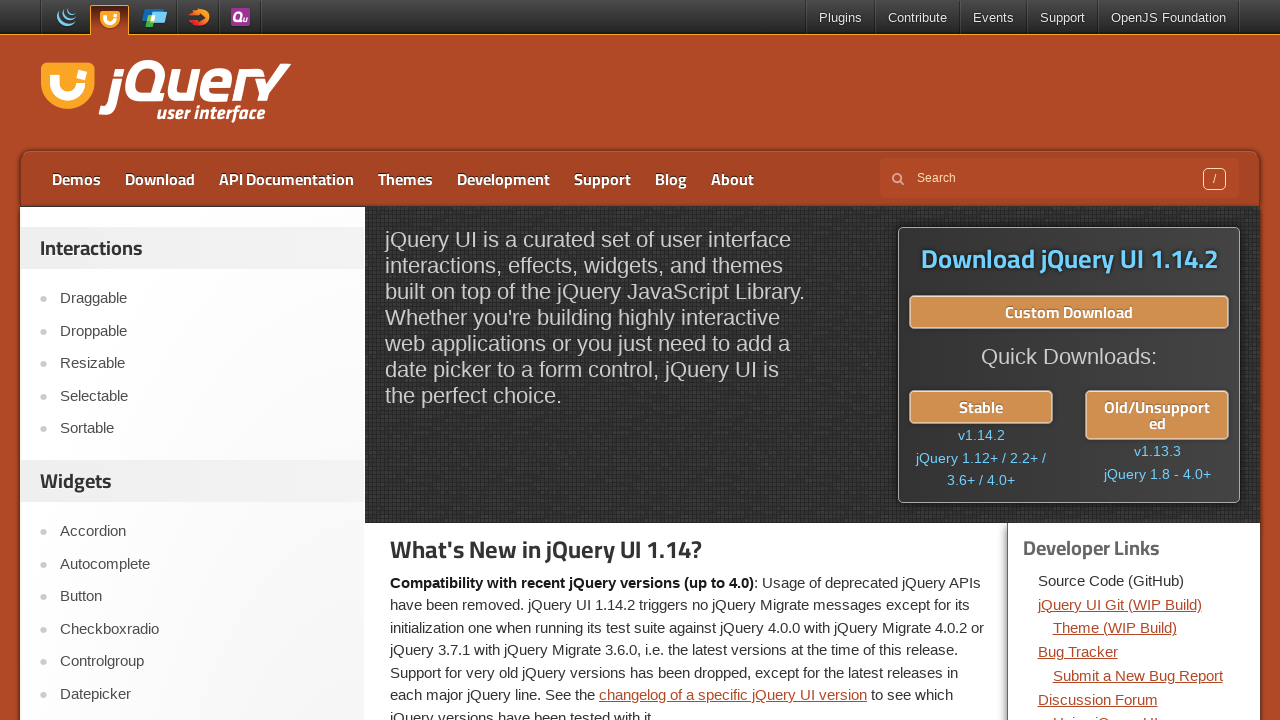

Re-located links for iteration 2/14
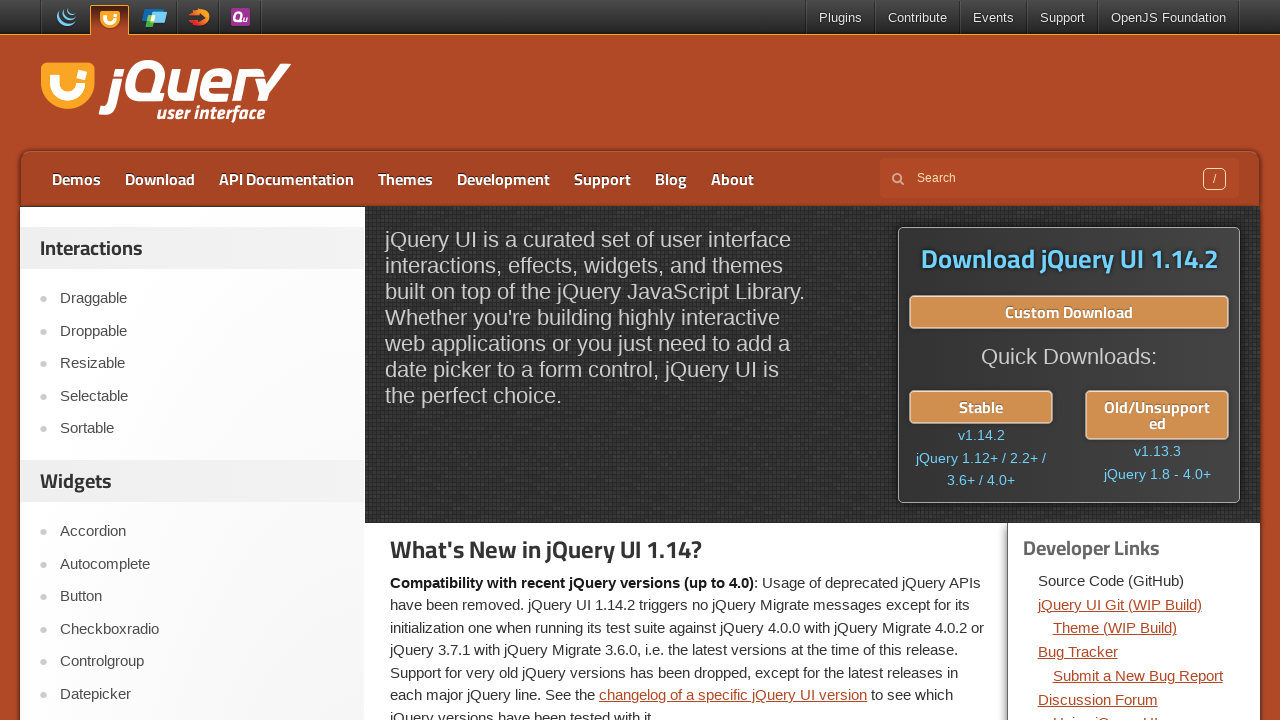

Retrieved href attribute: https://releases.jquery.com/git/ui/jquery-ui-git.js
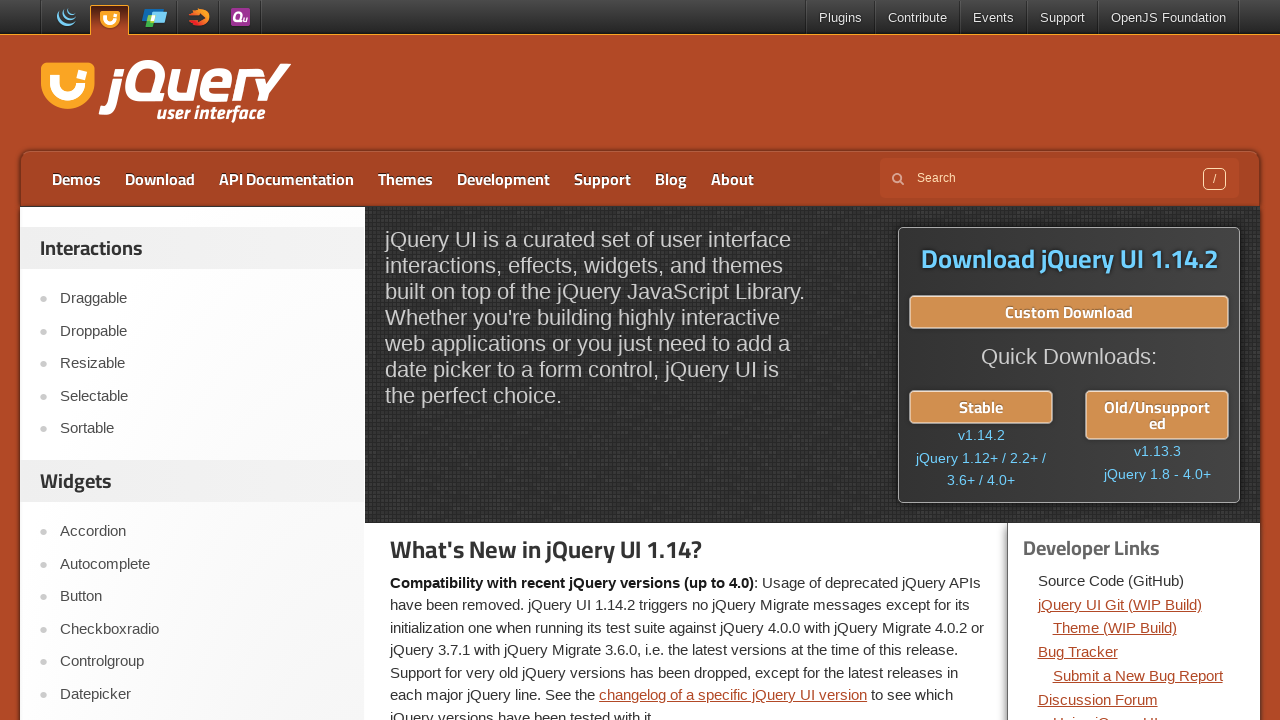

Clicked developer link 2: https://releases.jquery.com/git/ui/jquery-ui-git.js at (1120, 604) on div.dev-links >> ul li a >> nth=1
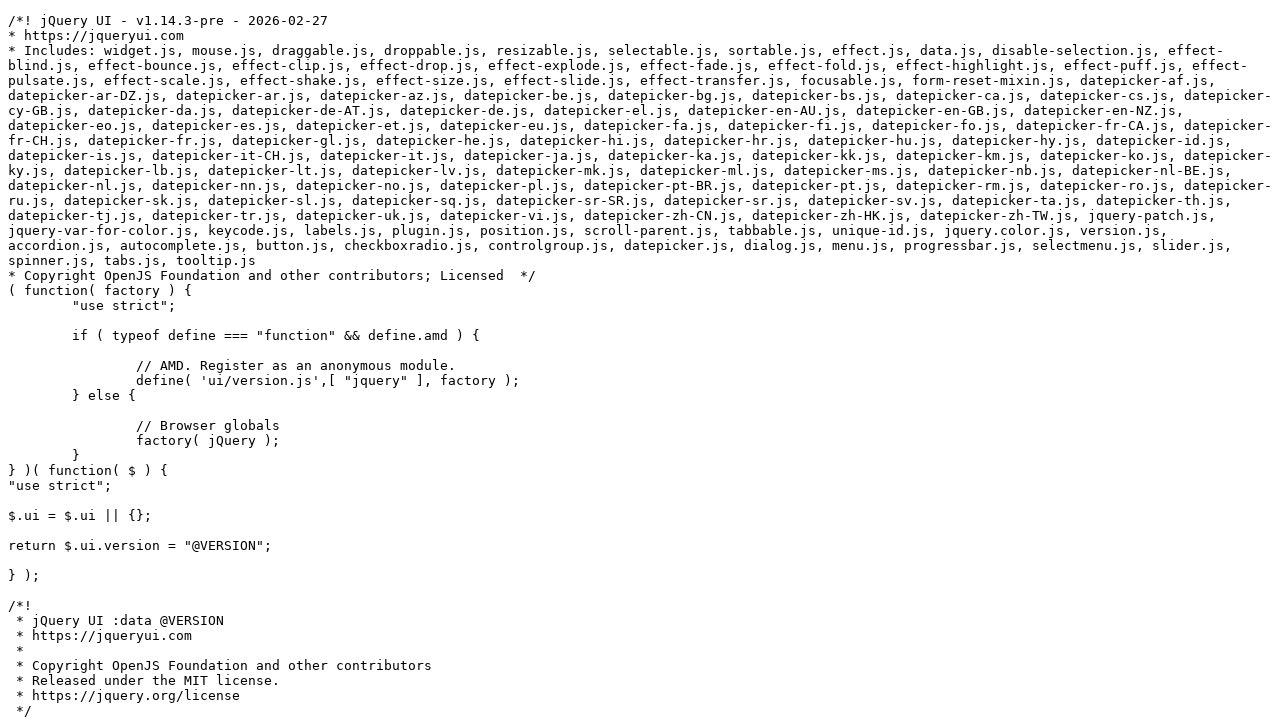

Waited for page to load after clicking link 2
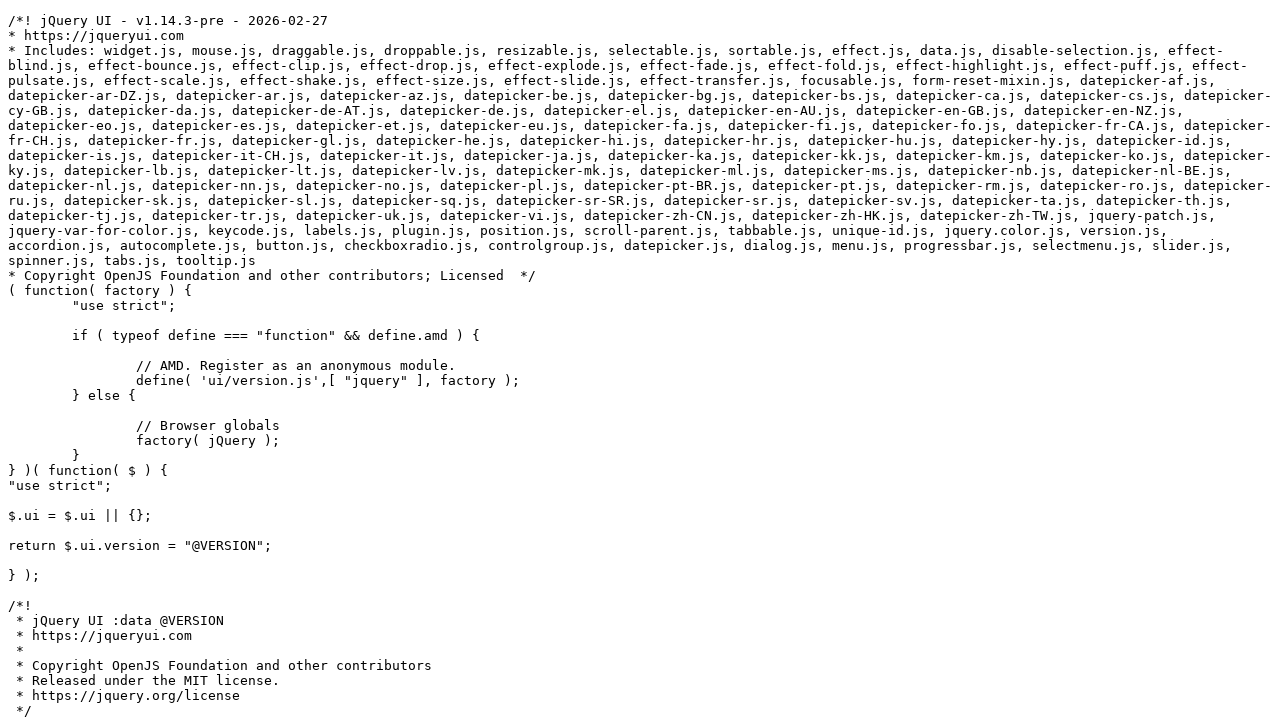

Navigated back to jQueryUI homepage
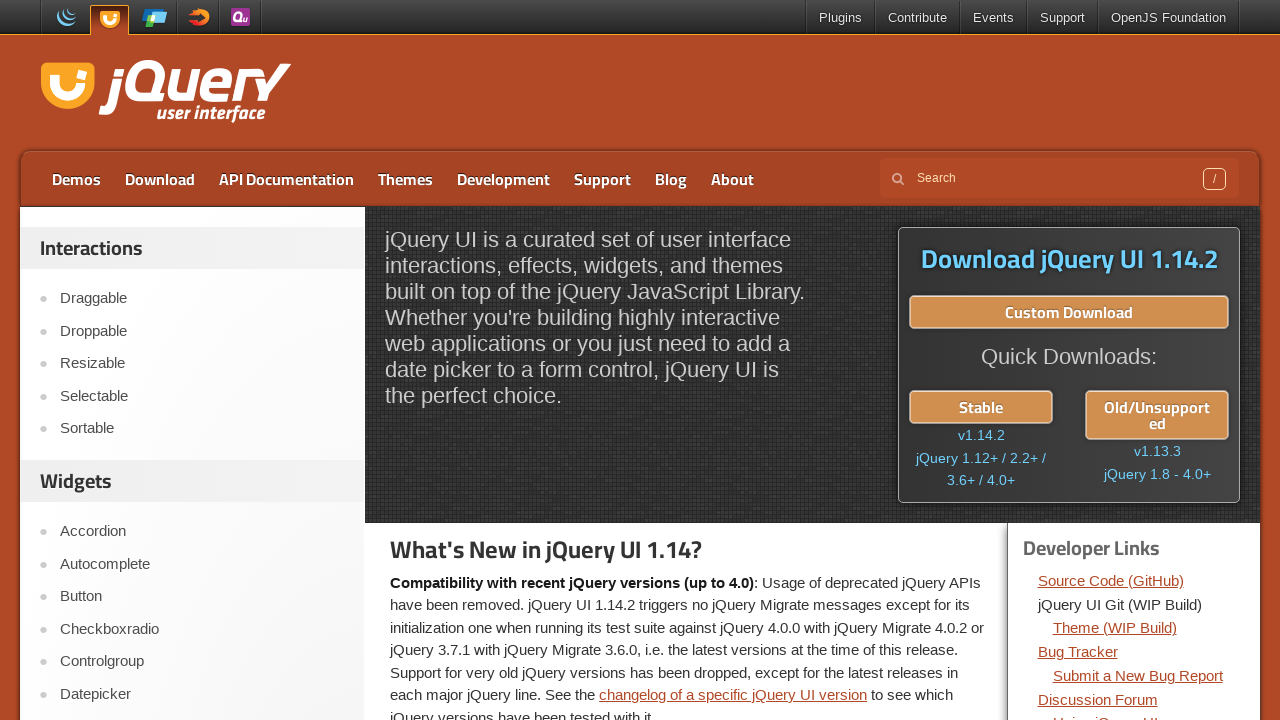

Verified dev-links section loaded after navigating back
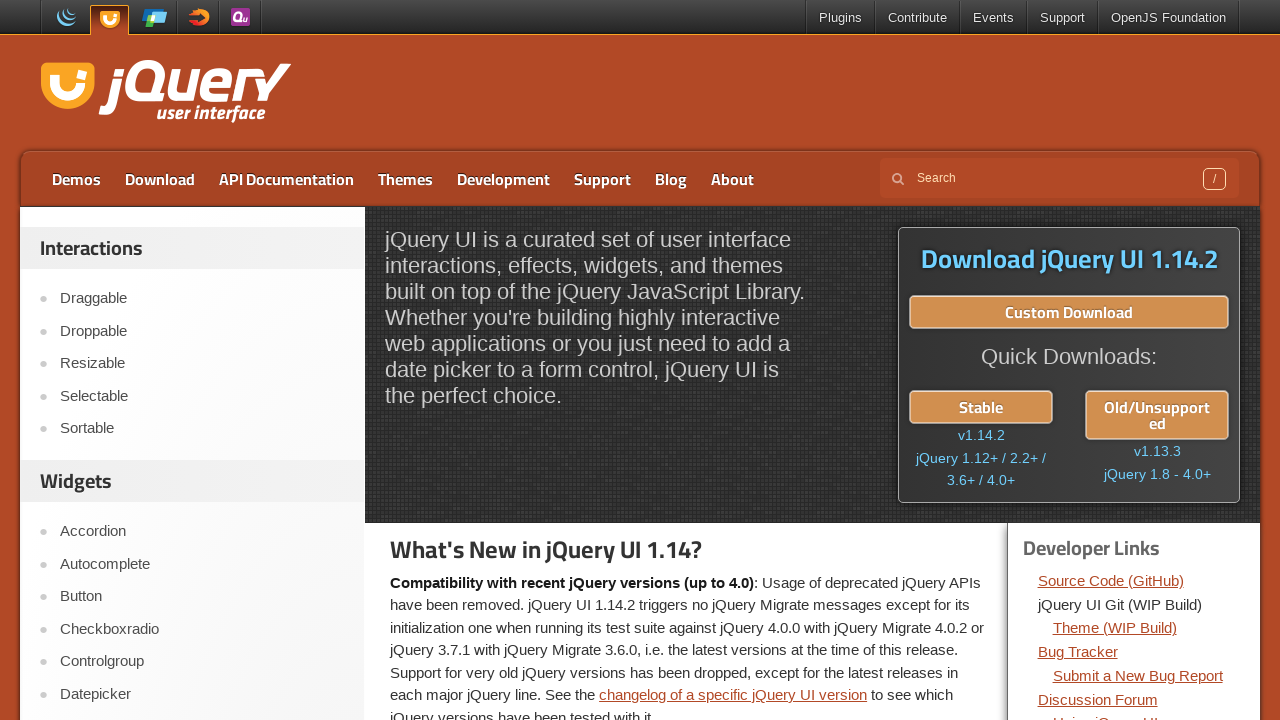

Re-located links for iteration 3/14
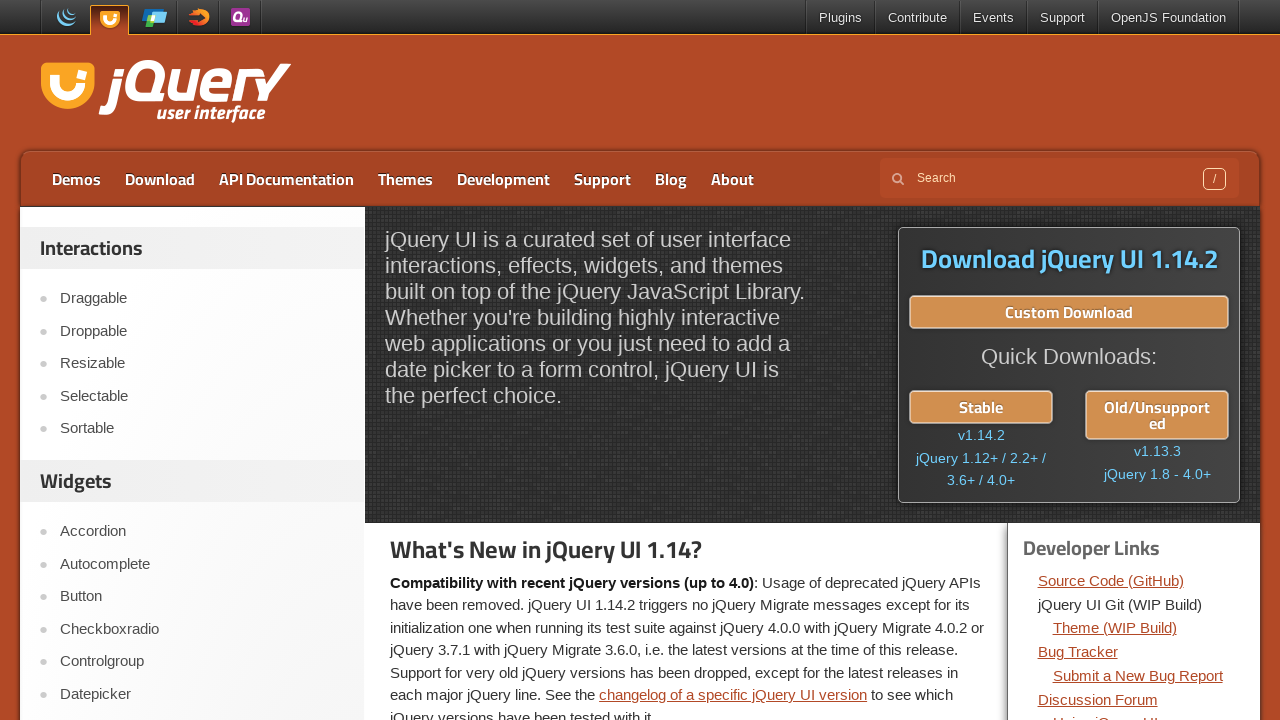

Retrieved href attribute: https://releases.jquery.com/git/ui/jquery-ui-git.css
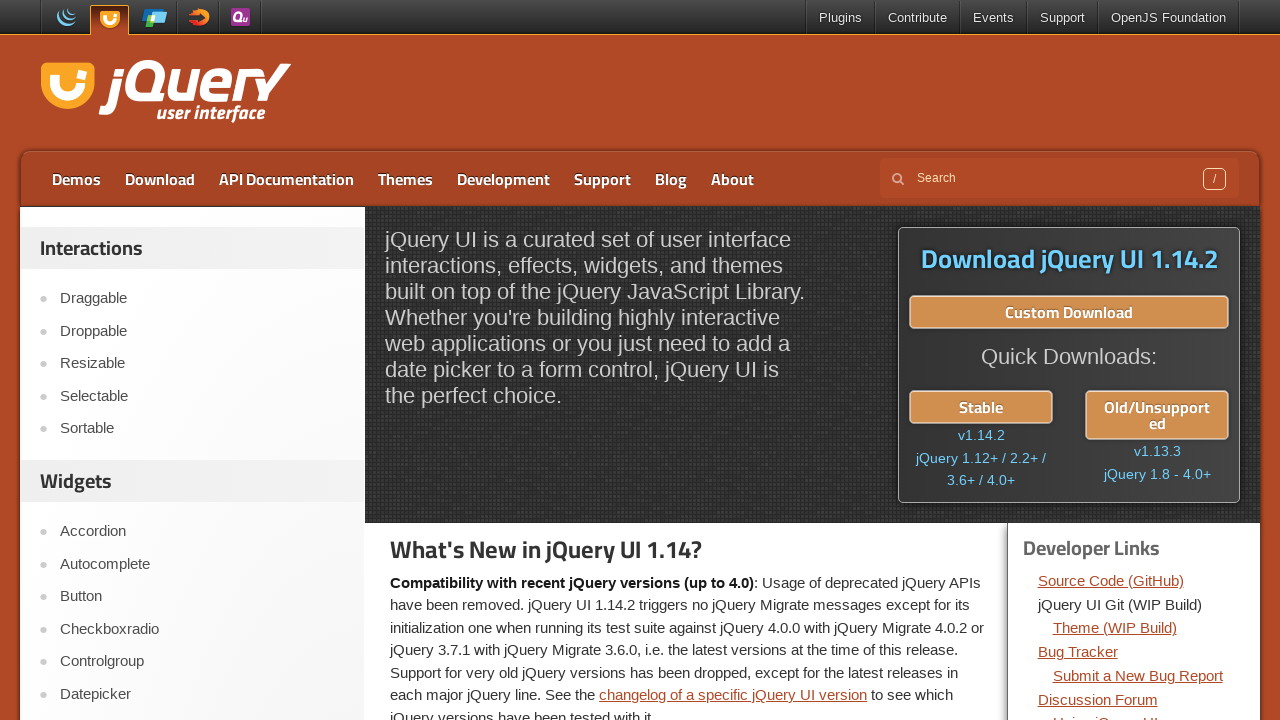

Clicked developer link 3: https://releases.jquery.com/git/ui/jquery-ui-git.css at (1115, 628) on div.dev-links >> ul li a >> nth=2
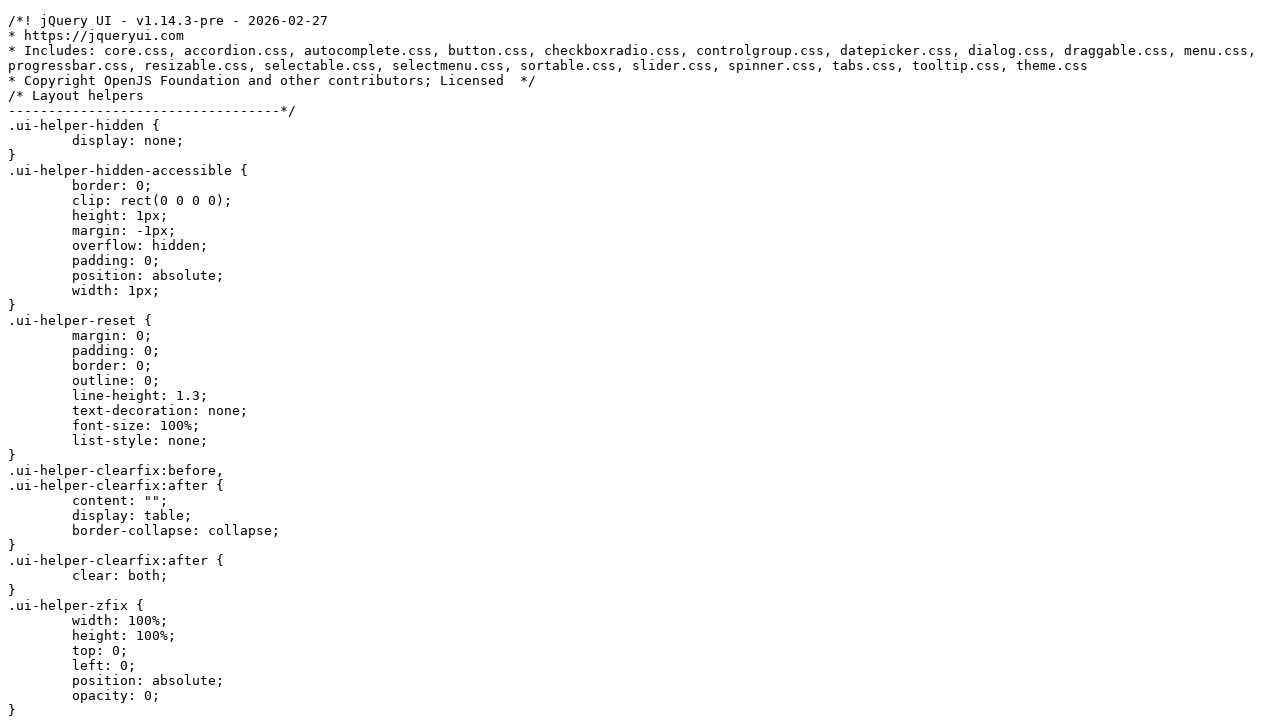

Waited for page to load after clicking link 3
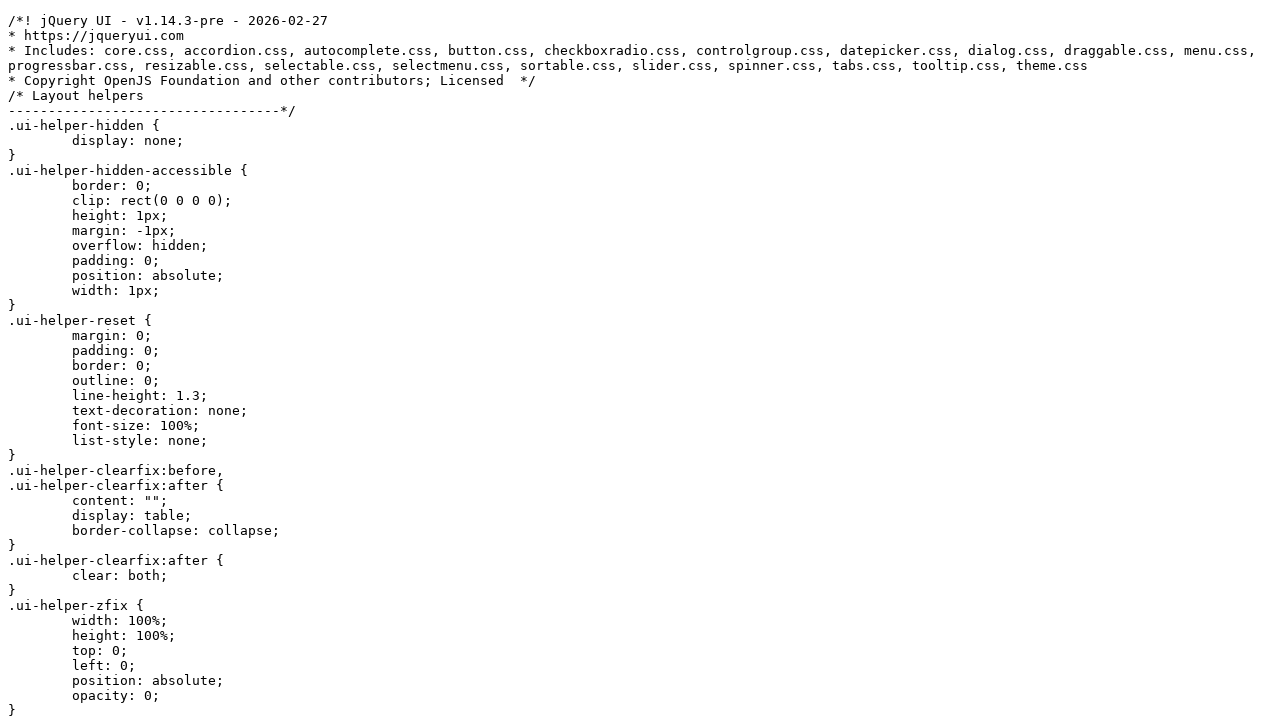

Navigated back to jQueryUI homepage
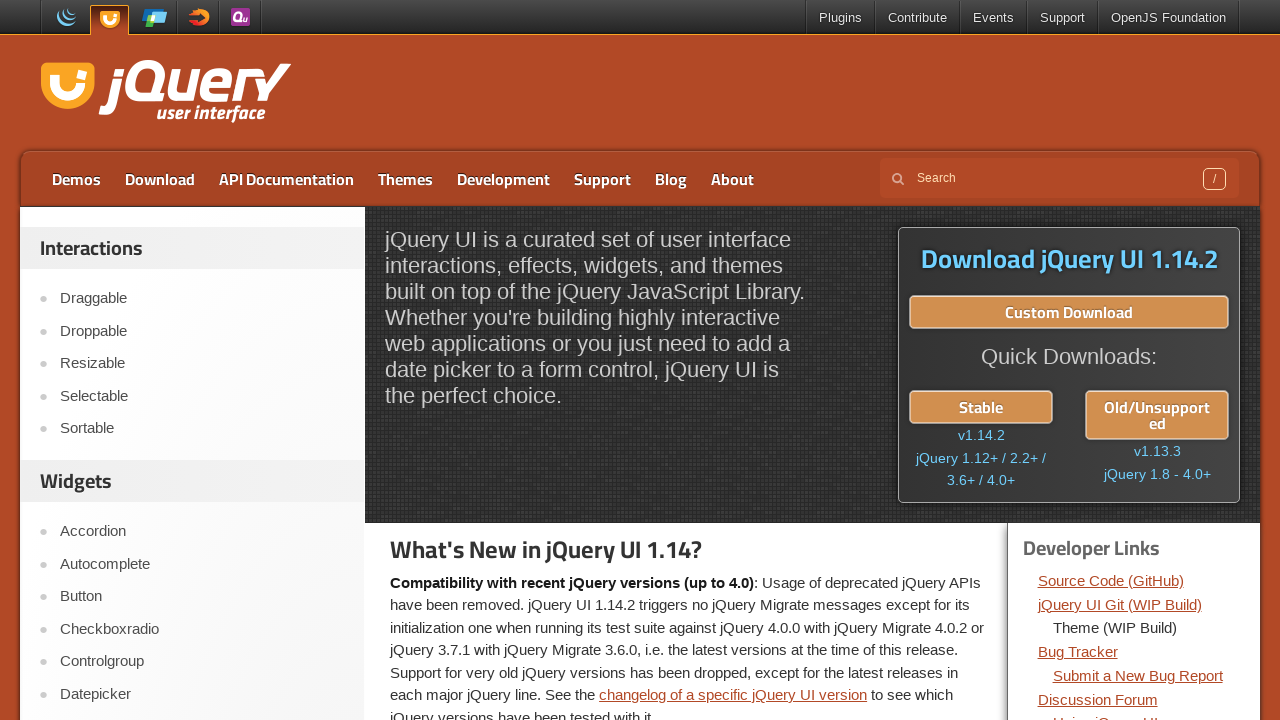

Verified dev-links section loaded after navigating back
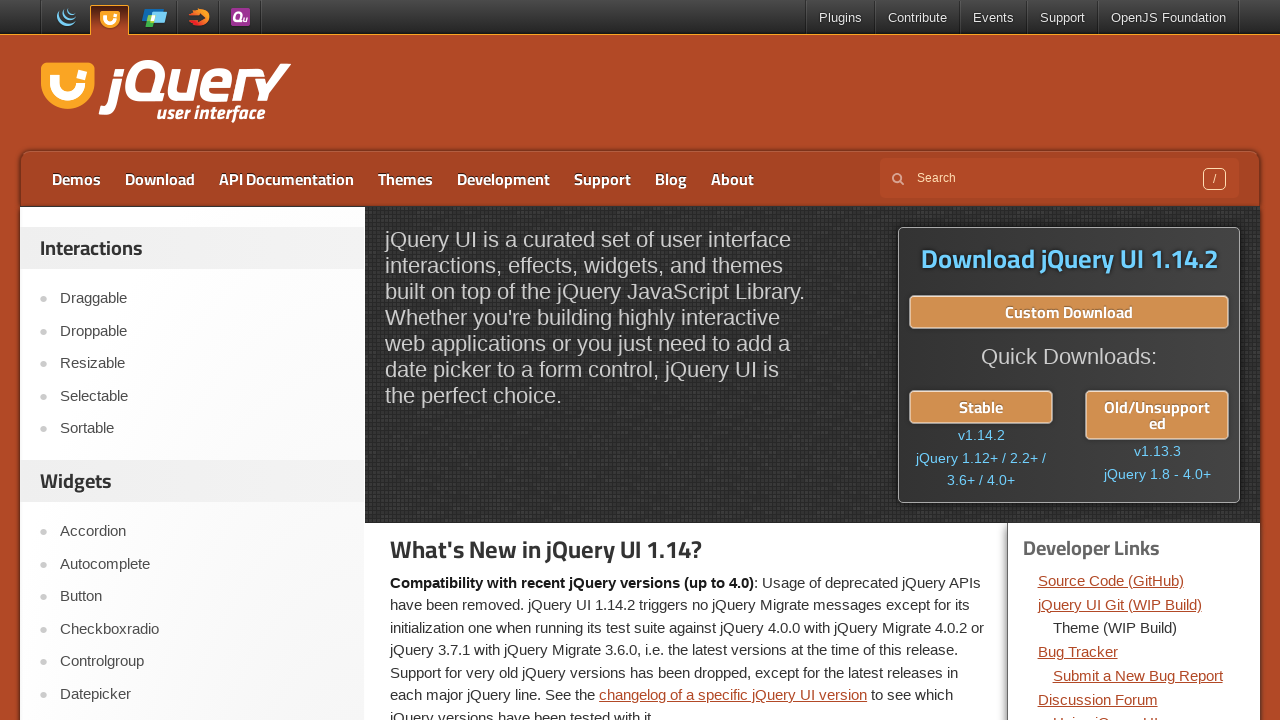

Re-located links for iteration 4/14
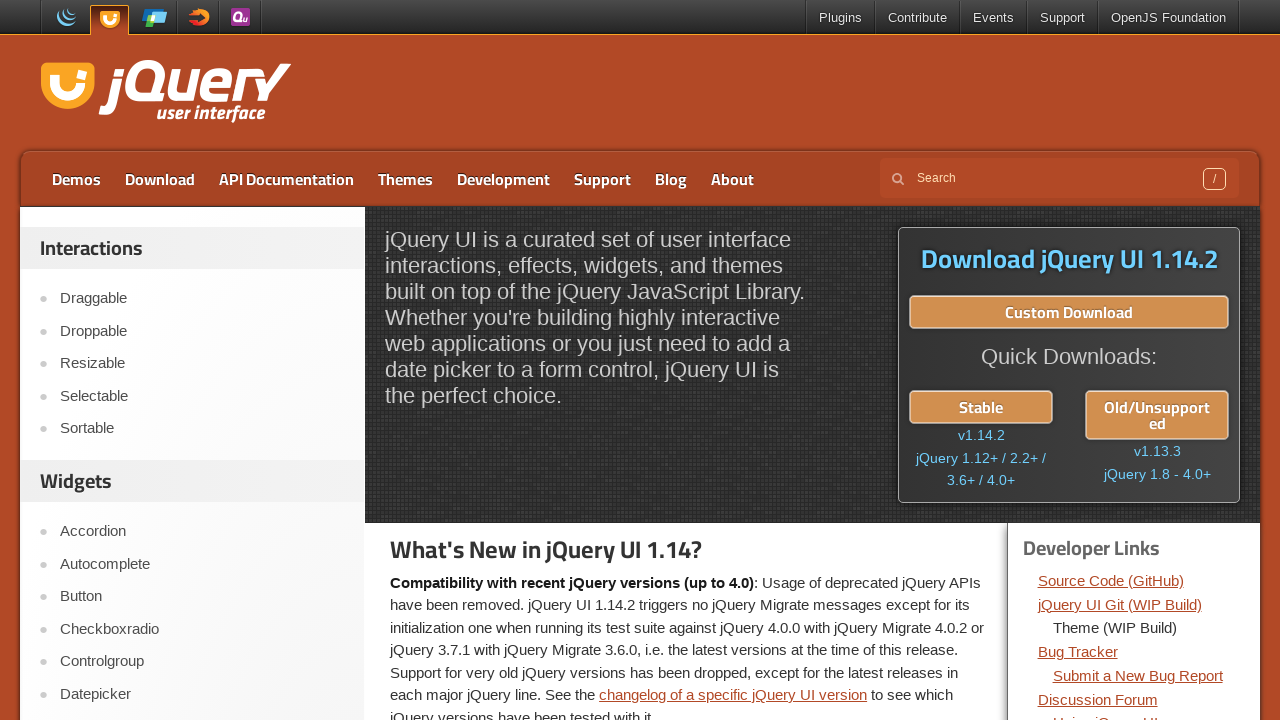

Retrieved href attribute: https://github.com/jquery/jquery-ui/issues
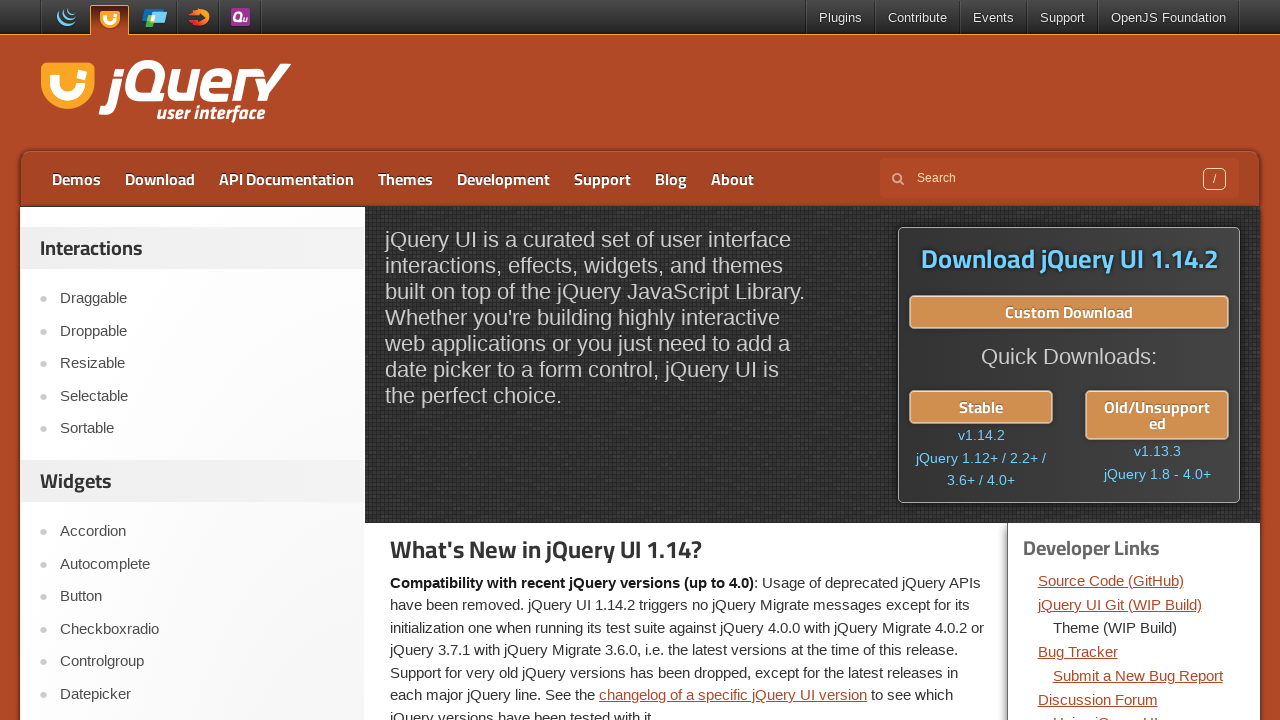

Clicked developer link 4: https://github.com/jquery/jquery-ui/issues at (1078, 652) on div.dev-links >> ul li a >> nth=3
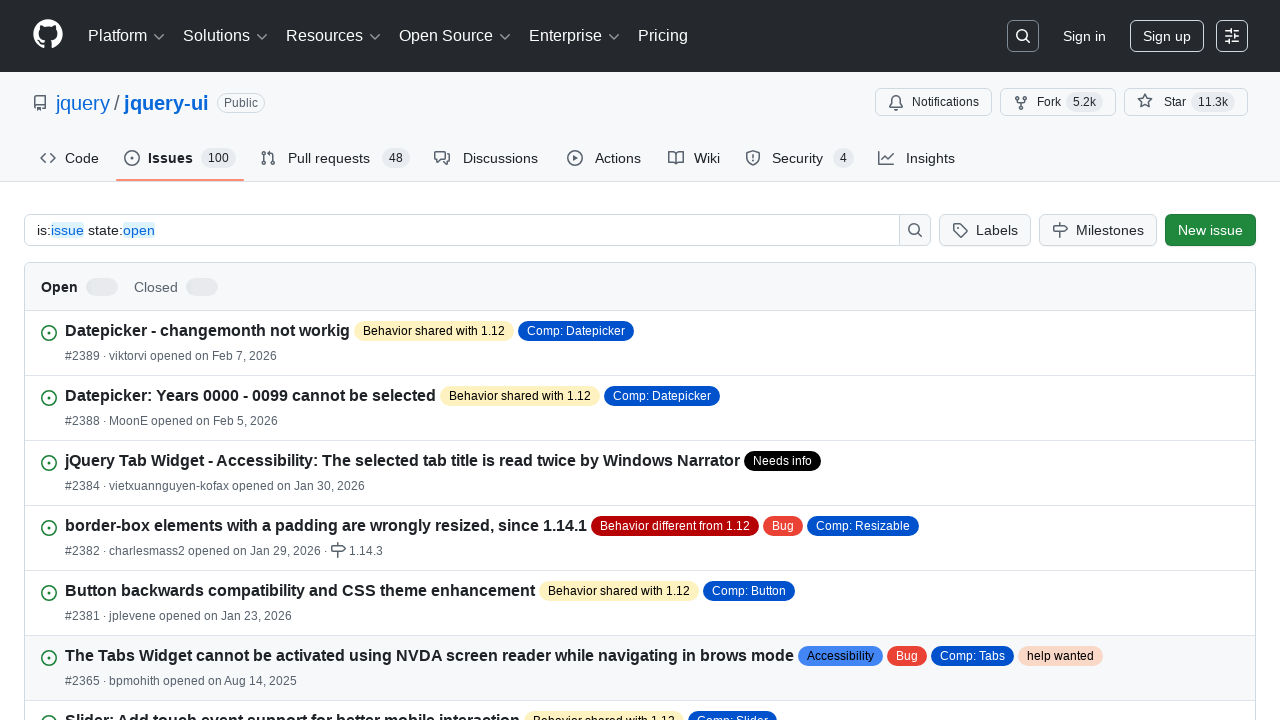

Waited for page to load after clicking link 4
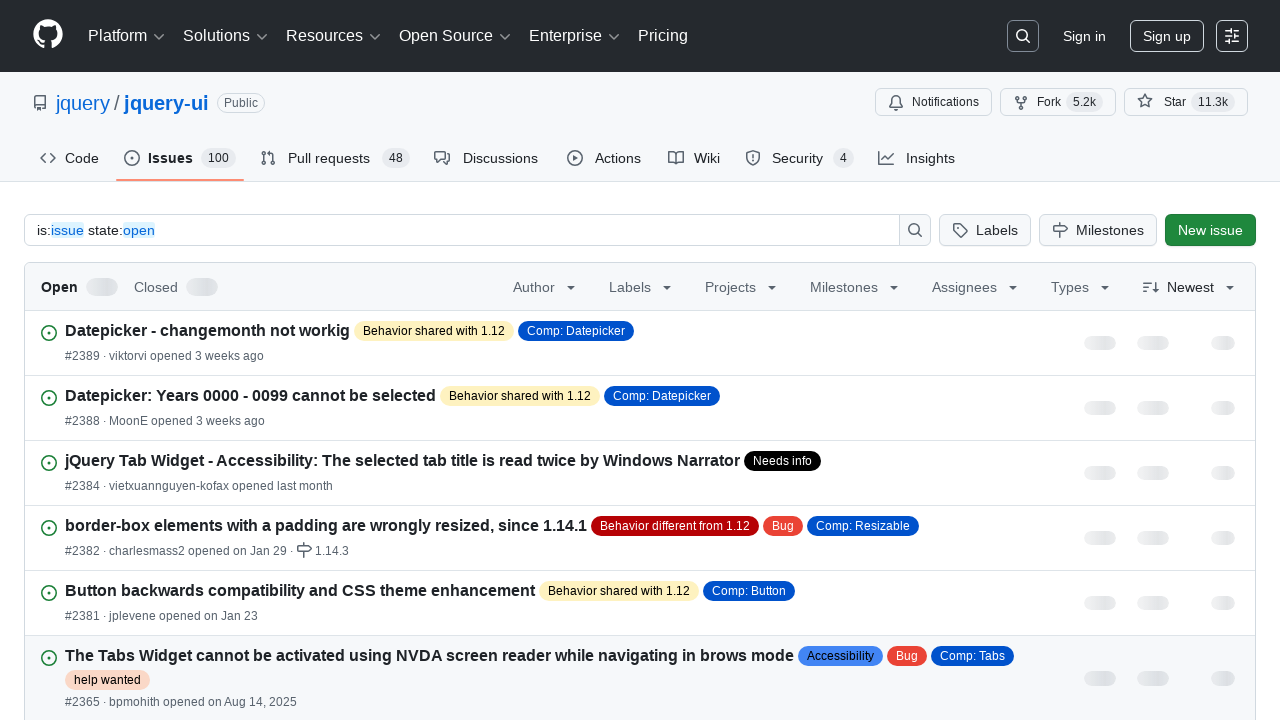

Navigated back to jQueryUI homepage
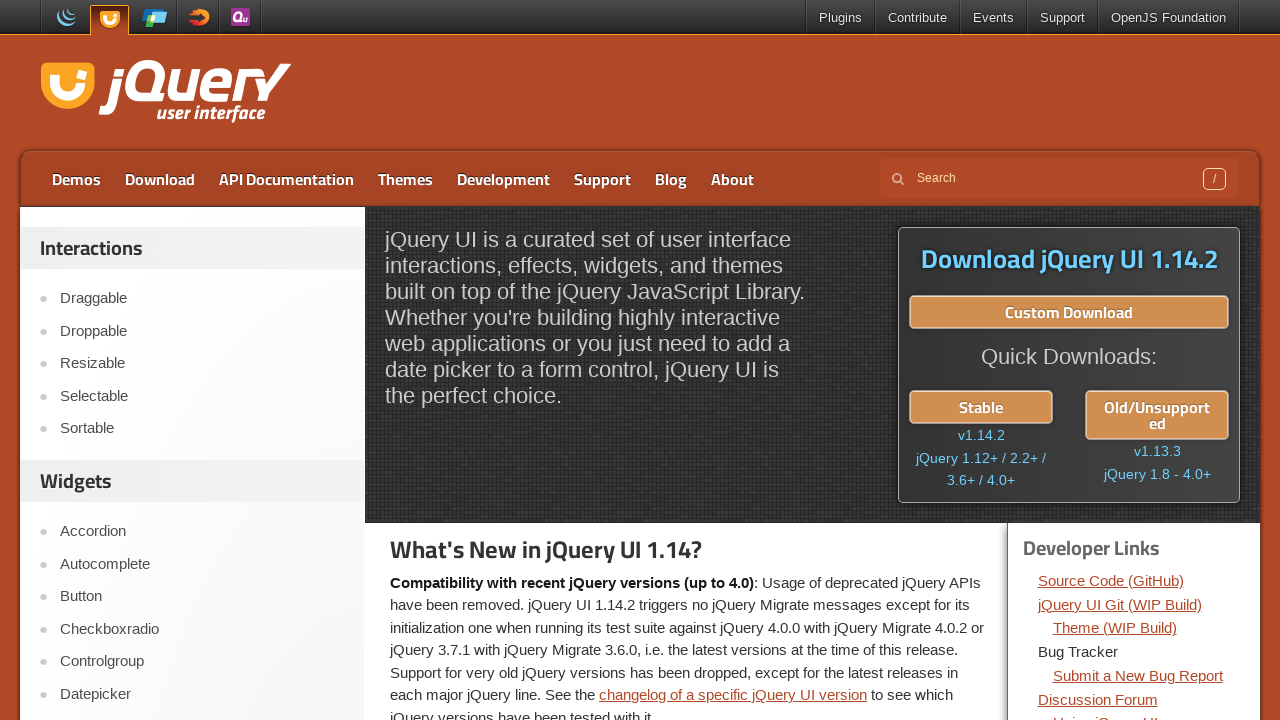

Verified dev-links section loaded after navigating back
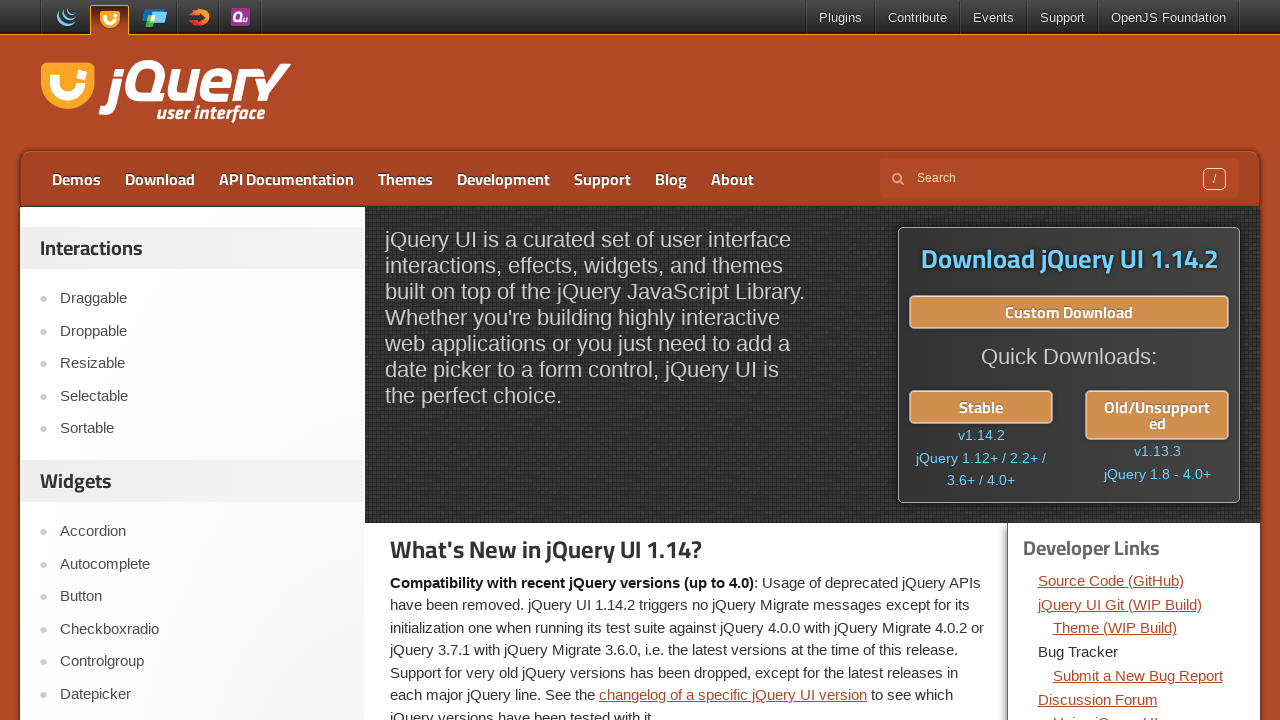

Re-located links for iteration 5/14
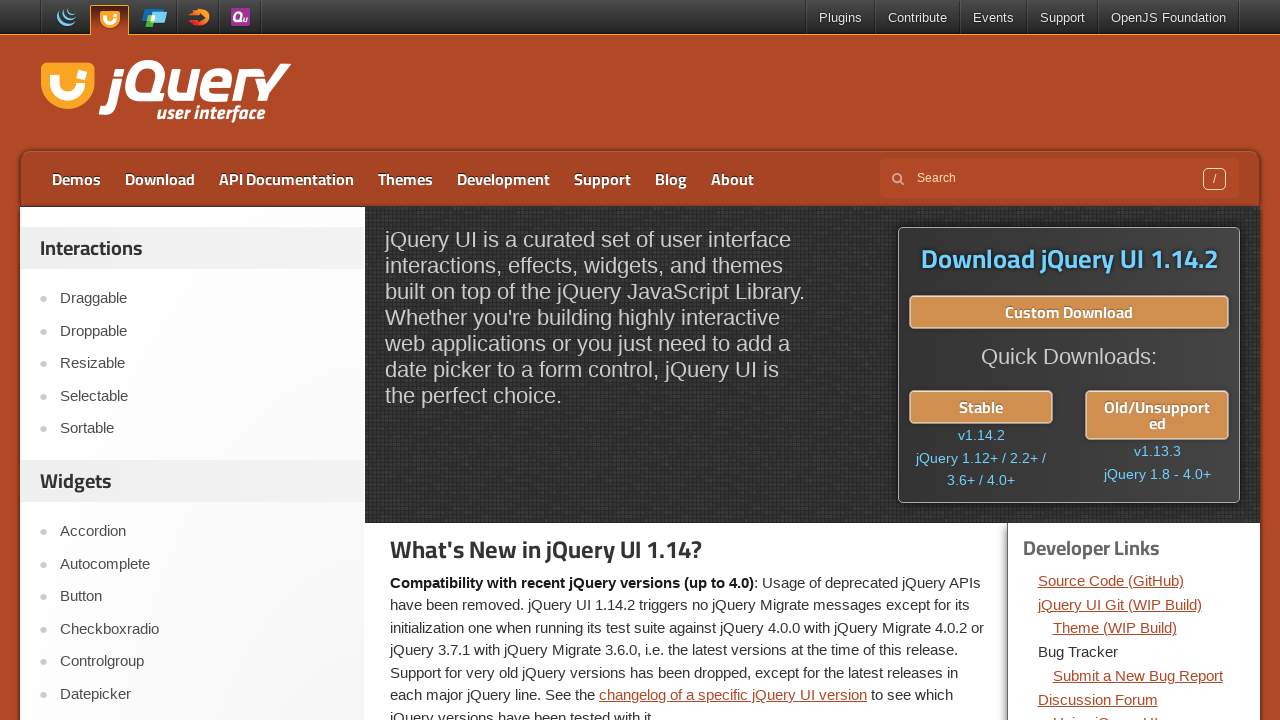

Retrieved href attribute: https://github.com/jquery/jquery-ui/issues/new
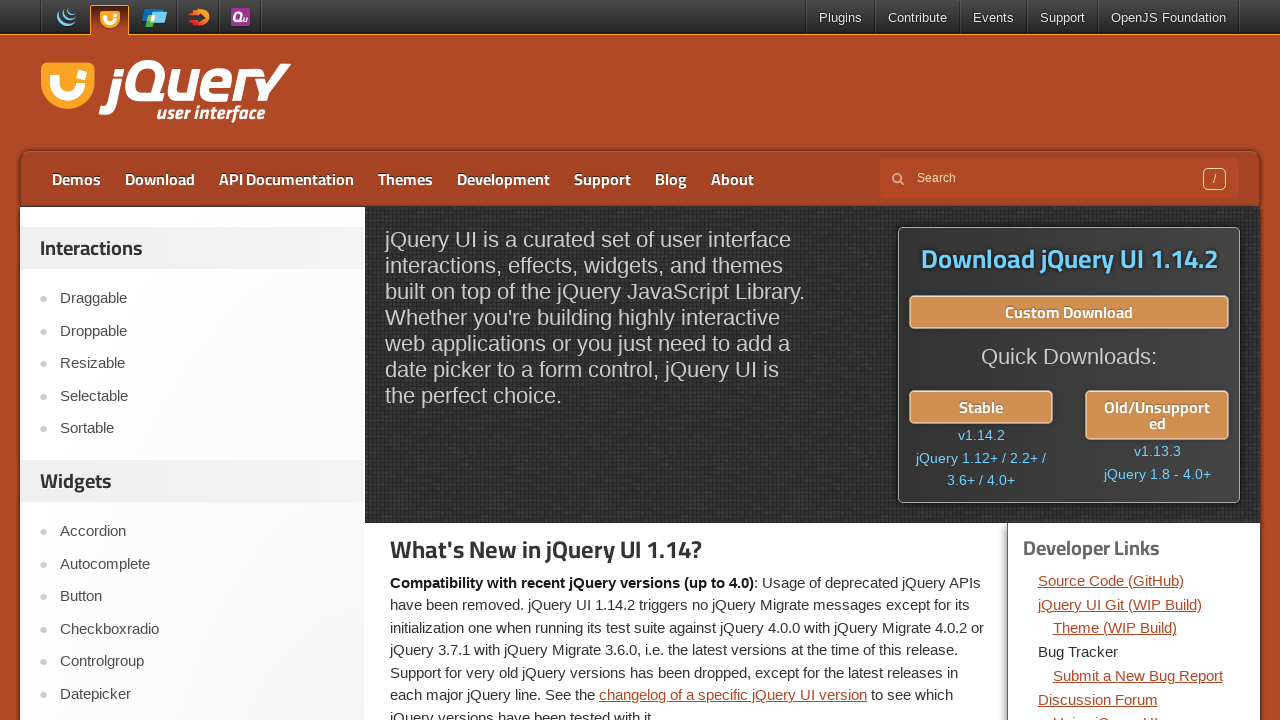

Clicked developer link 5: https://github.com/jquery/jquery-ui/issues/new at (1138, 675) on div.dev-links >> ul li a >> nth=4
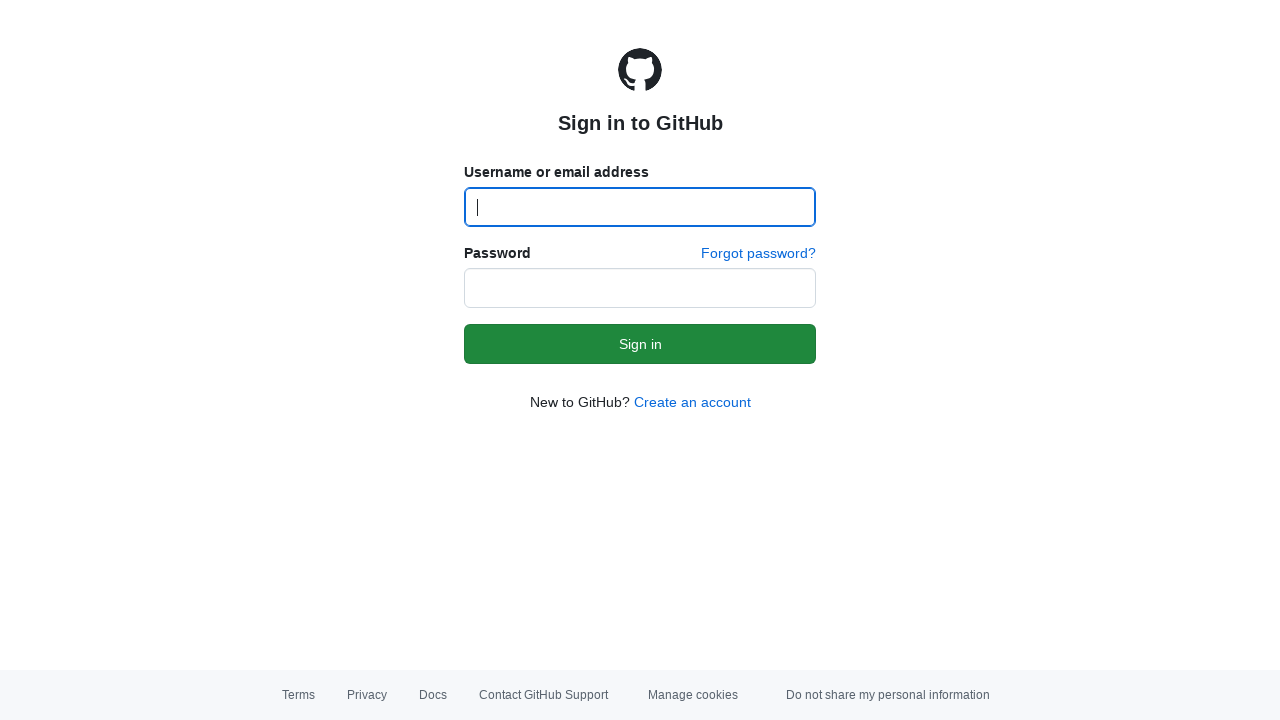

Waited for page to load after clicking link 5
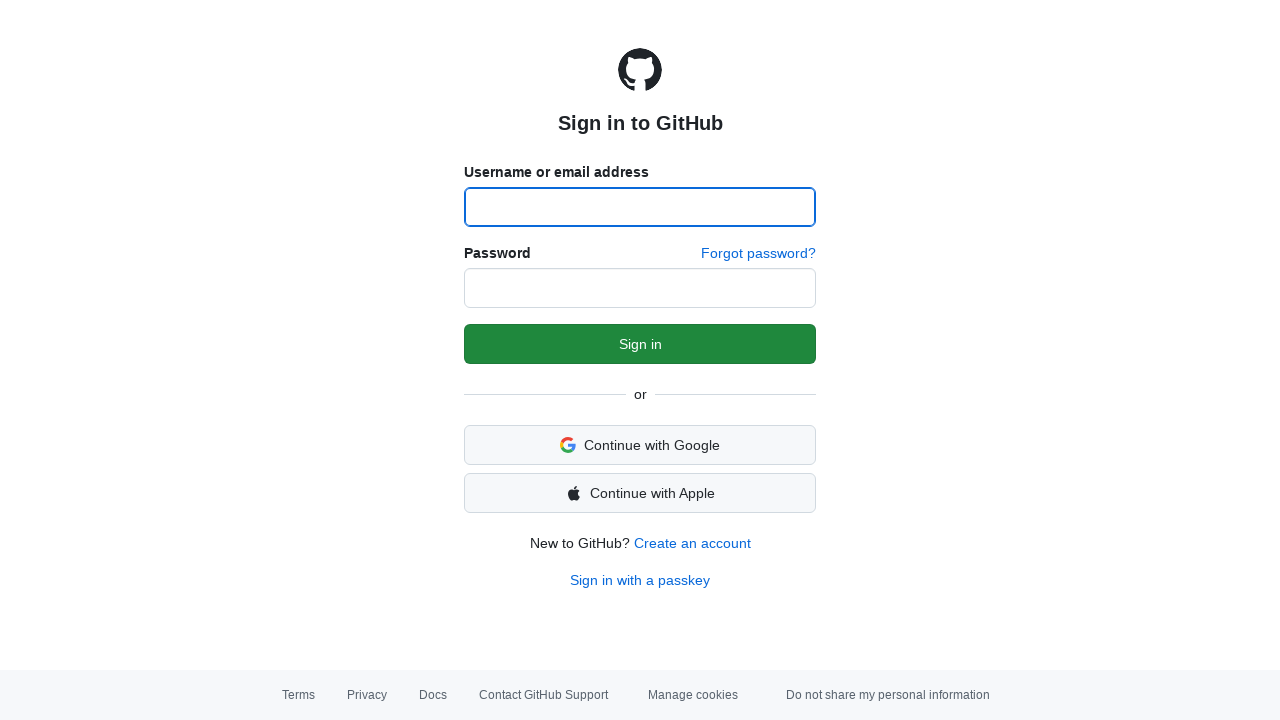

Navigated back to jQueryUI homepage
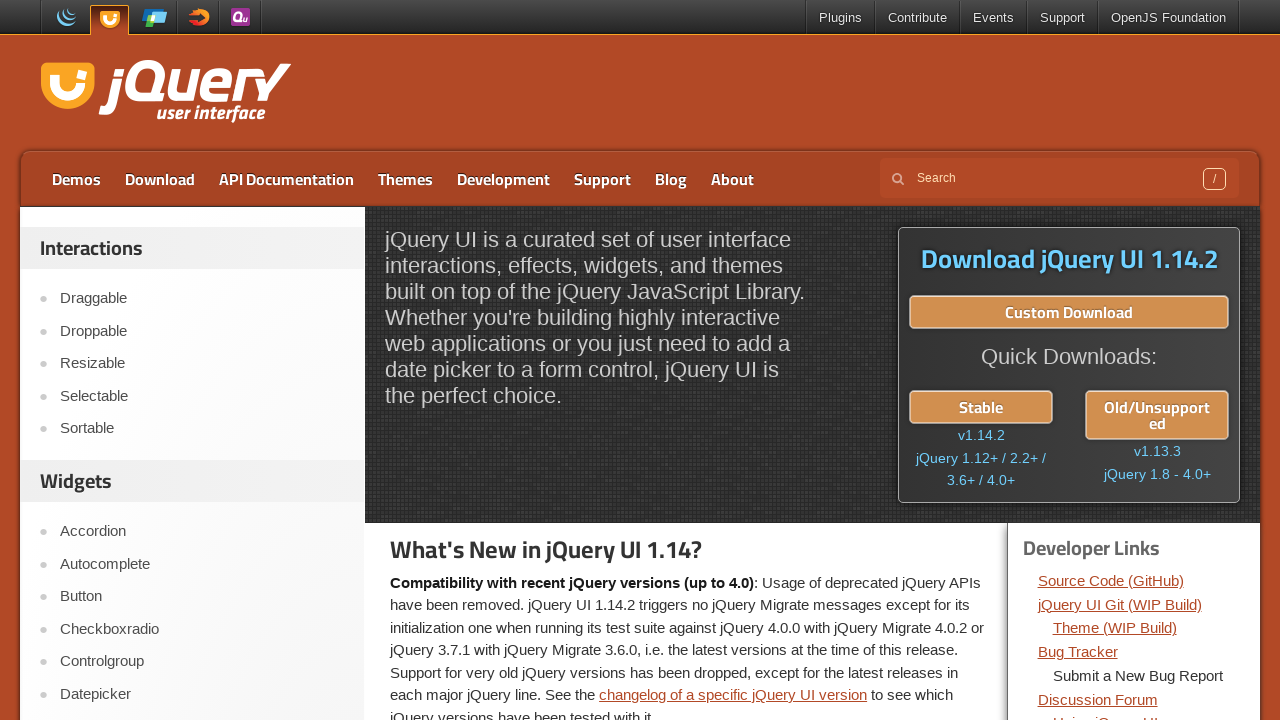

Verified dev-links section loaded after navigating back
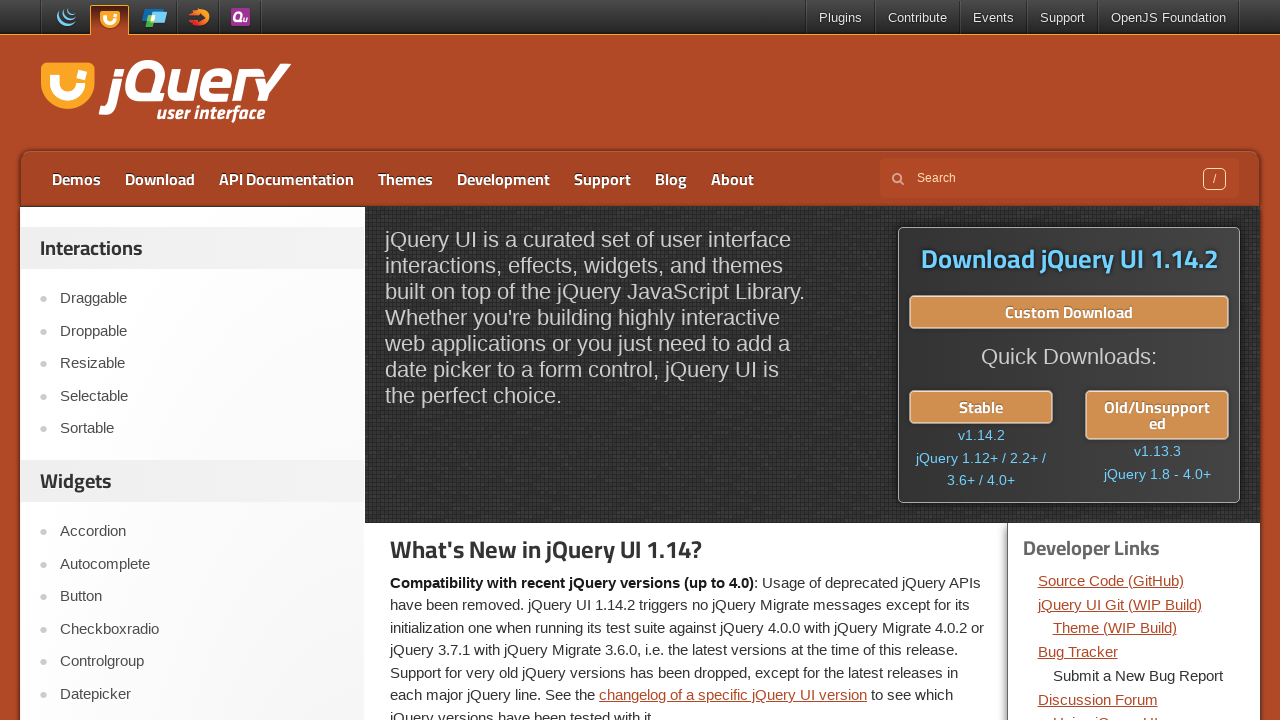

Re-located links for iteration 6/14
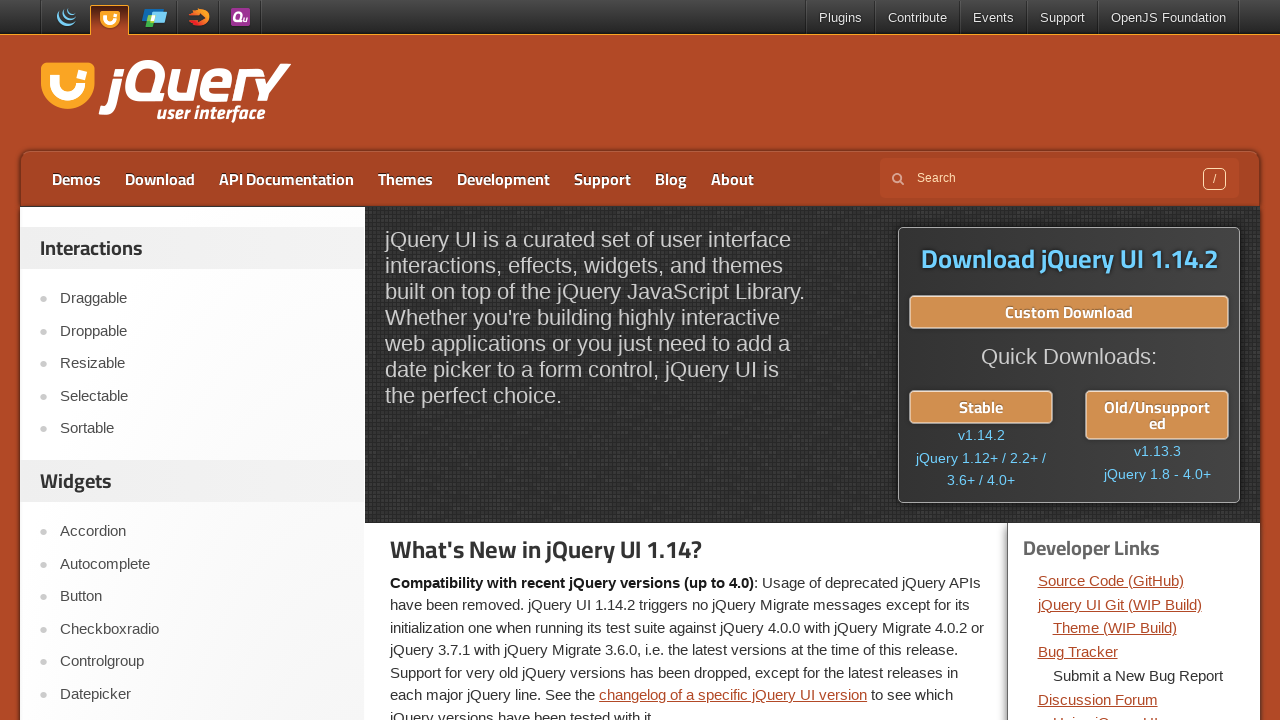

Retrieved href attribute: https://forum.jquery.com/
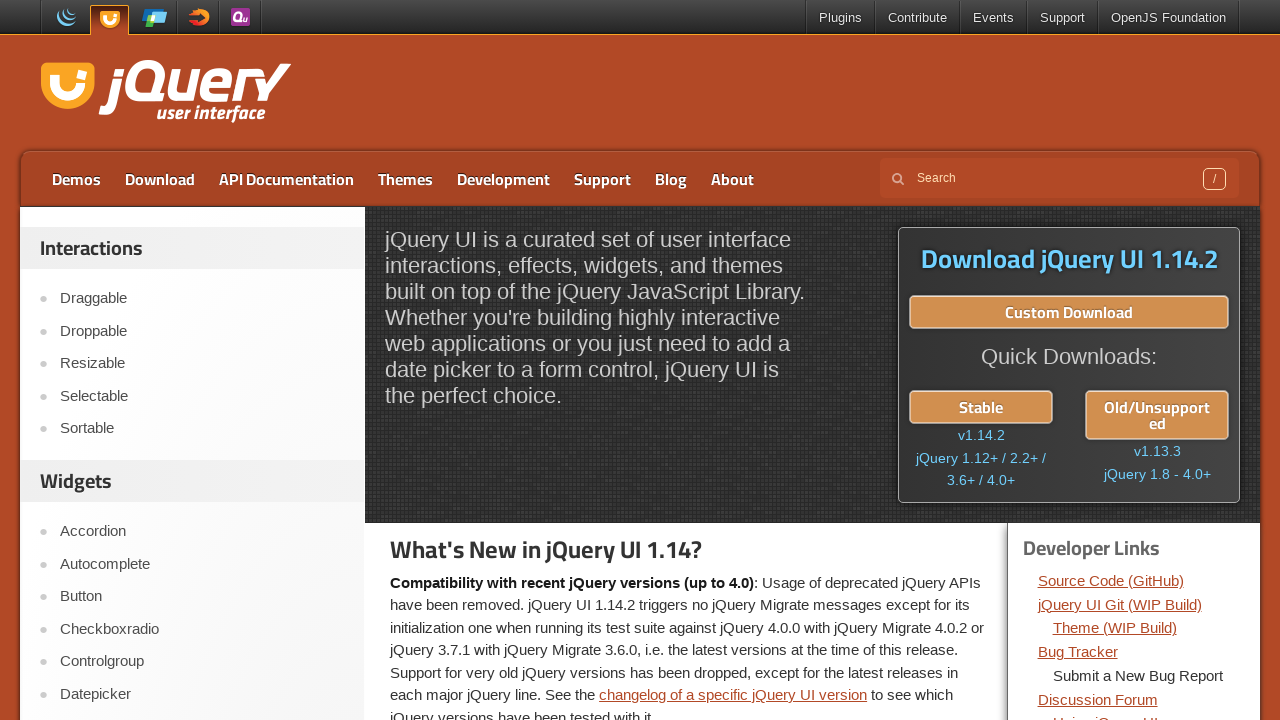

Clicked developer link 6: https://forum.jquery.com/ at (1098, 699) on div.dev-links >> ul li a >> nth=5
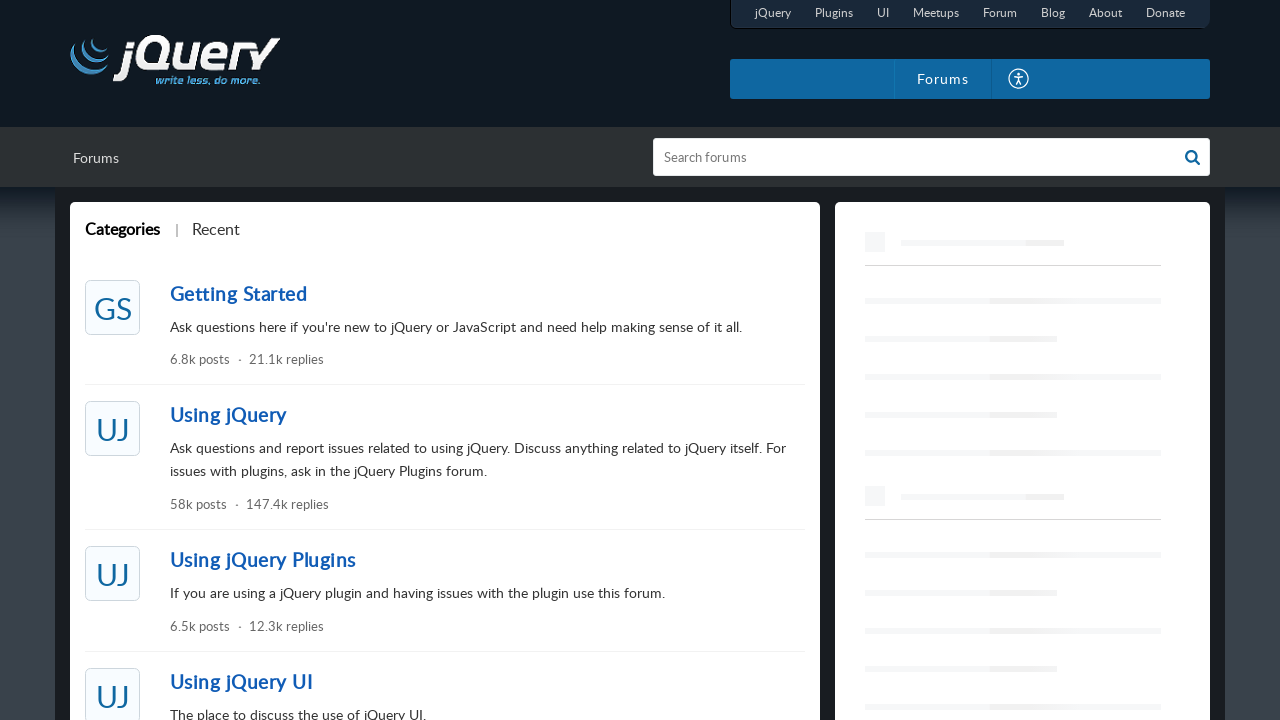

Waited for page to load after clicking link 6
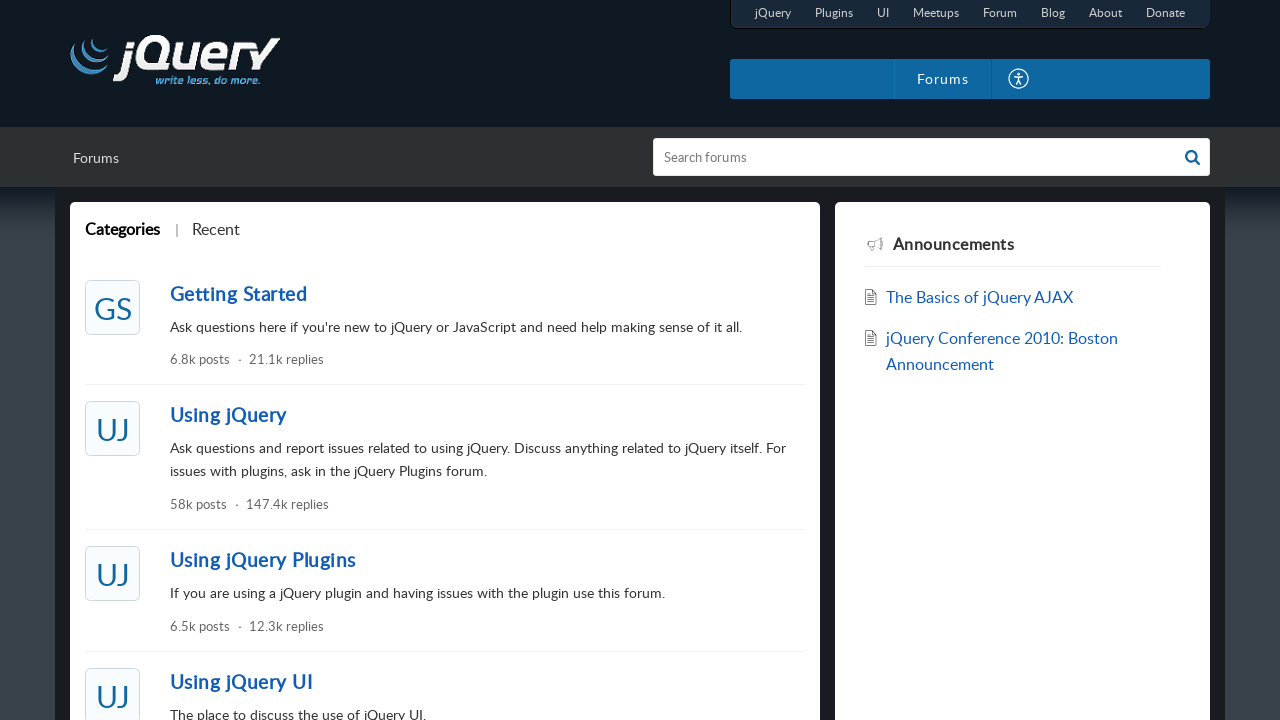

Navigated back to jQueryUI homepage
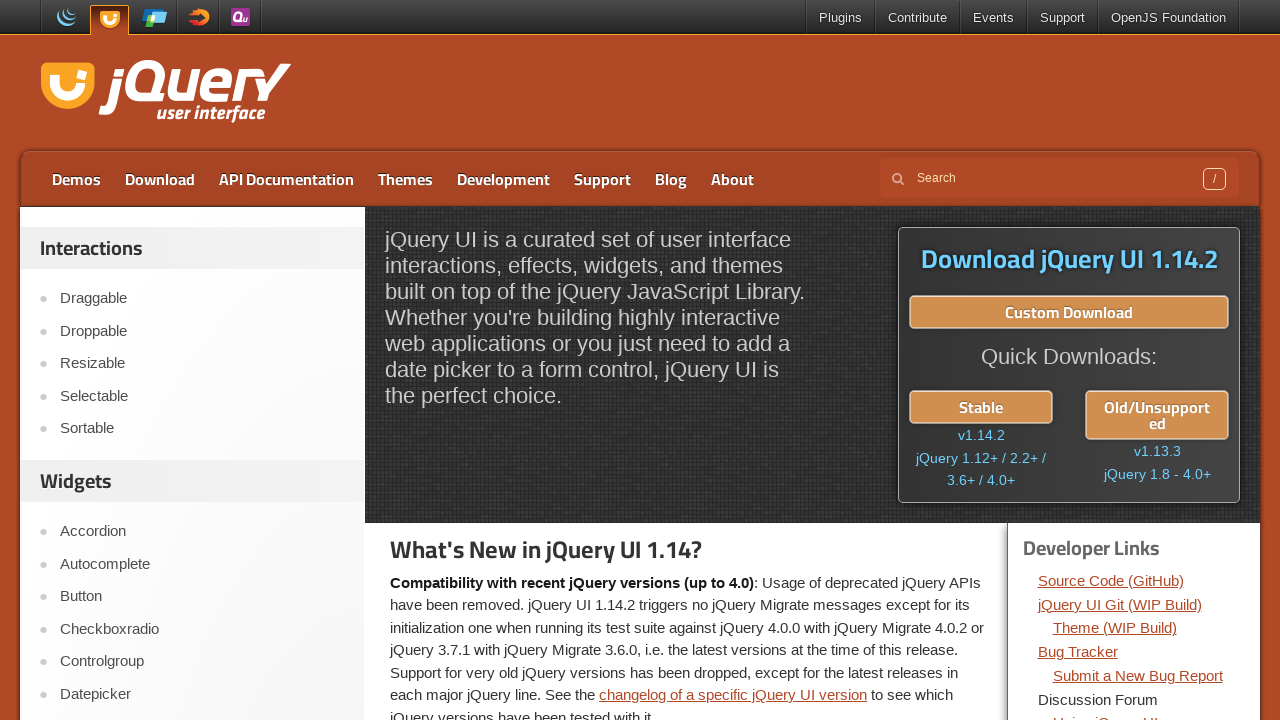

Verified dev-links section loaded after navigating back
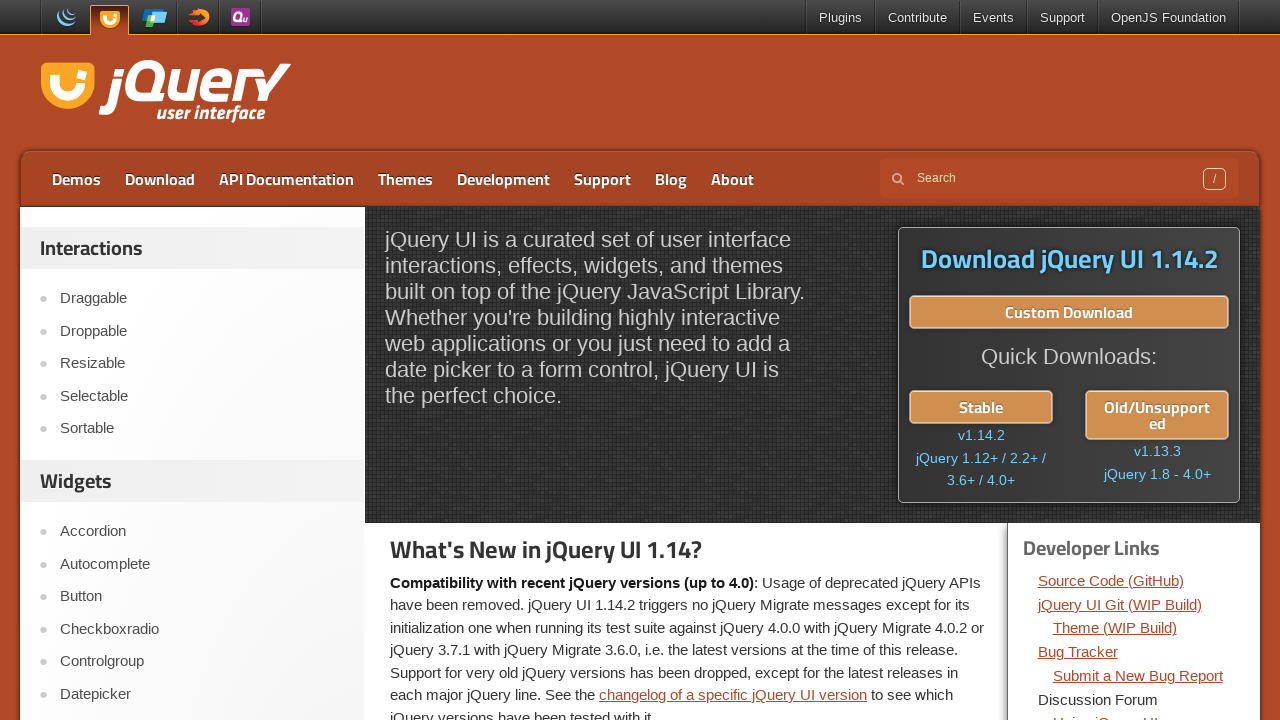

Re-located links for iteration 7/14
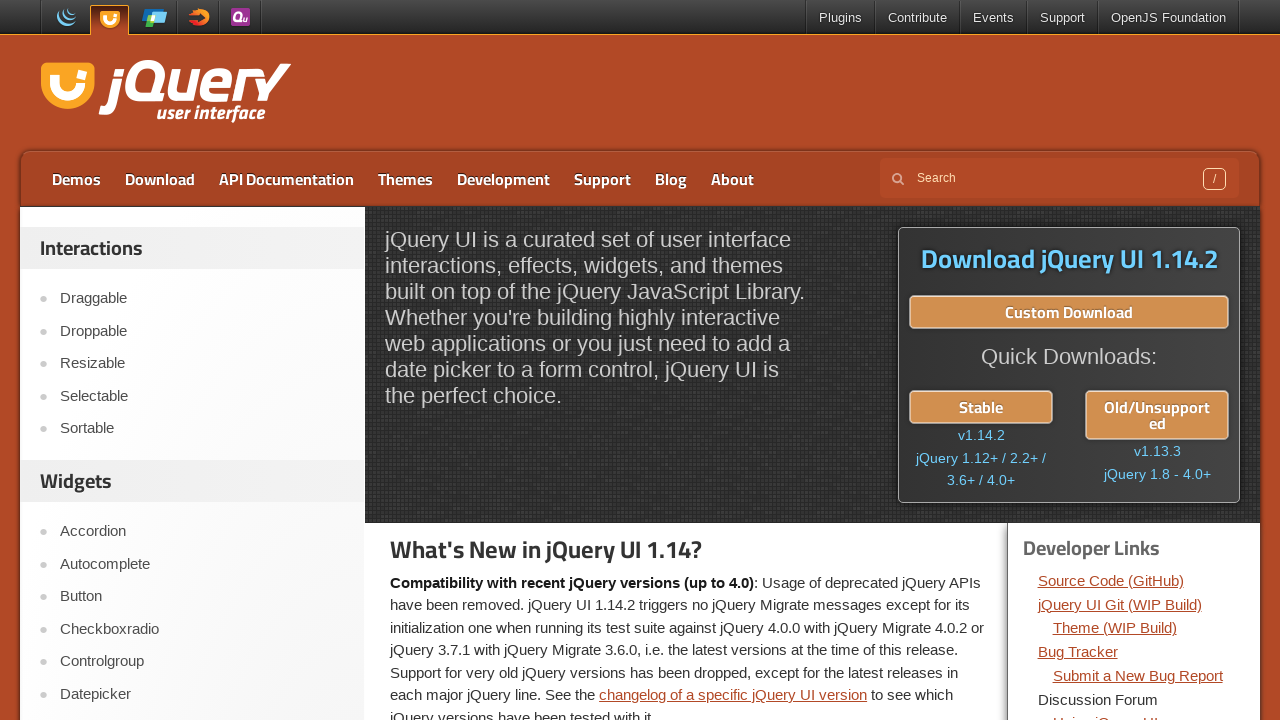

Retrieved href attribute: https://forum.jquery.com/using-jquery-ui/
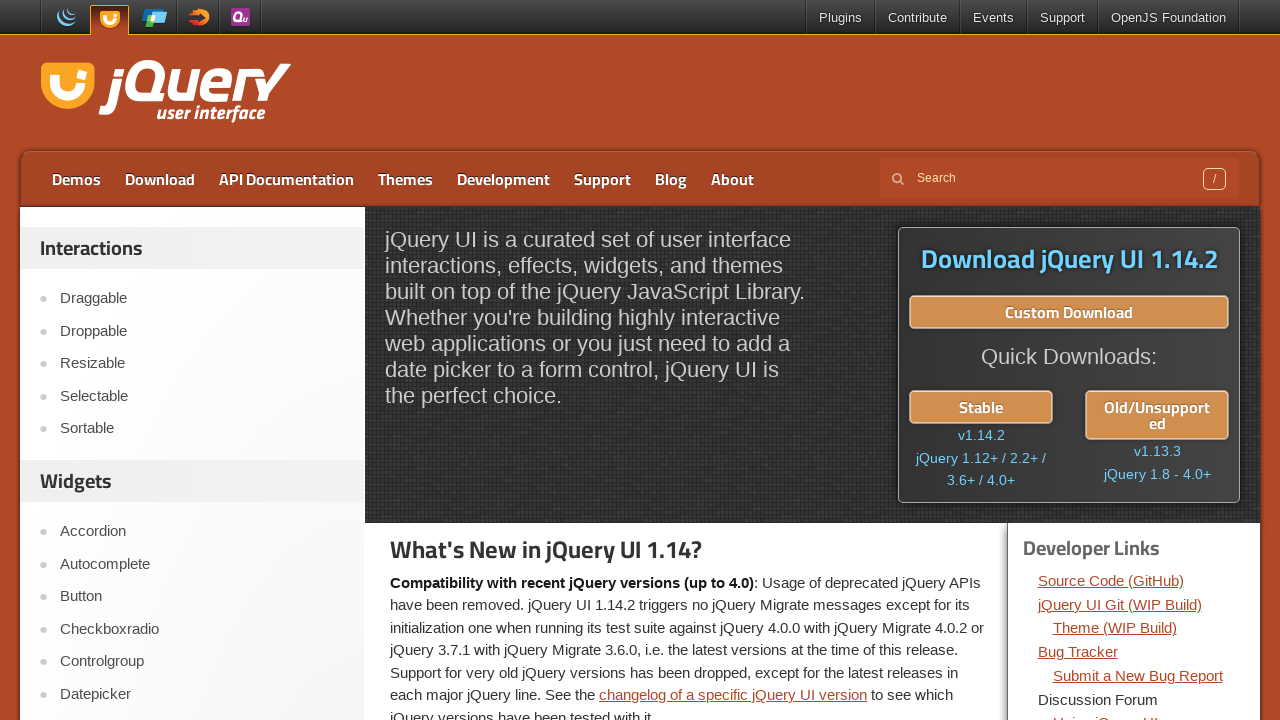

Clicked developer link 7: https://forum.jquery.com/using-jquery-ui/ at (1105, 712) on div.dev-links >> ul li a >> nth=6
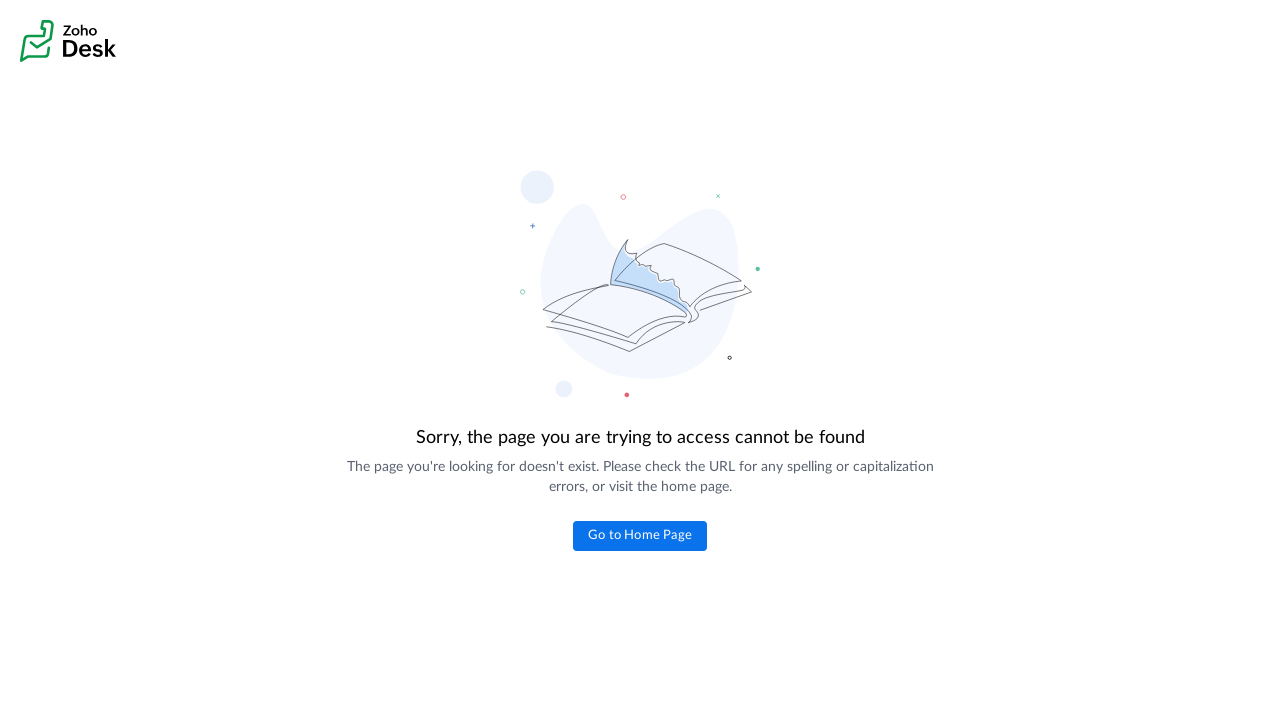

Waited for page to load after clicking link 7
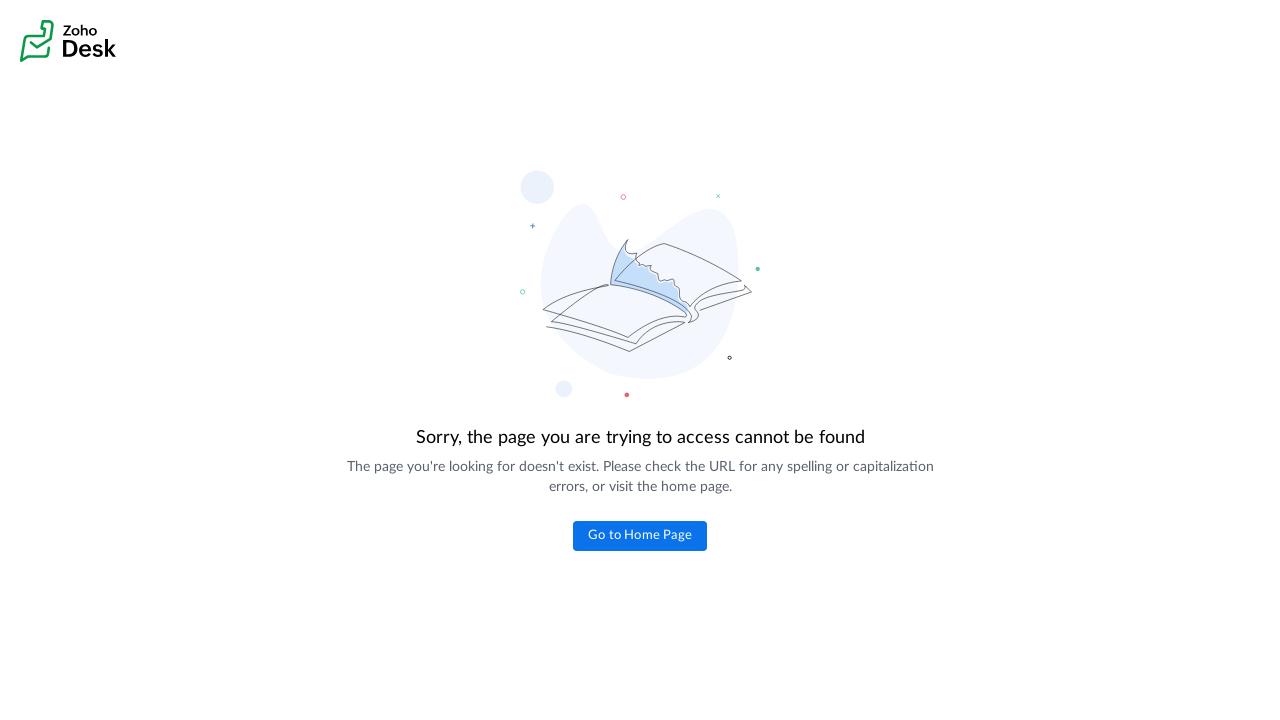

Navigated back to jQueryUI homepage
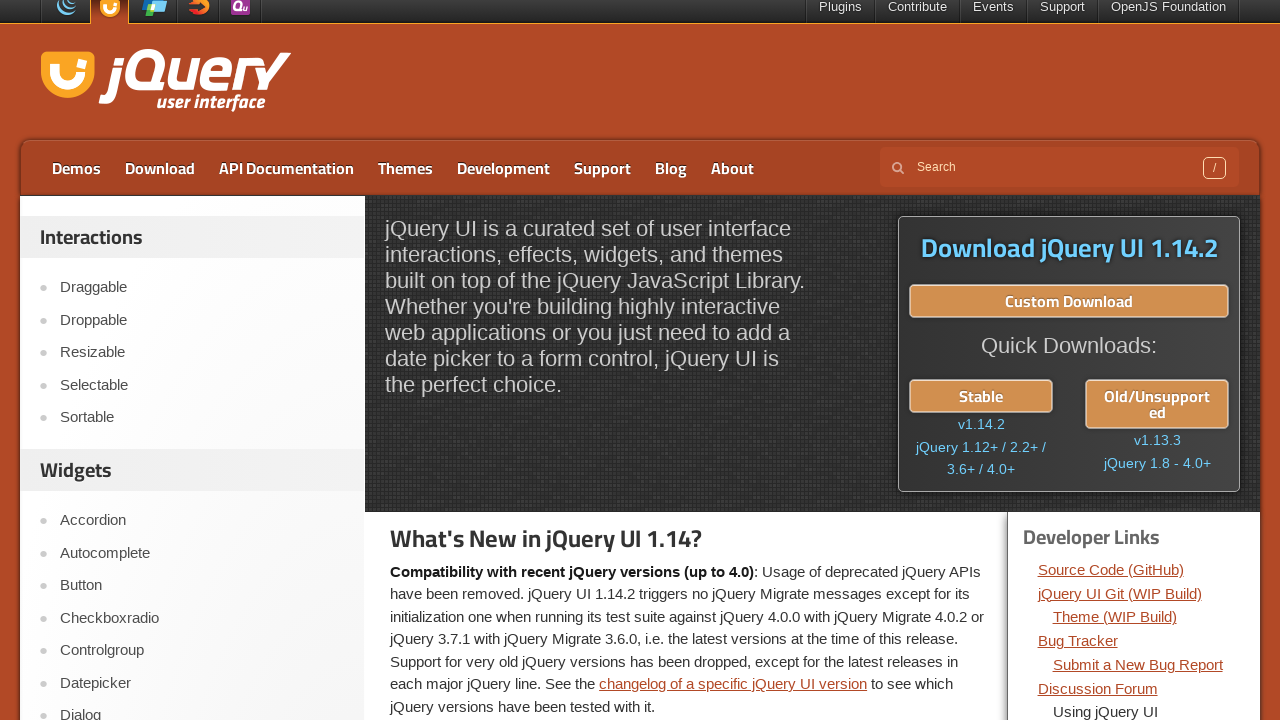

Verified dev-links section loaded after navigating back
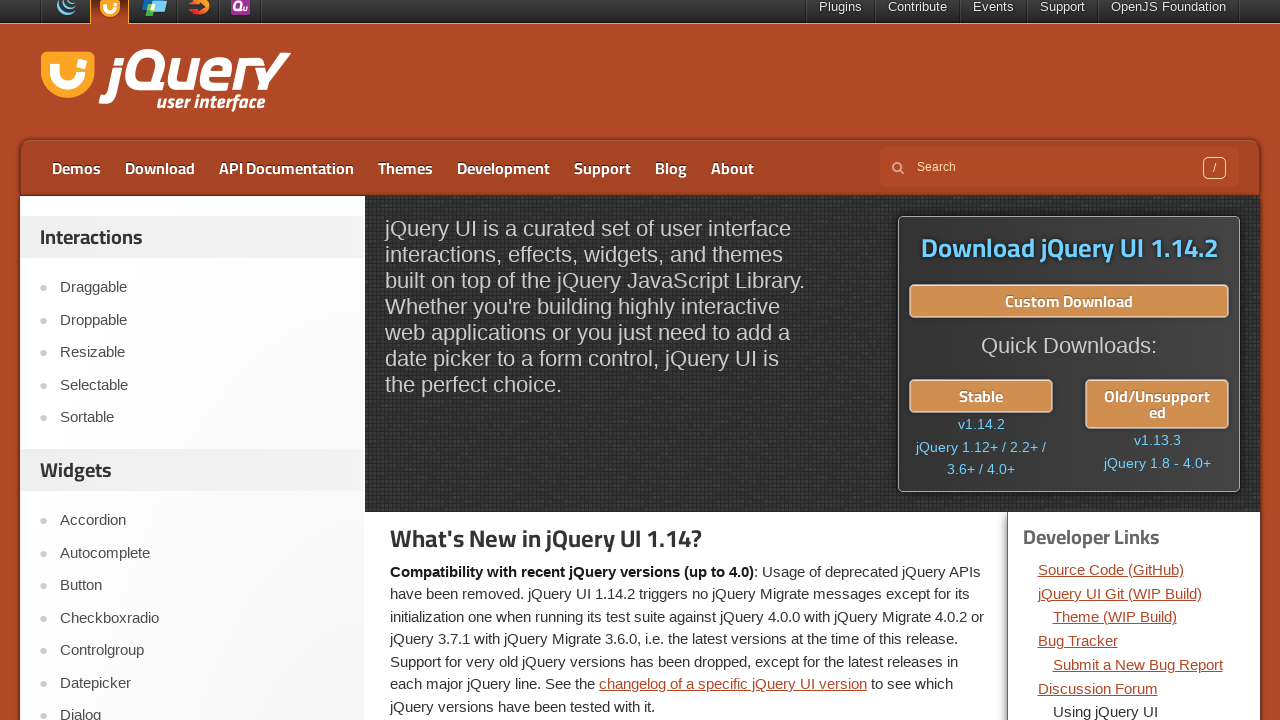

Re-located links for iteration 8/14
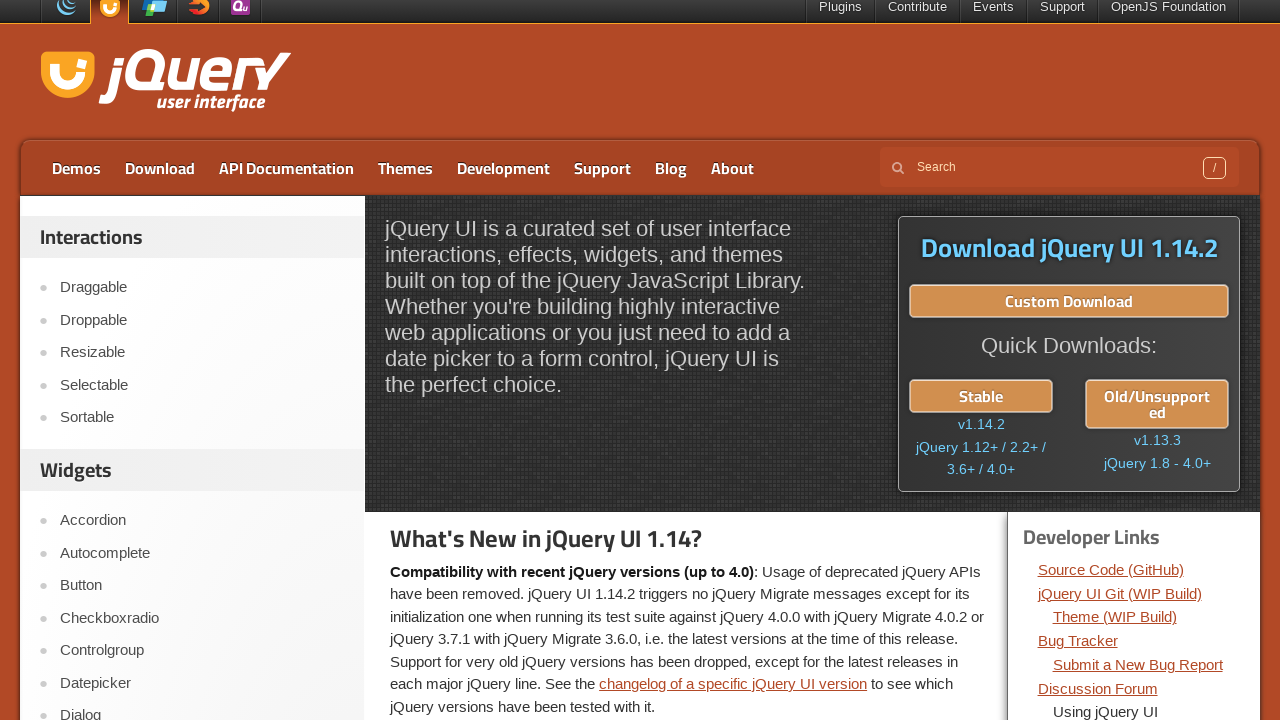

Retrieved href attribute: https://forum.jquery.com/developing-jquery-ui/
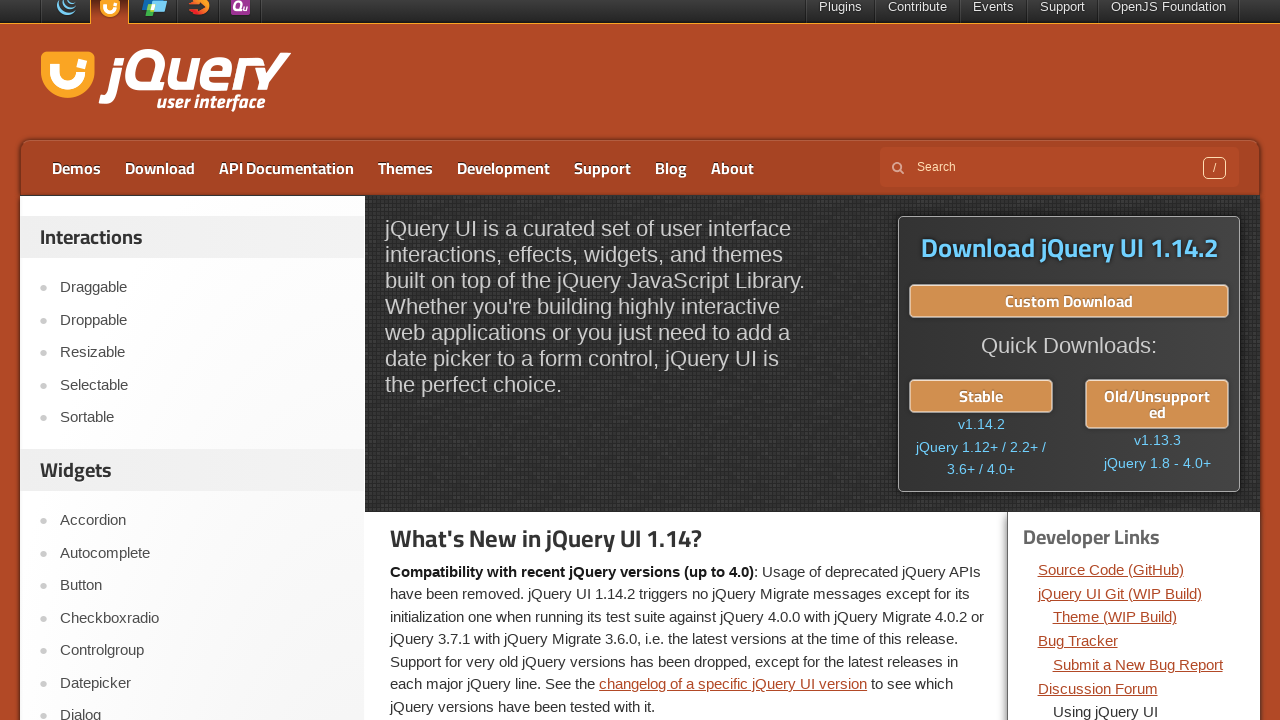

Clicked developer link 8: https://forum.jquery.com/developing-jquery-ui/ at (1123, 361) on div.dev-links >> ul li a >> nth=7
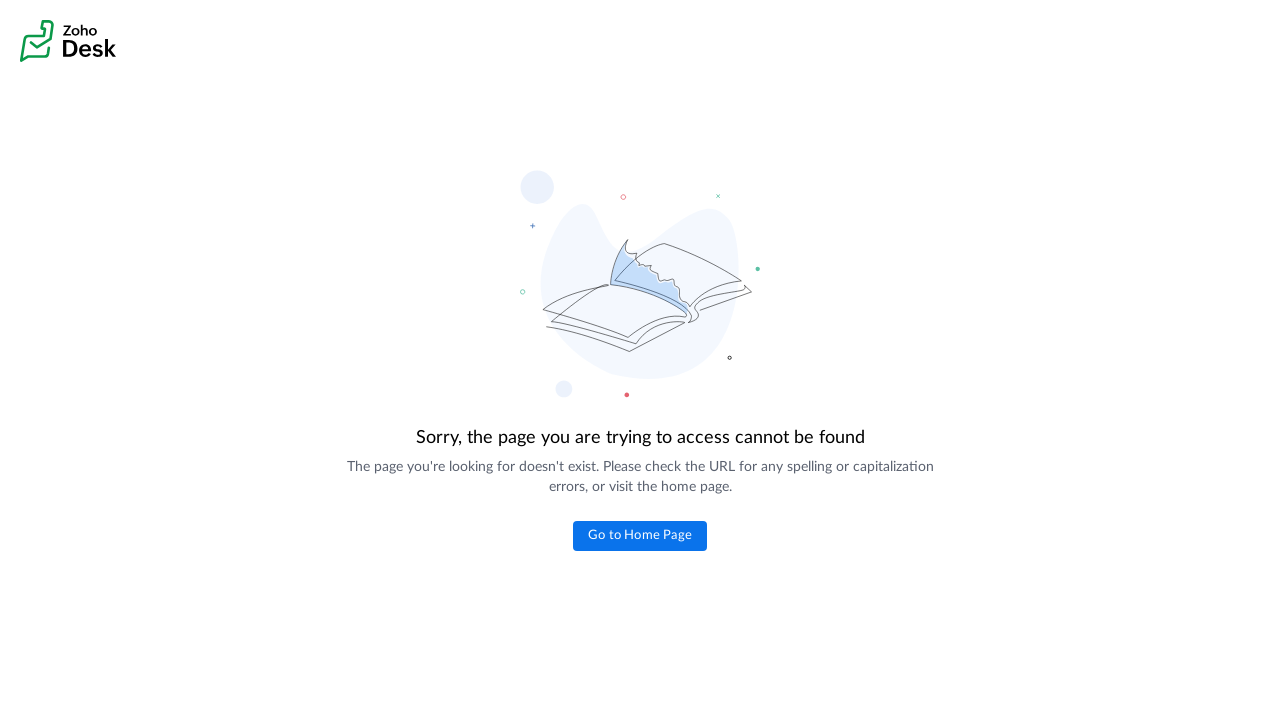

Waited for page to load after clicking link 8
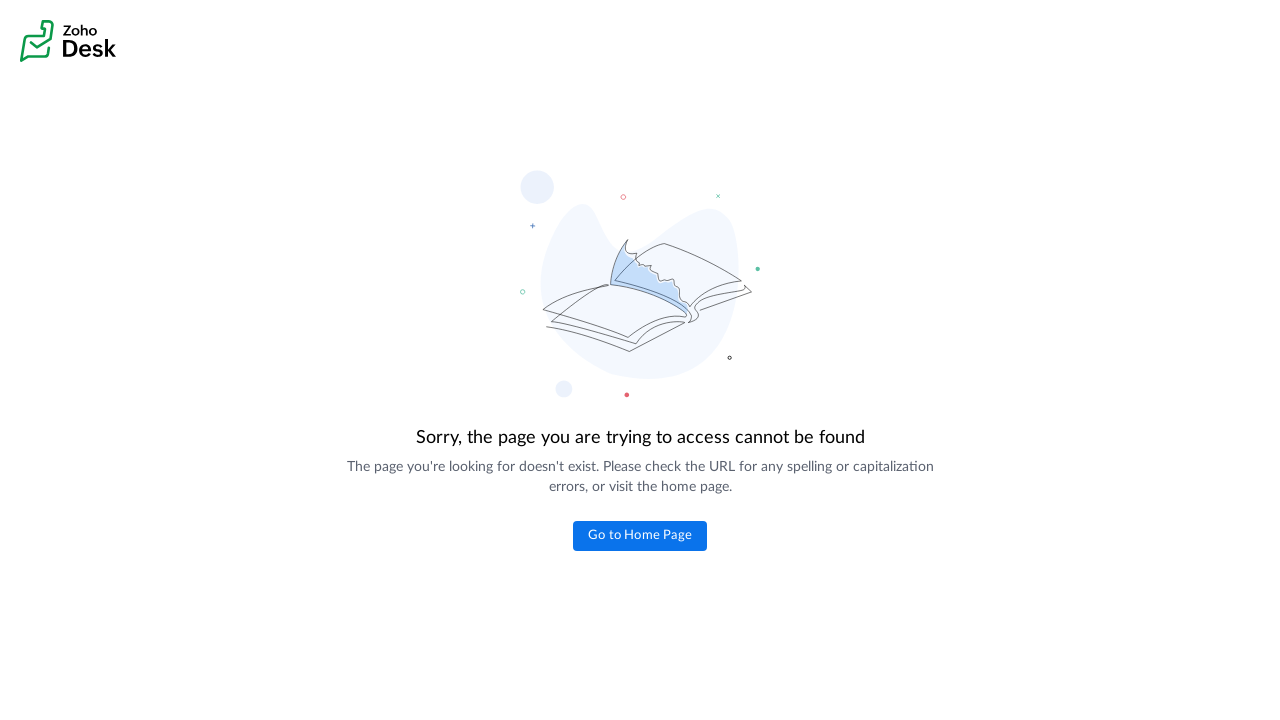

Navigated back to jQueryUI homepage
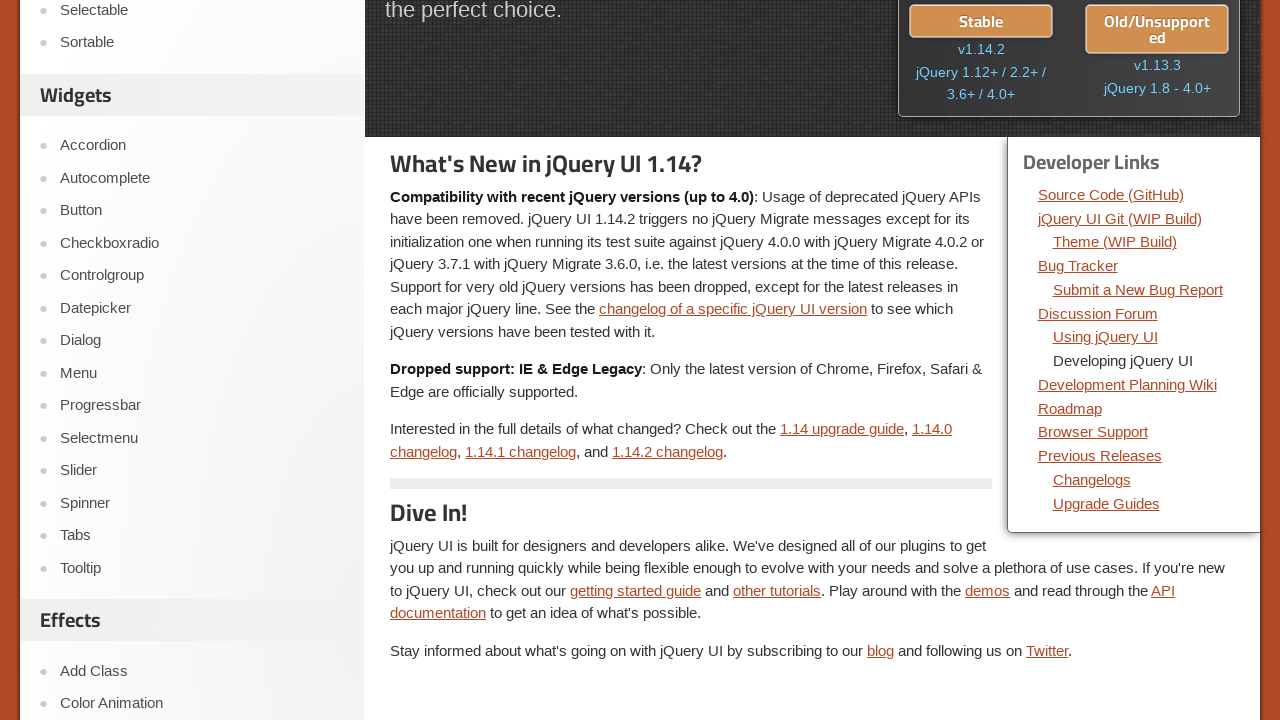

Verified dev-links section loaded after navigating back
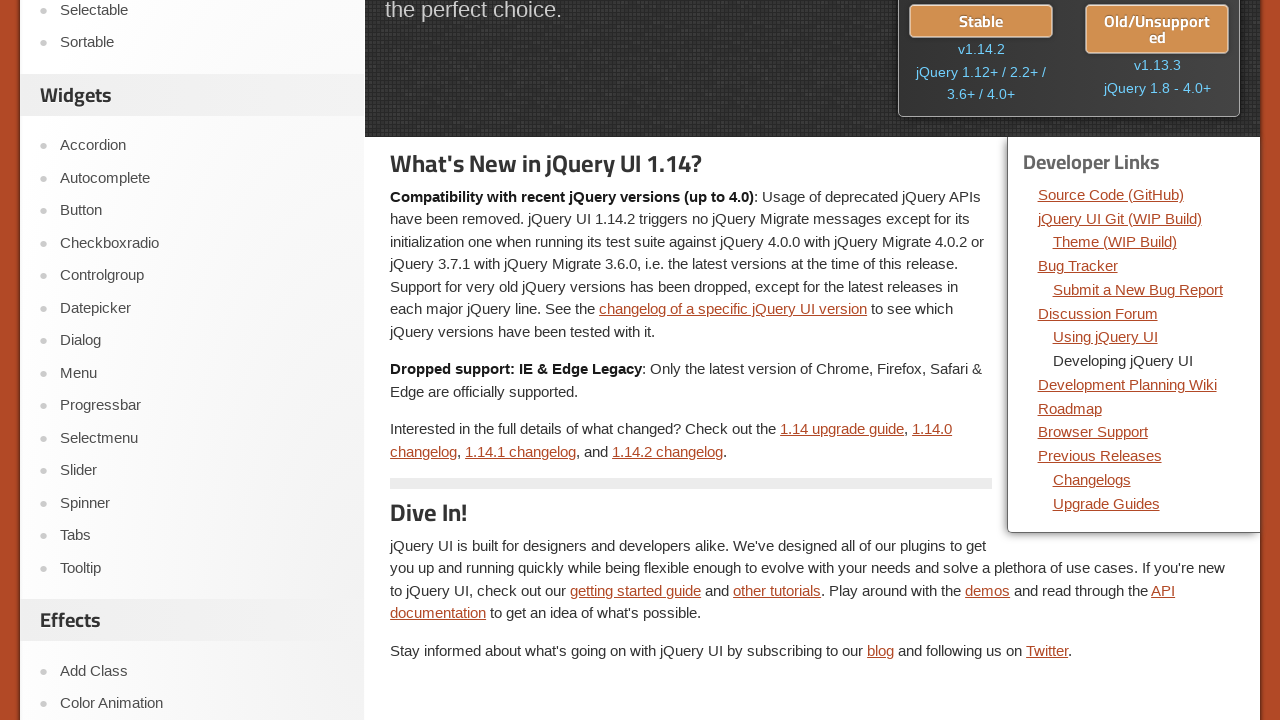

Re-located links for iteration 9/14
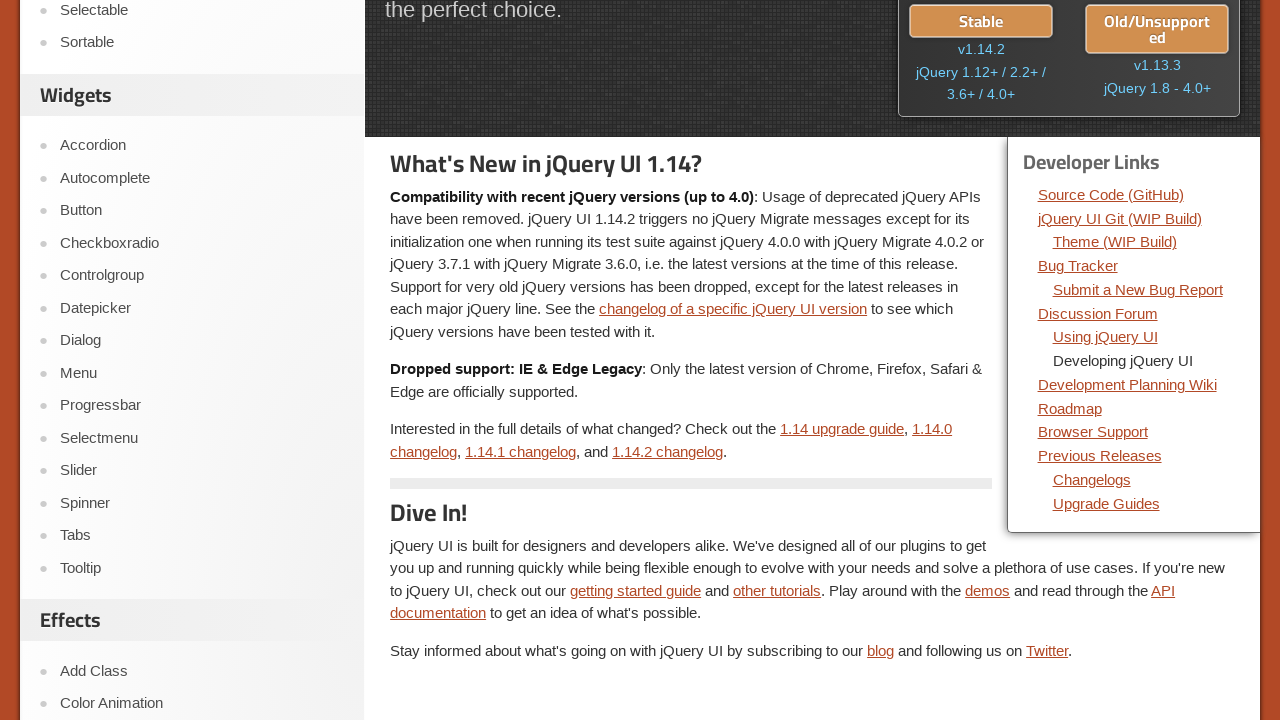

Retrieved href attribute: https://wiki.jqueryui.com/
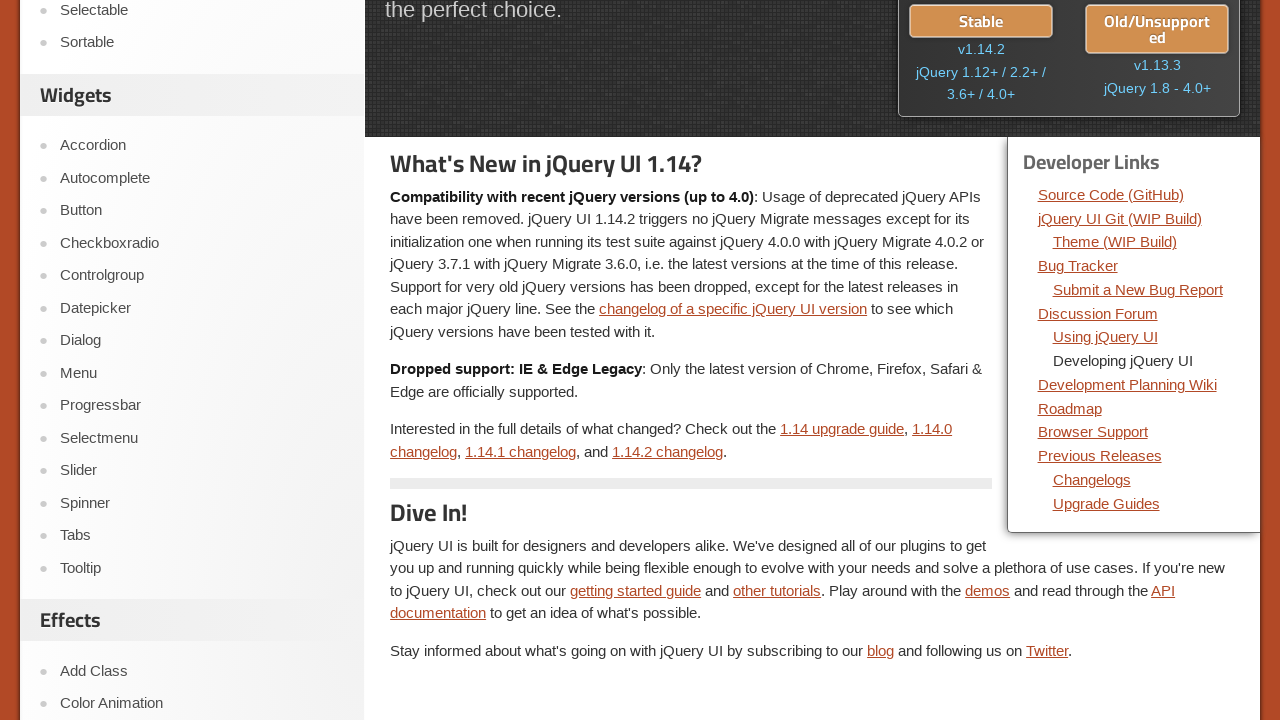

Clicked developer link 9: https://wiki.jqueryui.com/ at (1127, 384) on div.dev-links >> ul li a >> nth=8
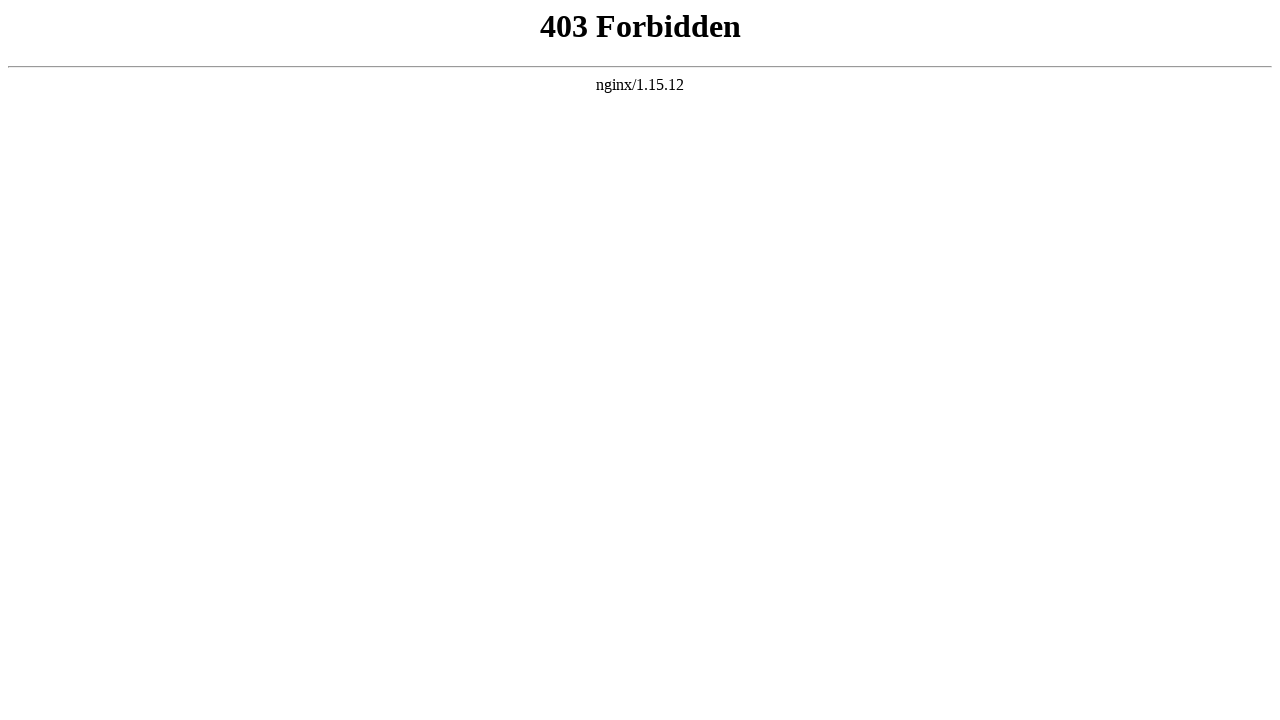

Waited for page to load after clicking link 9
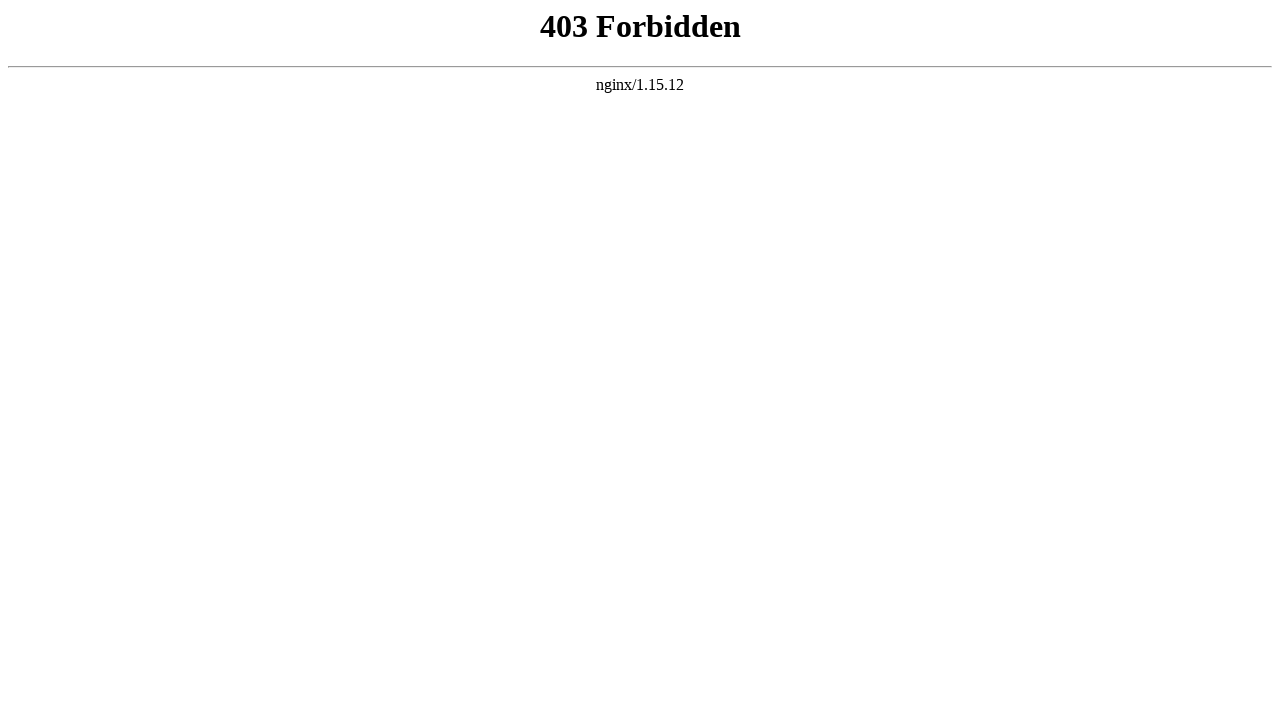

Navigated back to jQueryUI homepage
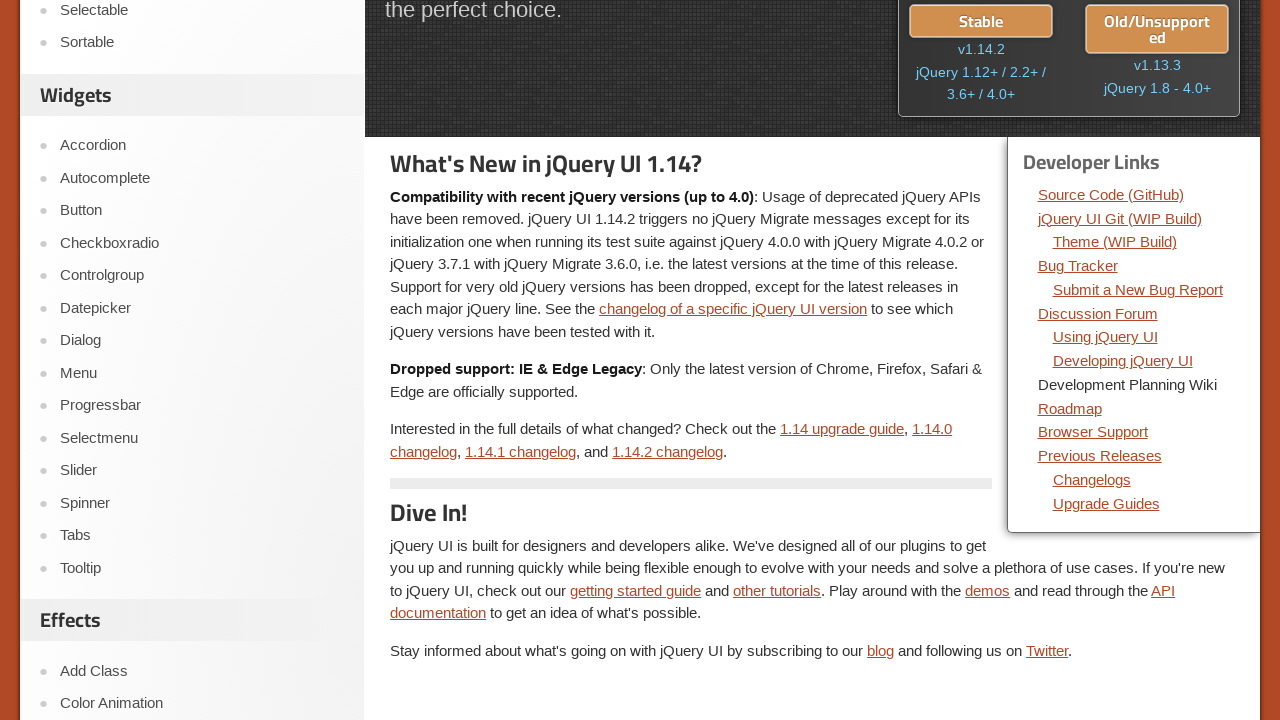

Verified dev-links section loaded after navigating back
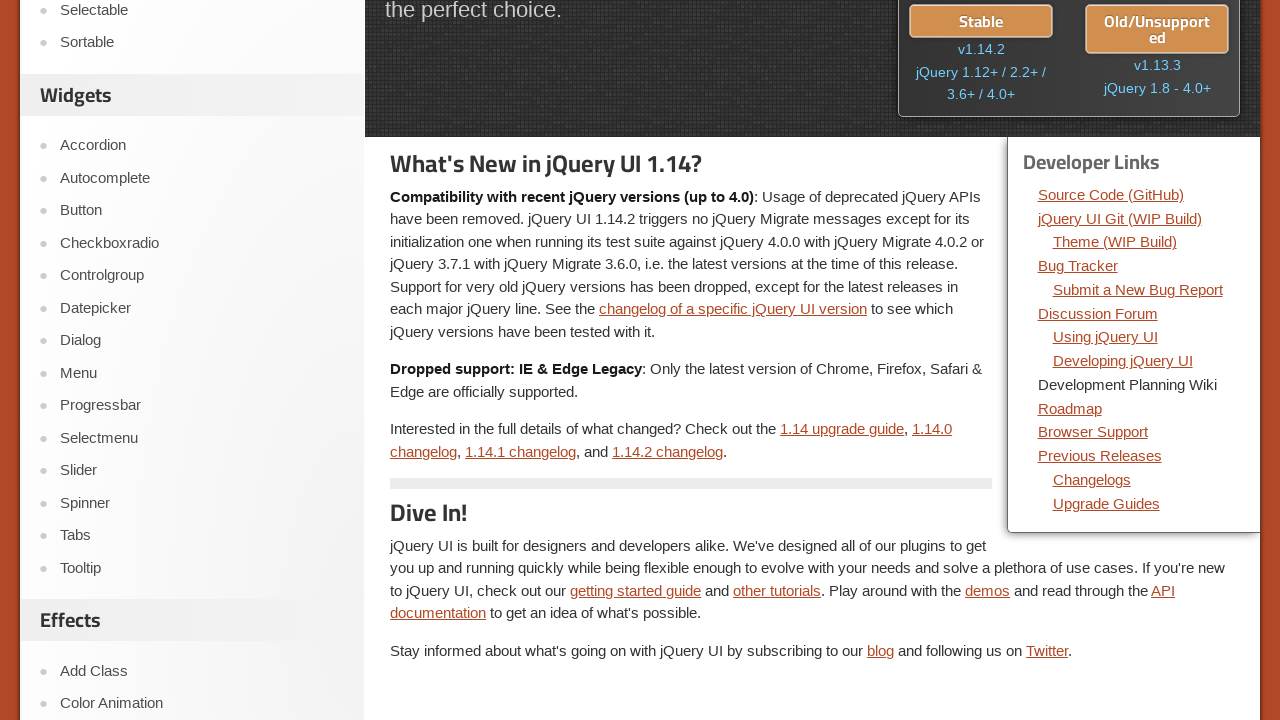

Re-located links for iteration 10/14
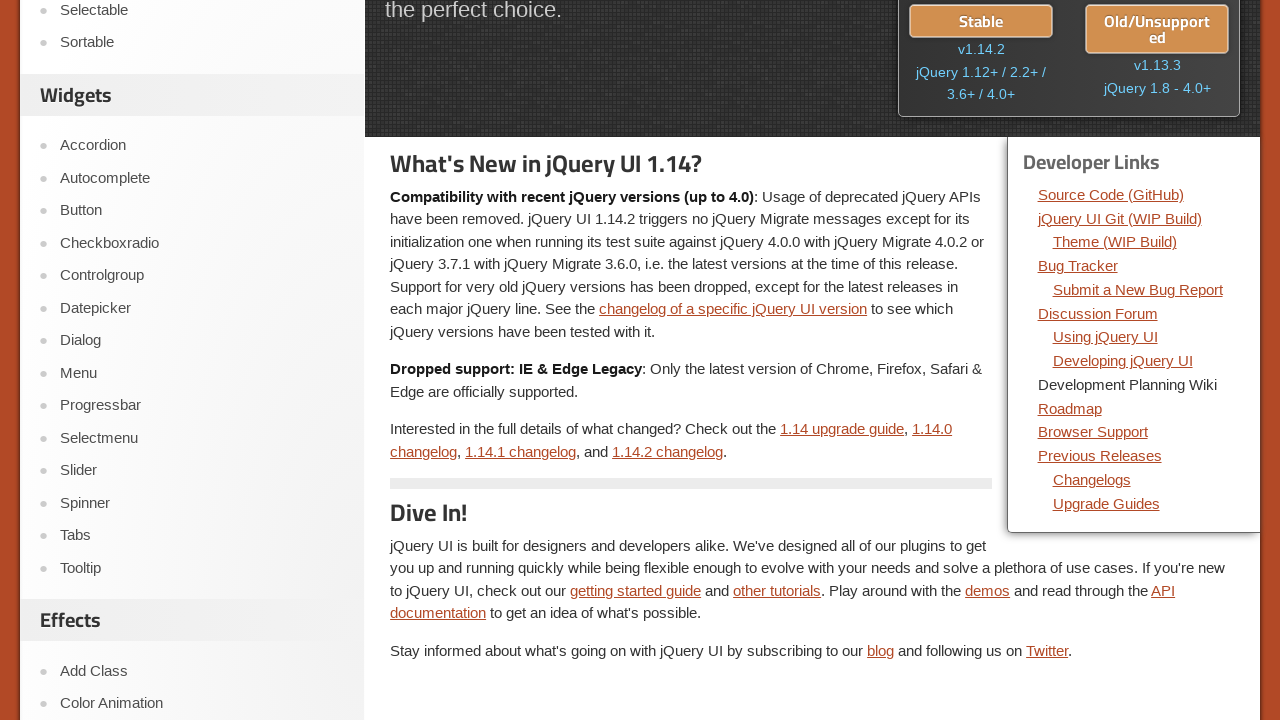

Retrieved href attribute: https://wiki.jqueryui.com/Roadmap/
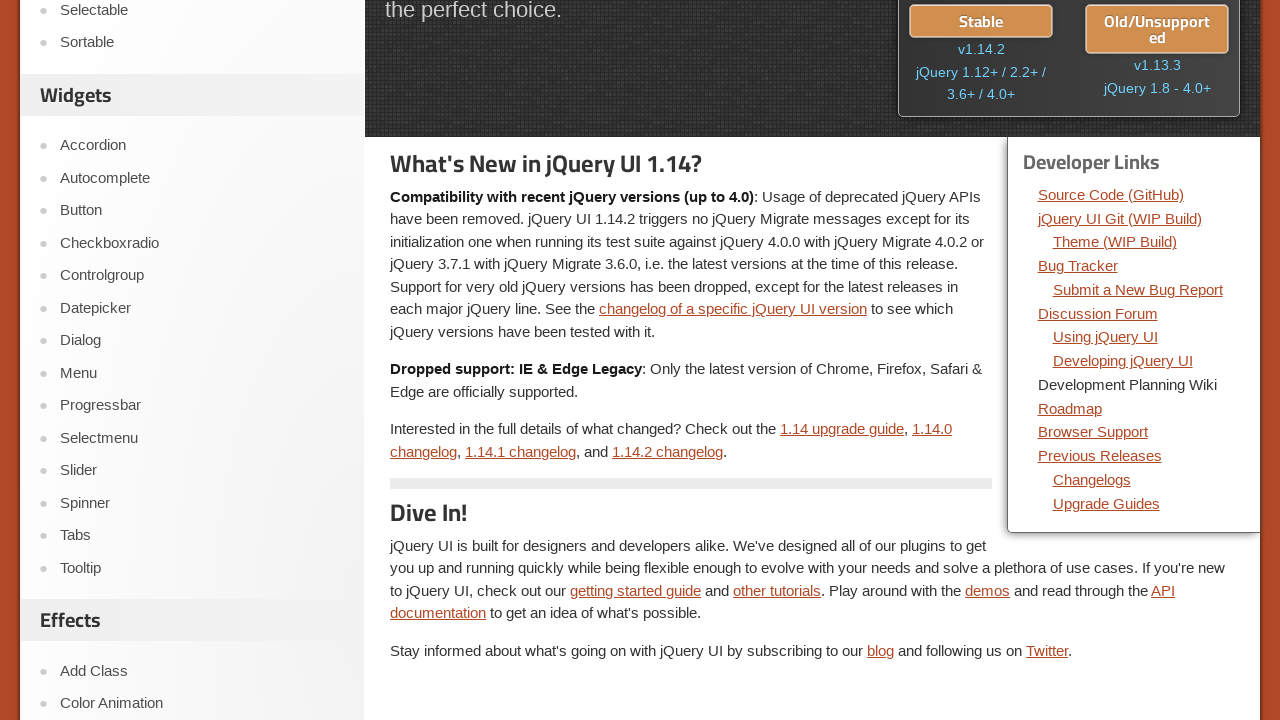

Clicked developer link 10: https://wiki.jqueryui.com/Roadmap/ at (1070, 408) on div.dev-links >> ul li a >> nth=9
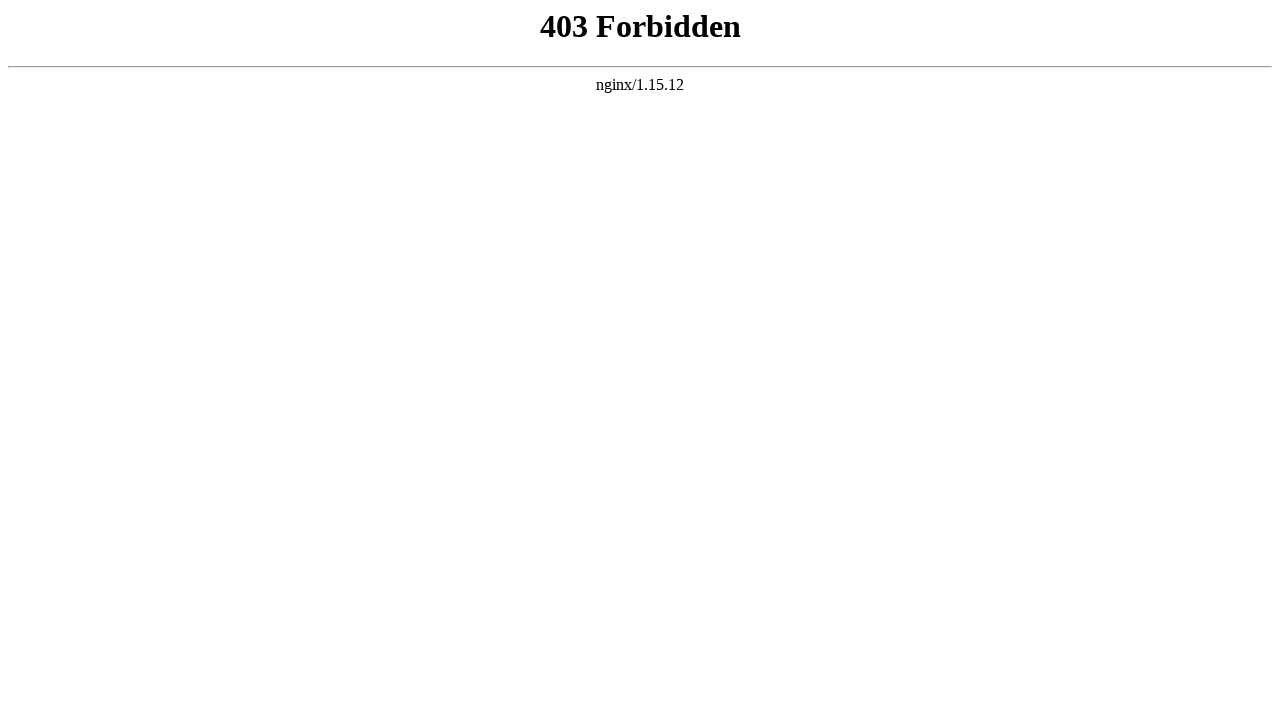

Waited for page to load after clicking link 10
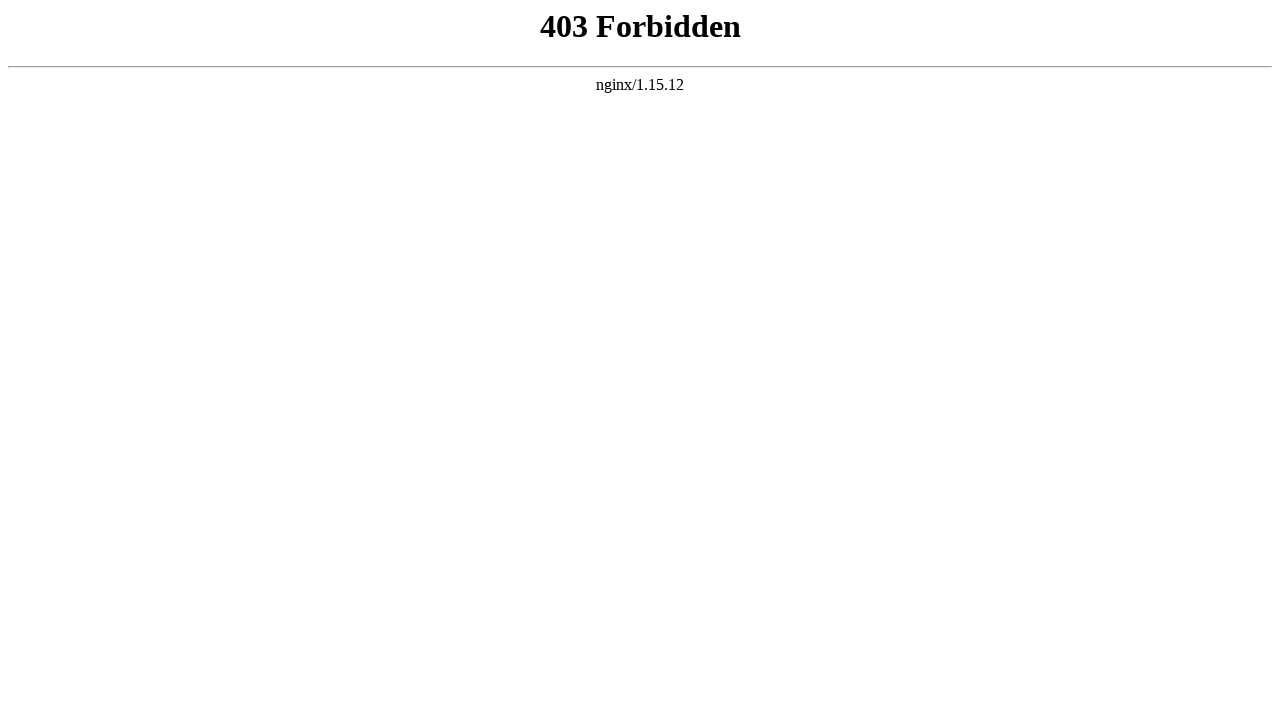

Navigated back to jQueryUI homepage
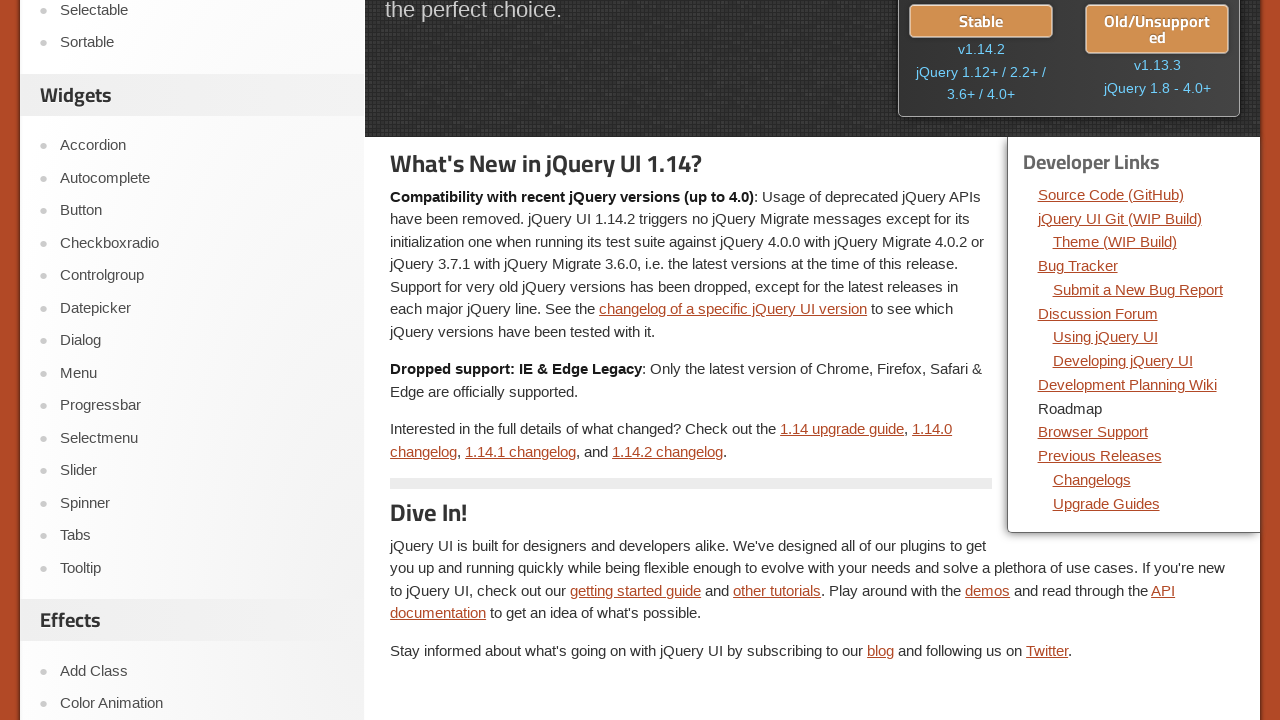

Verified dev-links section loaded after navigating back
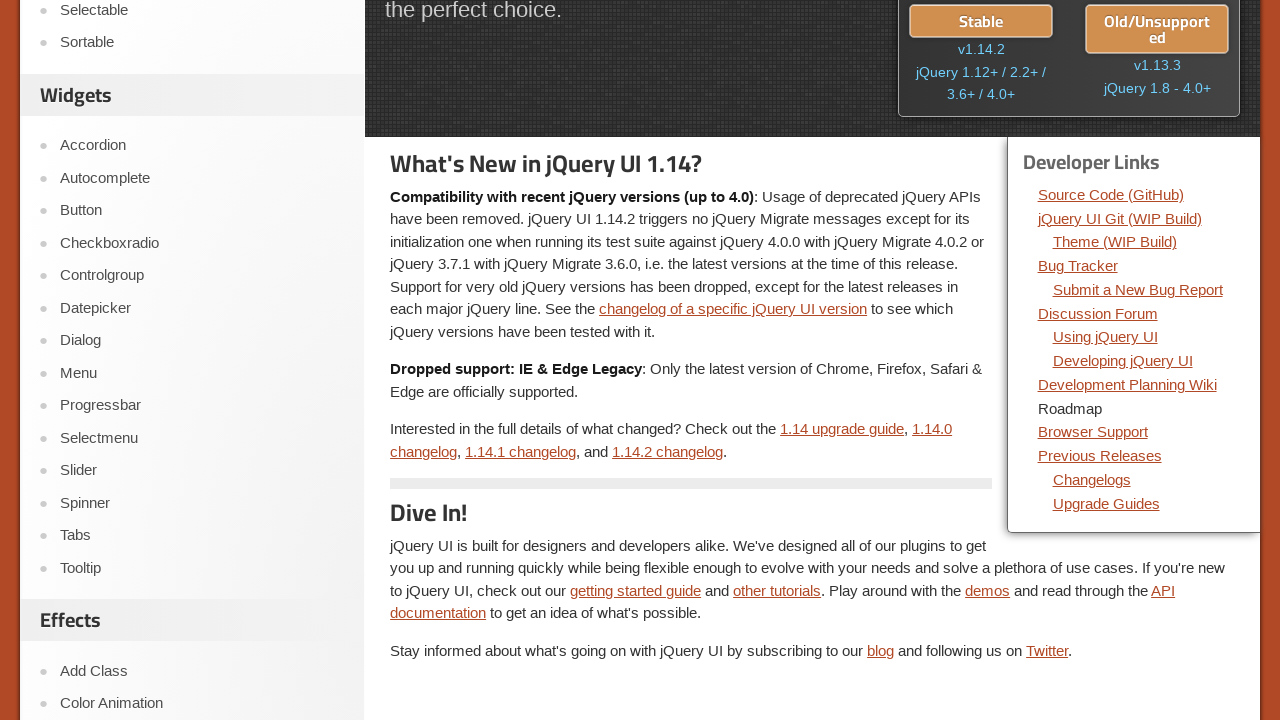

Re-located links for iteration 11/14
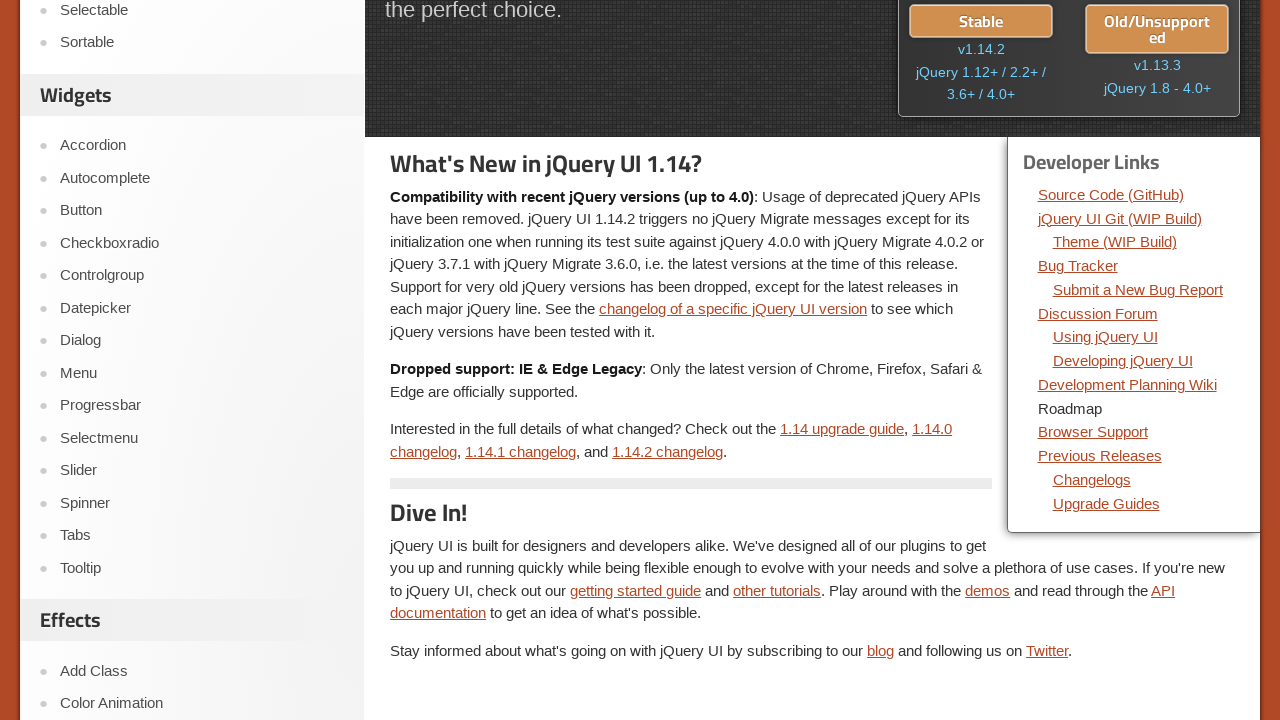

Retrieved href attribute: /browser-support/
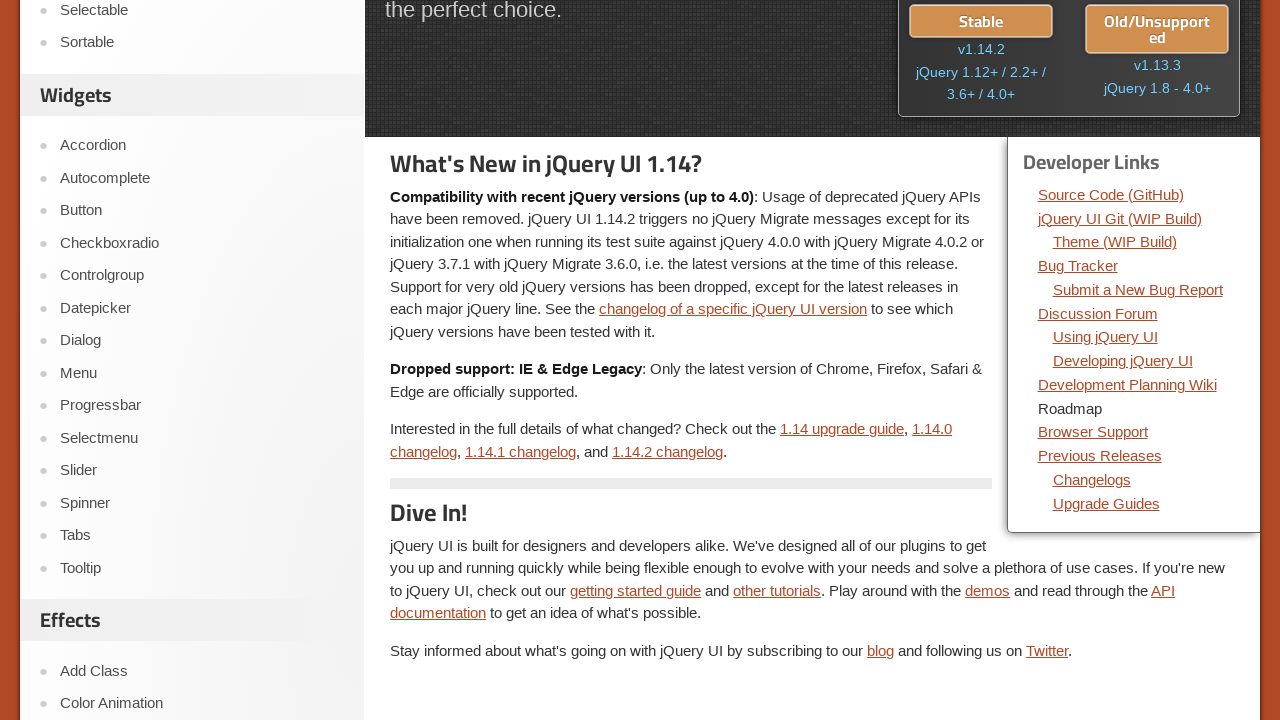

Clicked developer link 11: /browser-support/ at (1093, 432) on div.dev-links >> ul li a >> nth=10
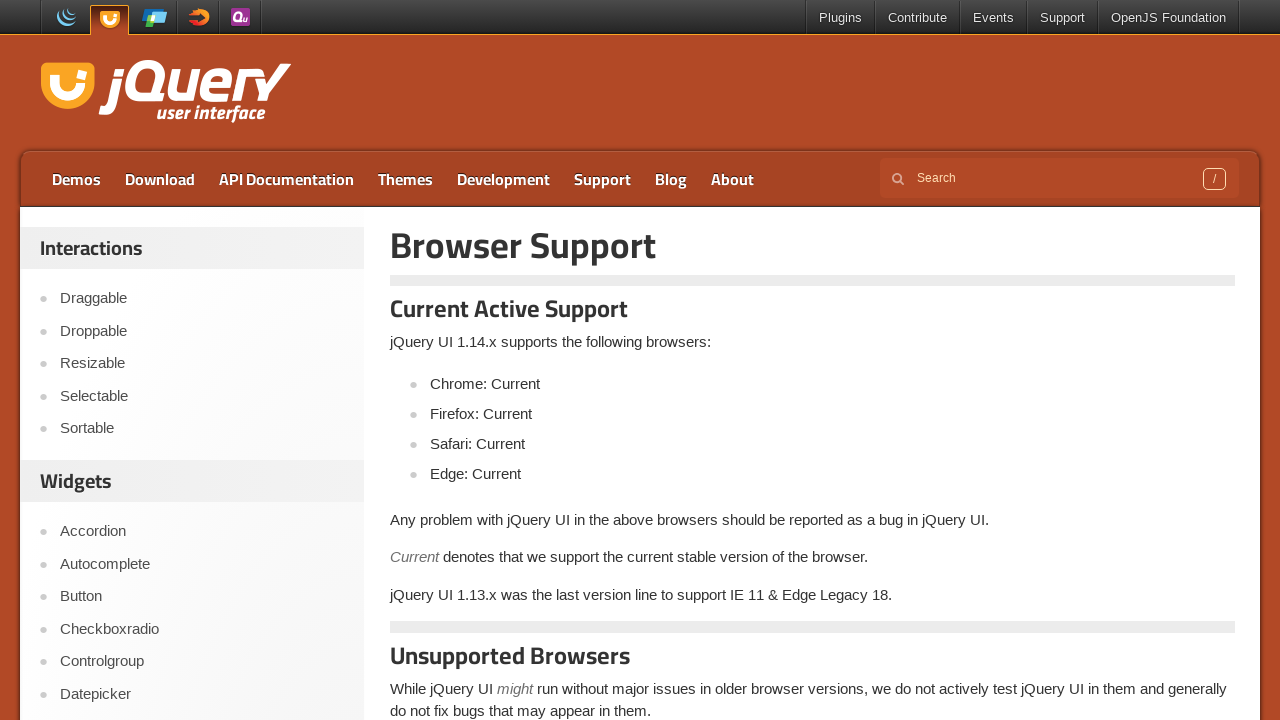

Waited for page to load after clicking link 11
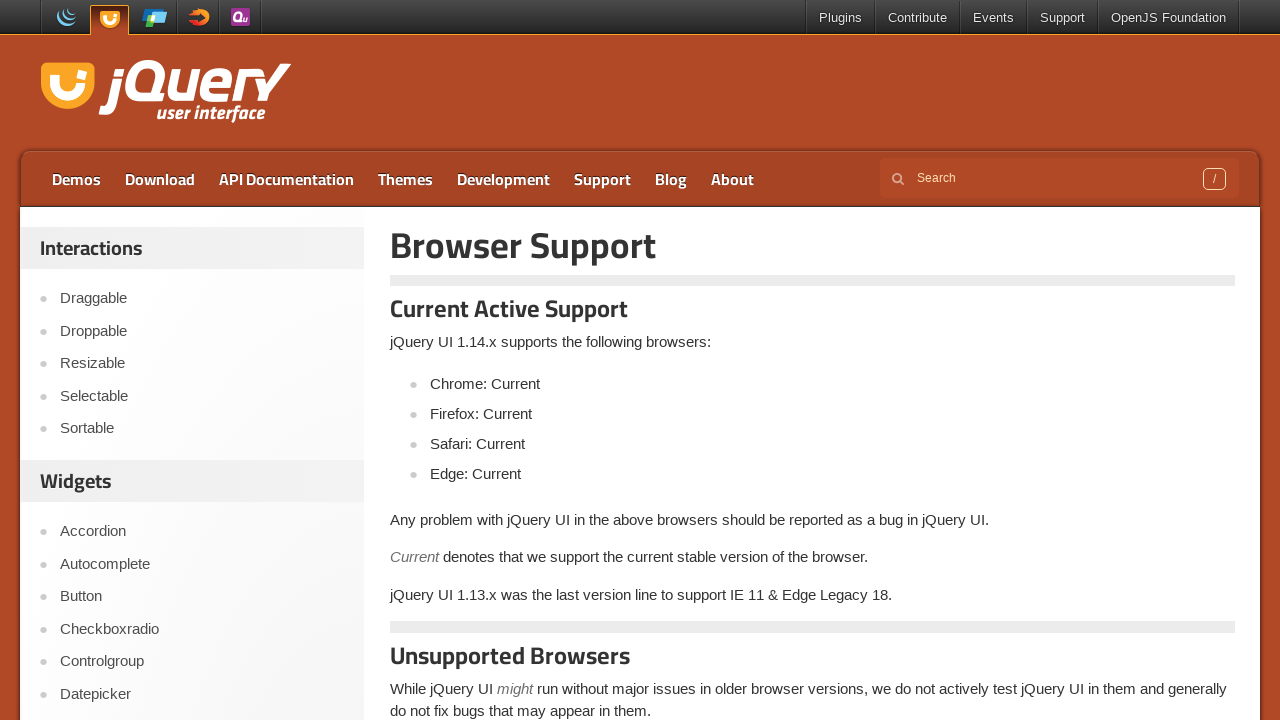

Navigated back to jQueryUI homepage
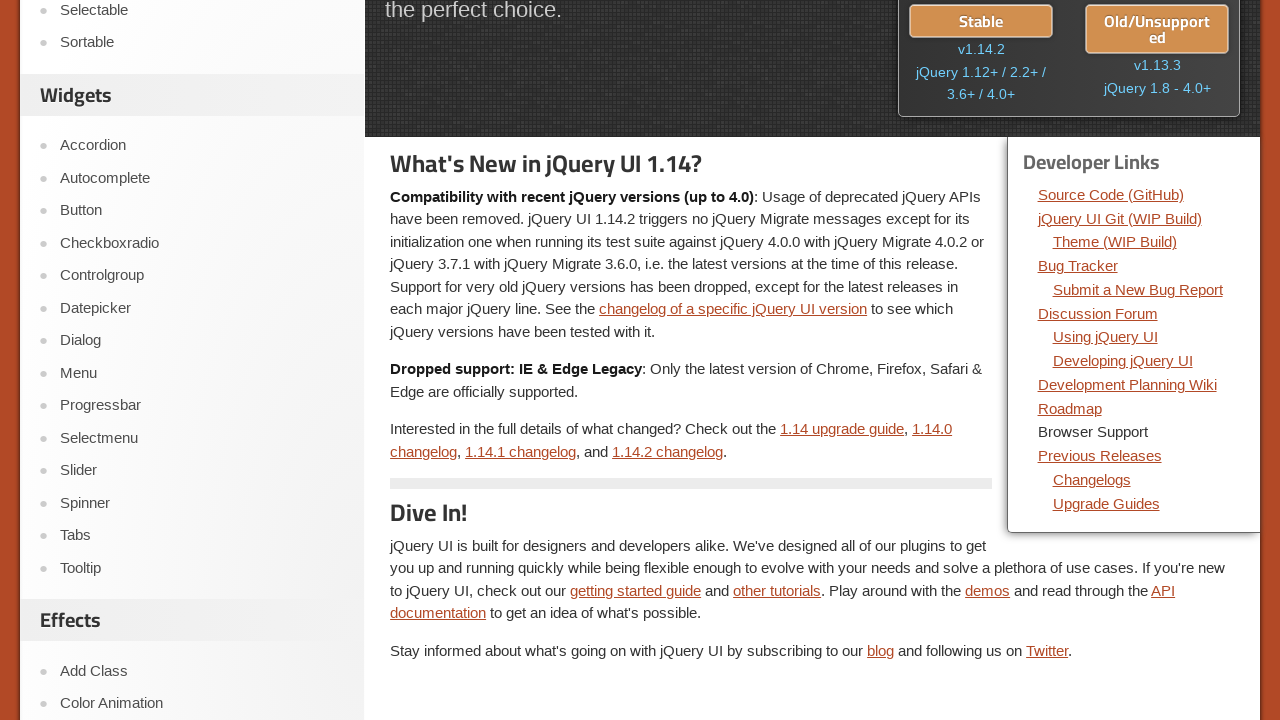

Verified dev-links section loaded after navigating back
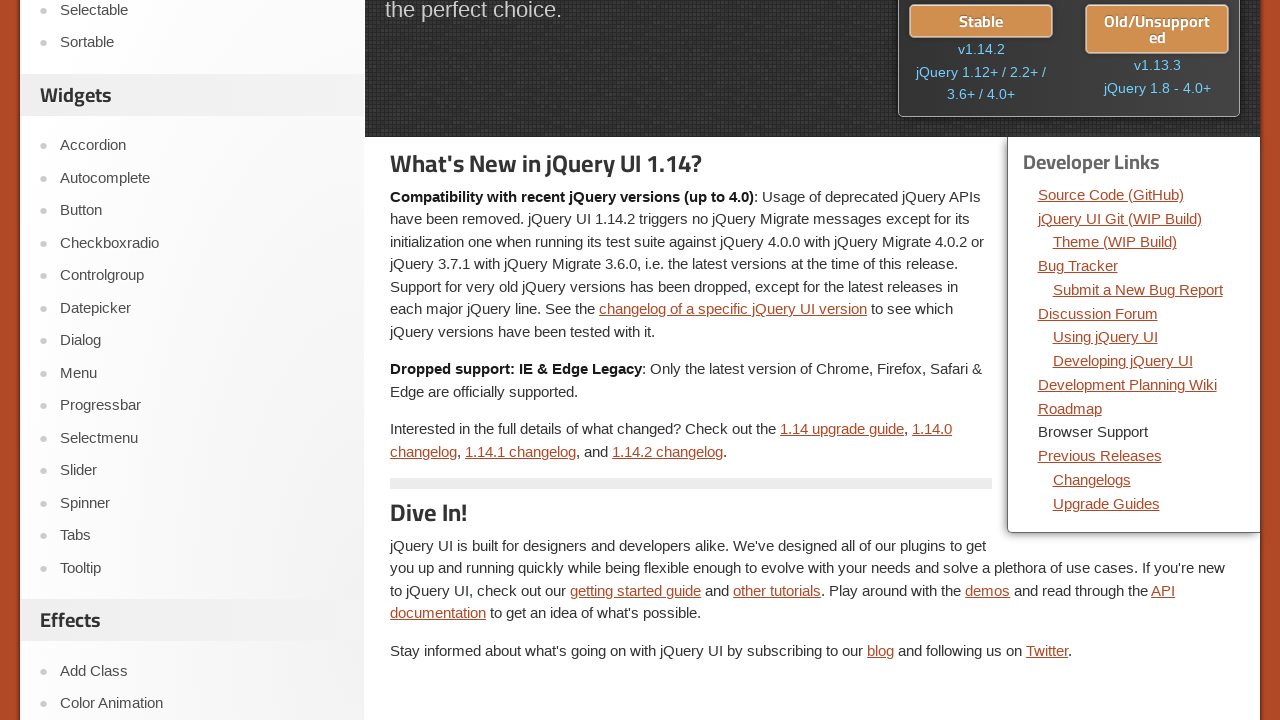

Re-located links for iteration 12/14
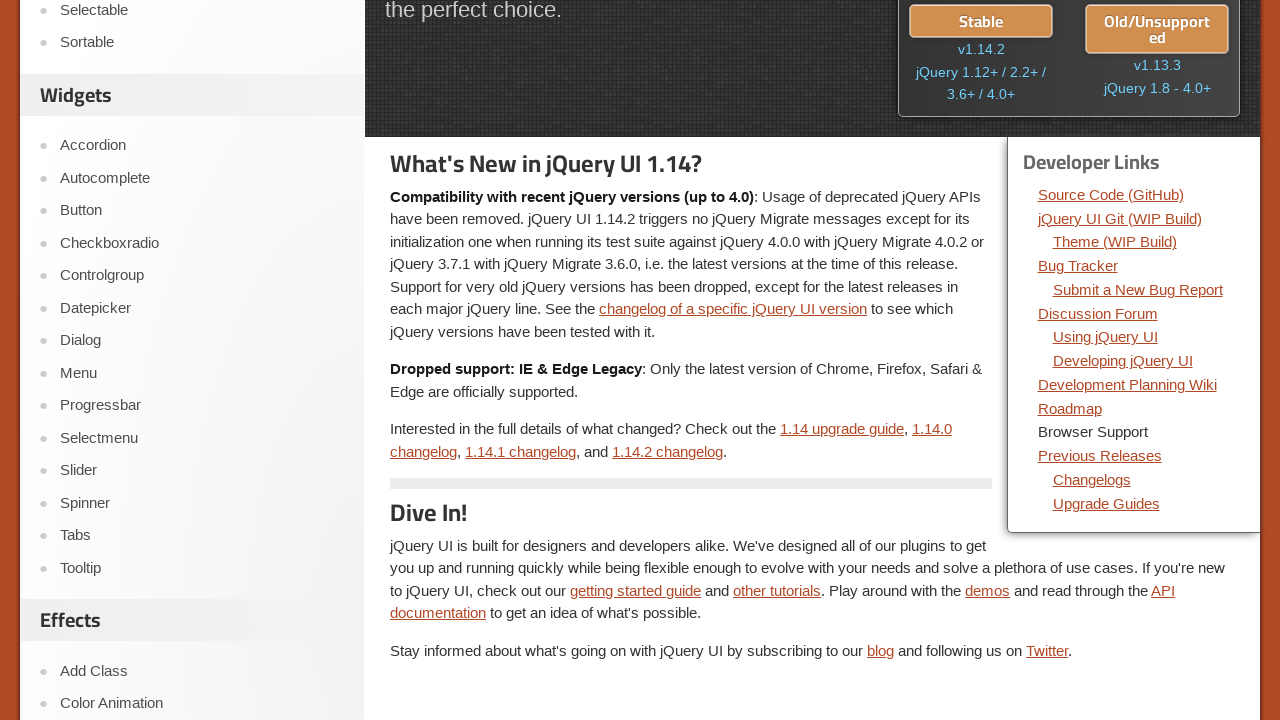

Retrieved href attribute: /download/all/
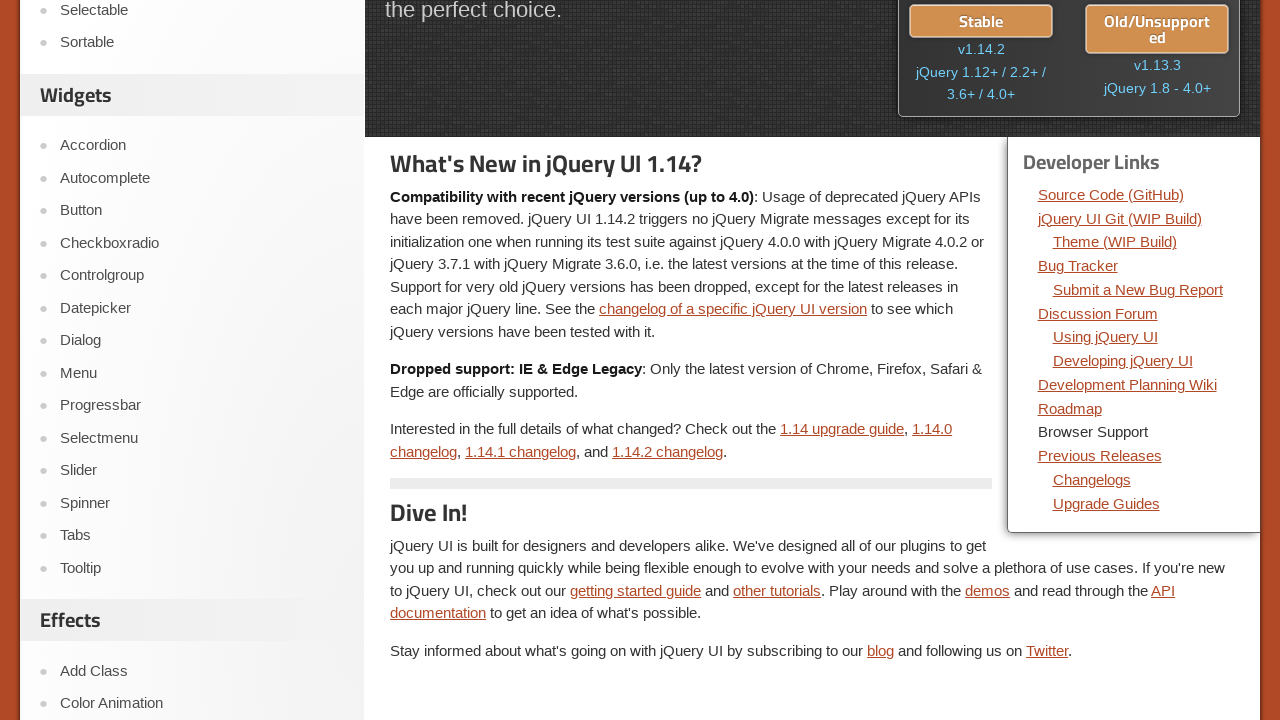

Clicked developer link 12: /download/all/ at (1100, 456) on div.dev-links >> ul li a >> nth=11
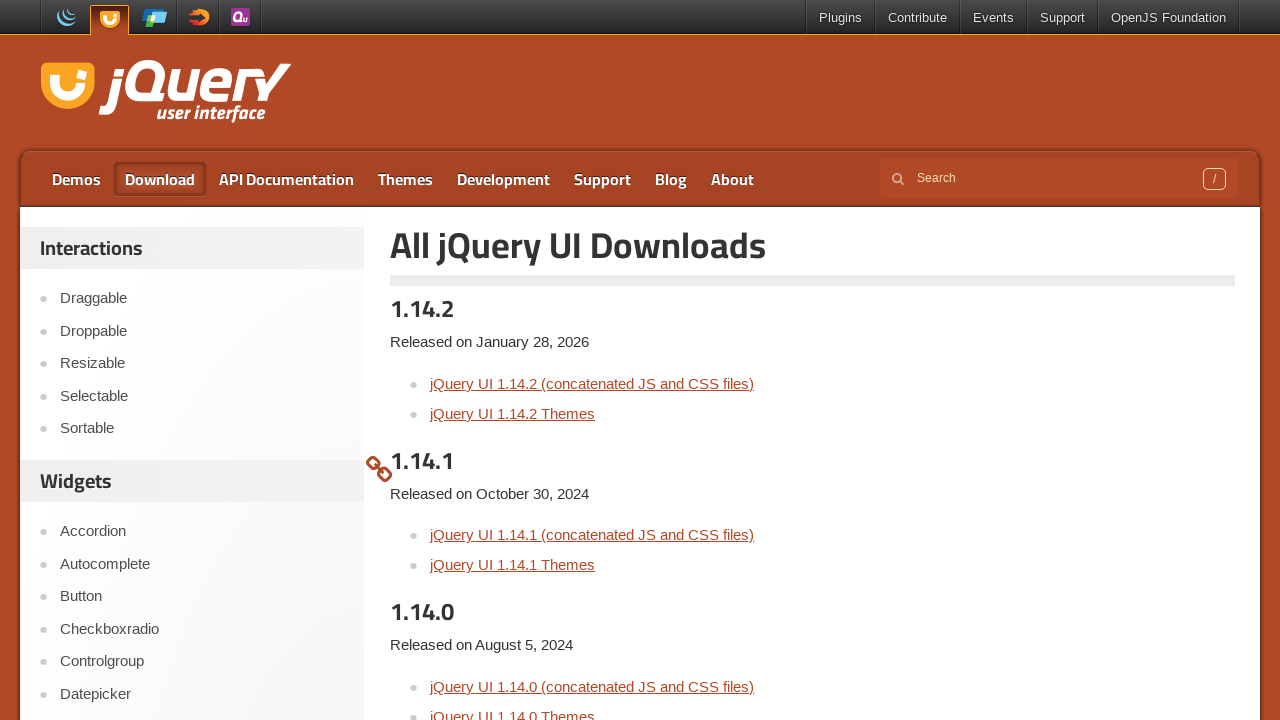

Waited for page to load after clicking link 12
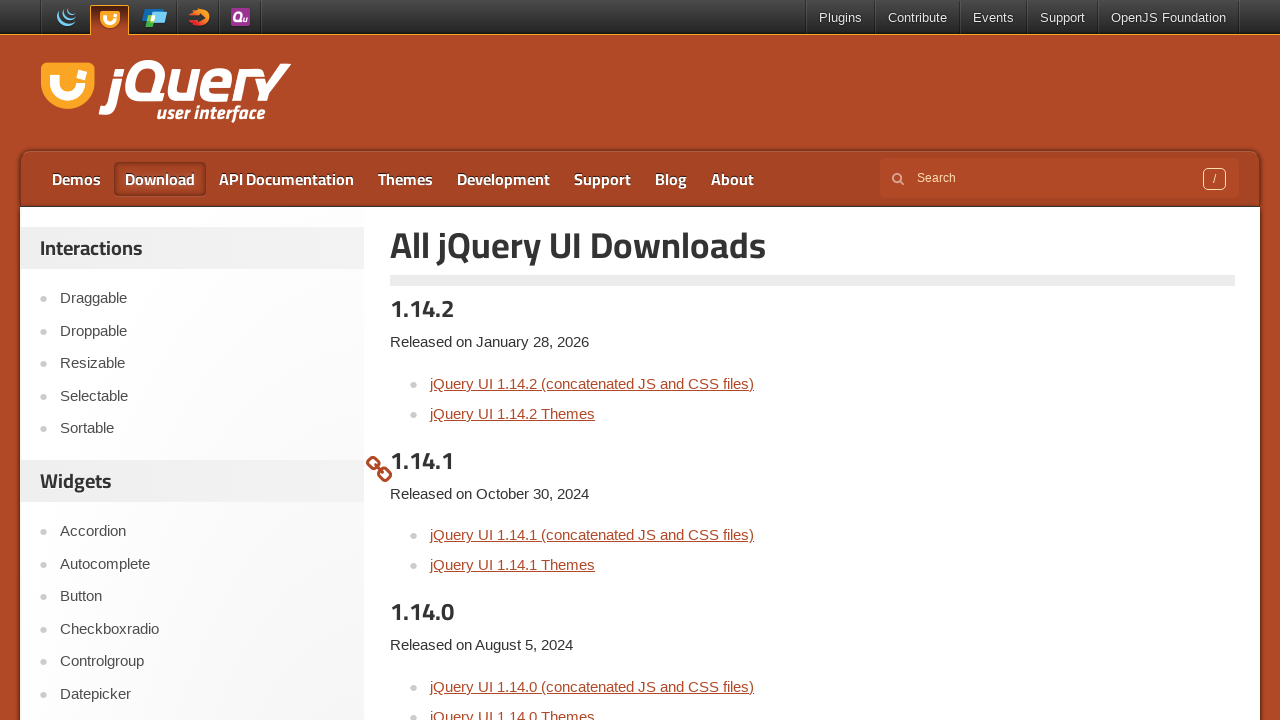

Navigated back to jQueryUI homepage
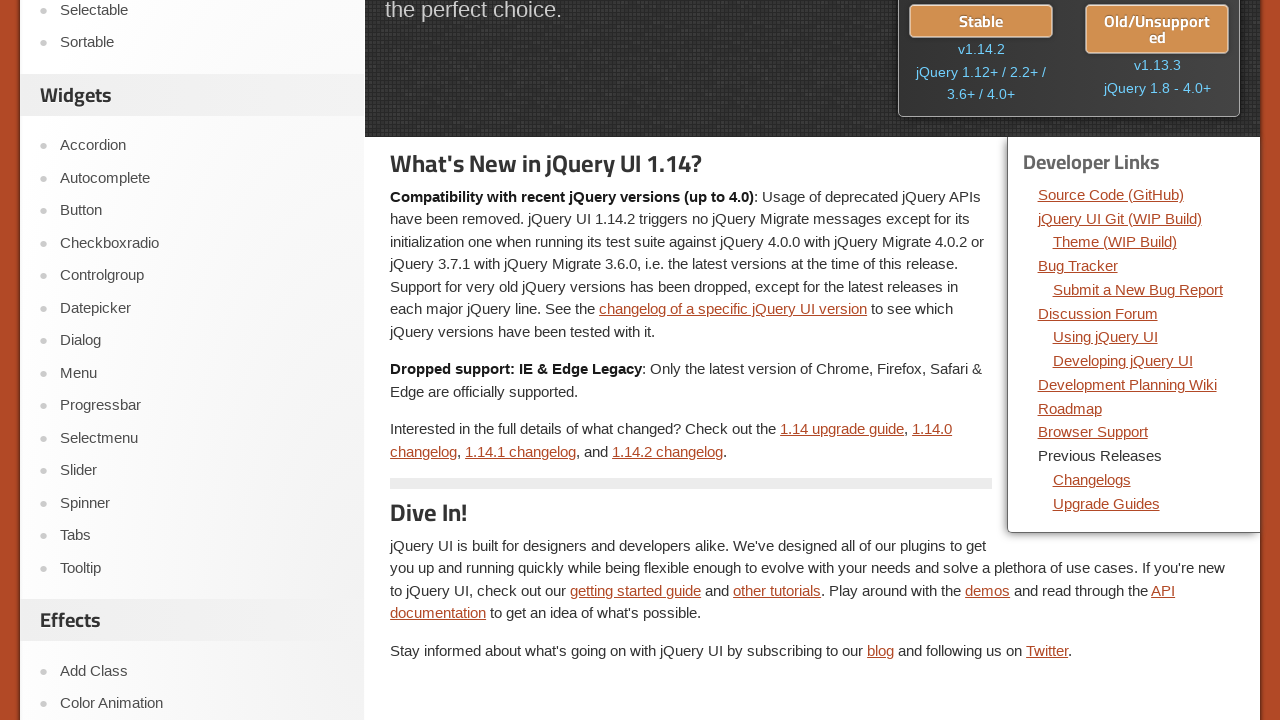

Verified dev-links section loaded after navigating back
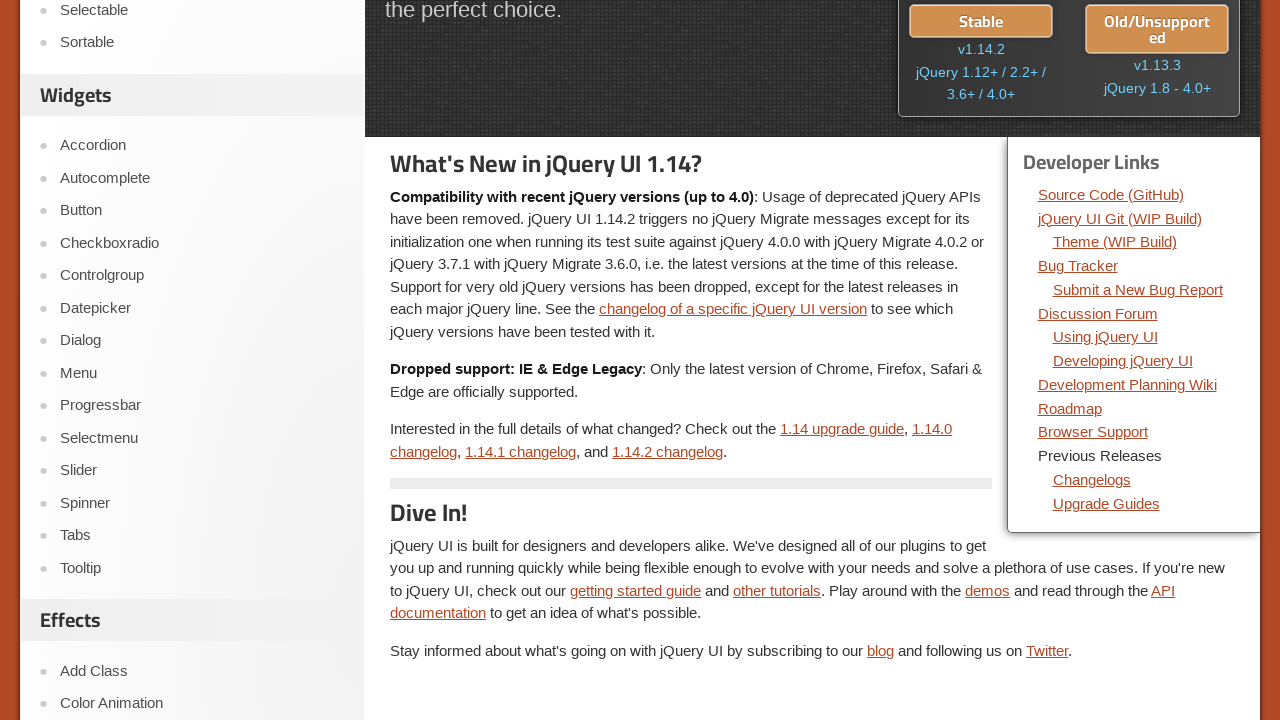

Re-located links for iteration 13/14
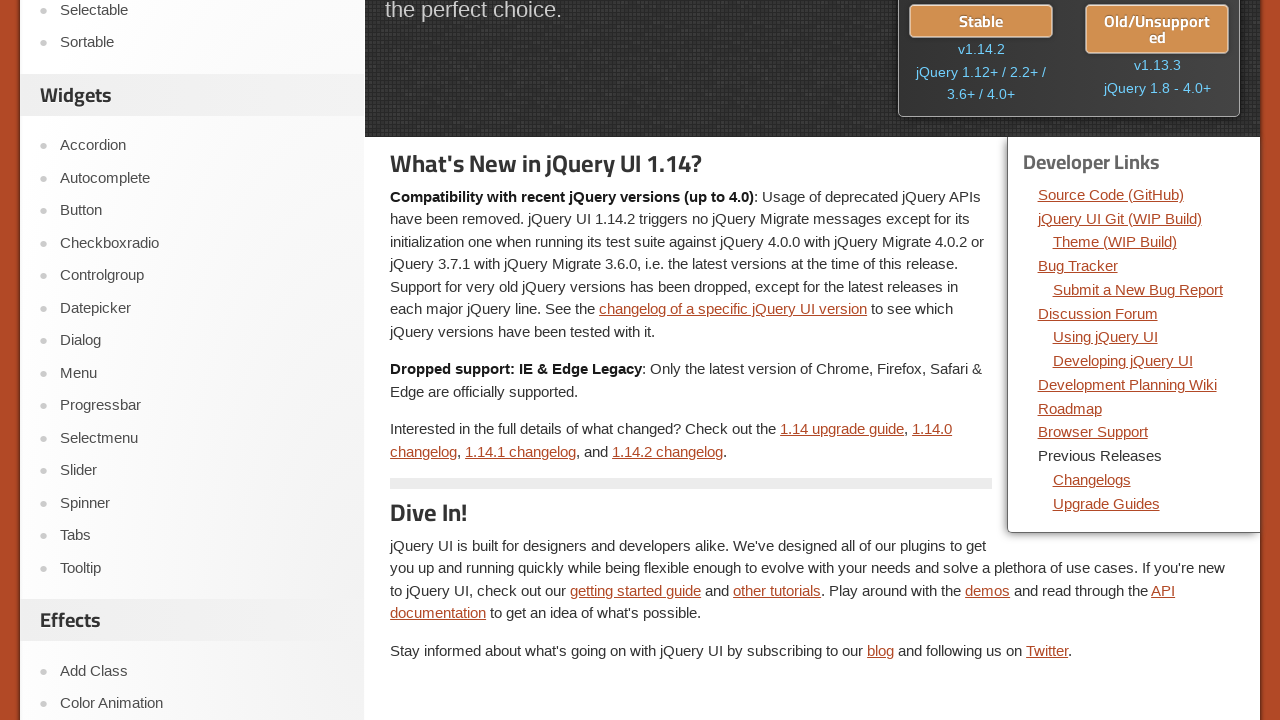

Retrieved href attribute: /changelog/
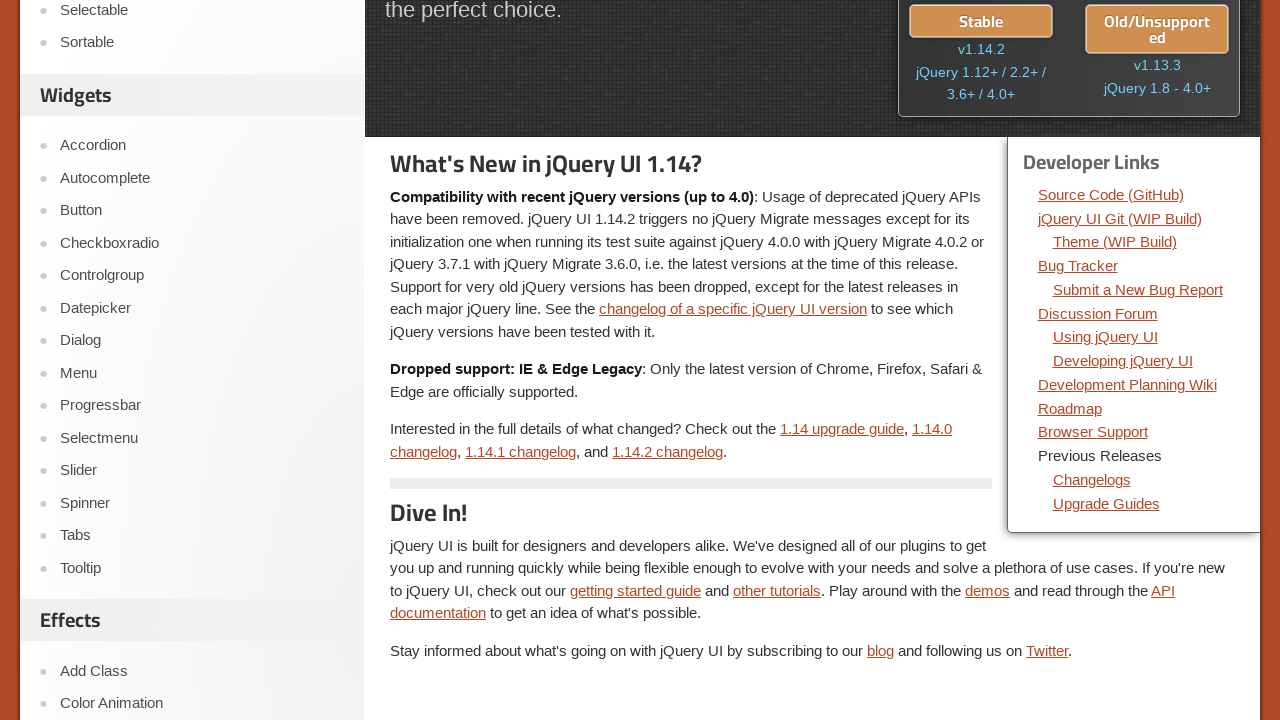

Clicked developer link 13: /changelog/ at (1092, 479) on div.dev-links >> ul li a >> nth=12
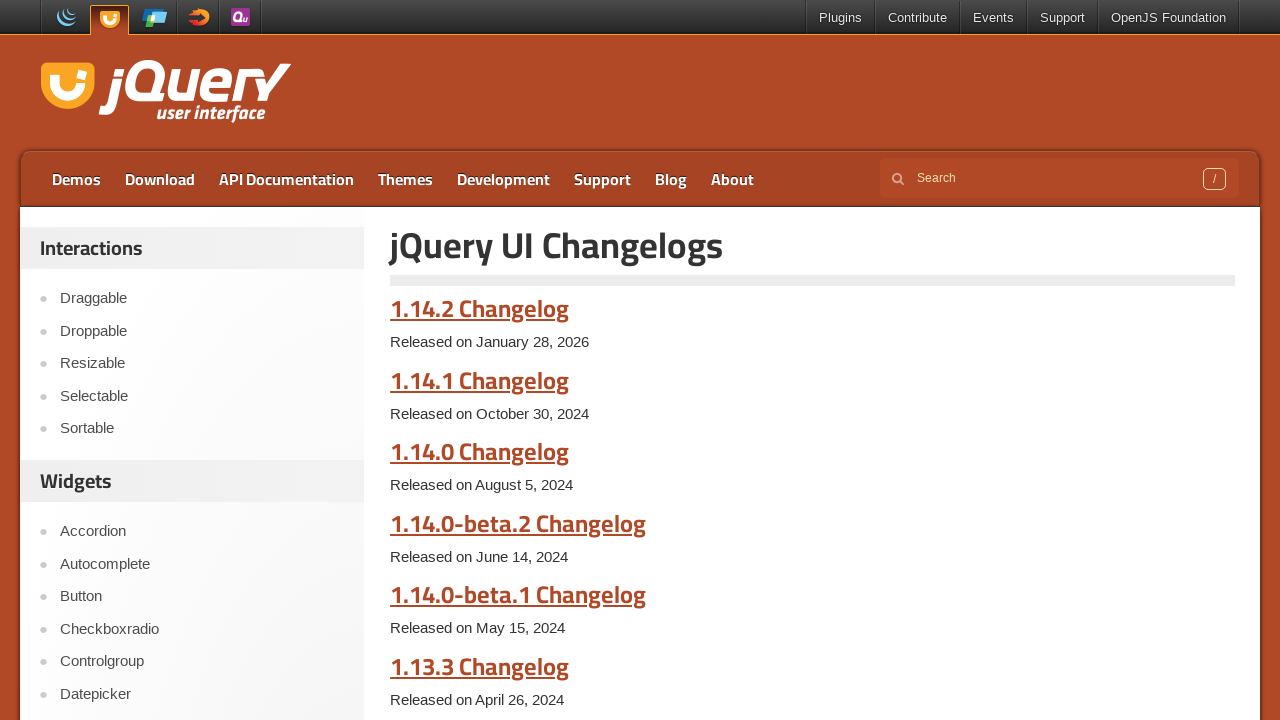

Waited for page to load after clicking link 13
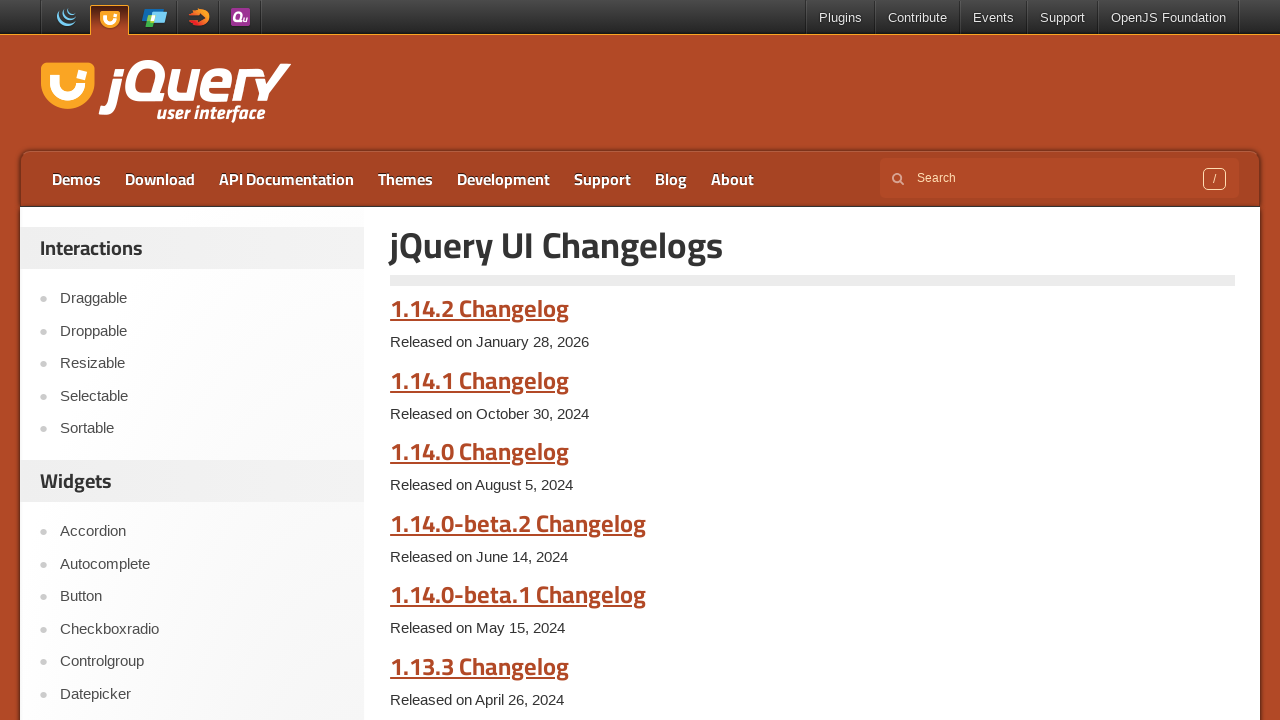

Navigated back to jQueryUI homepage
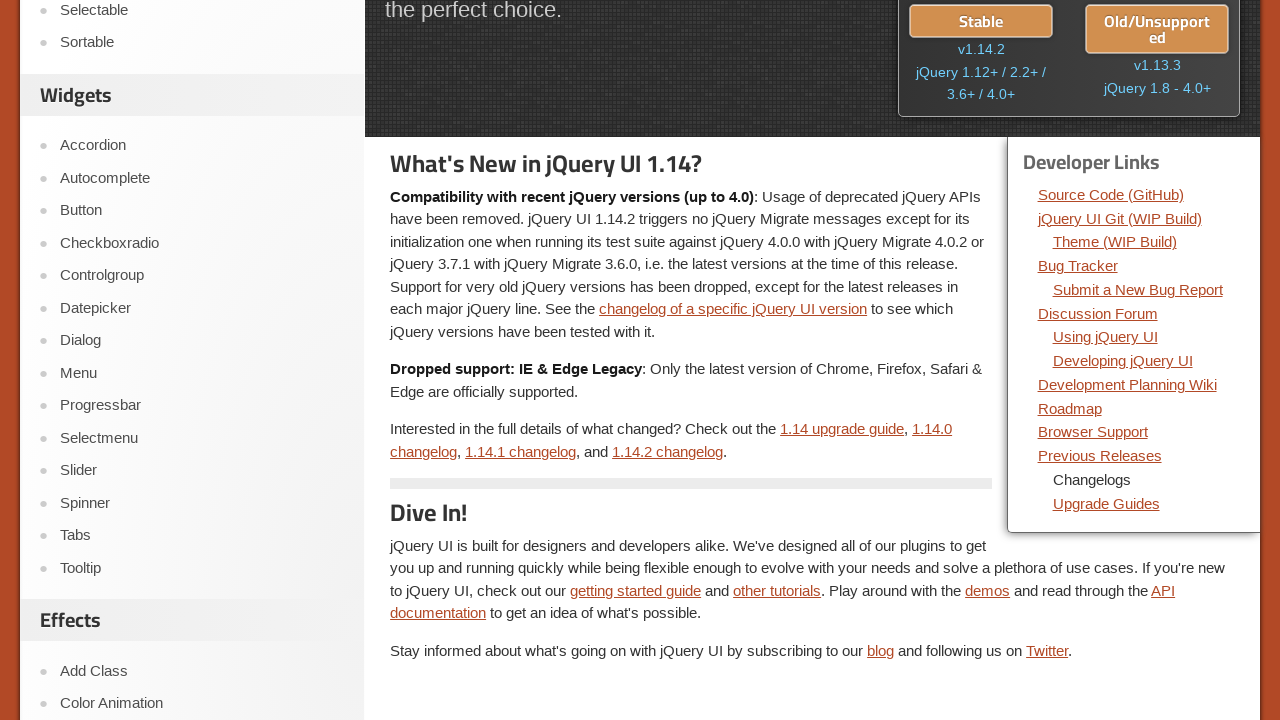

Verified dev-links section loaded after navigating back
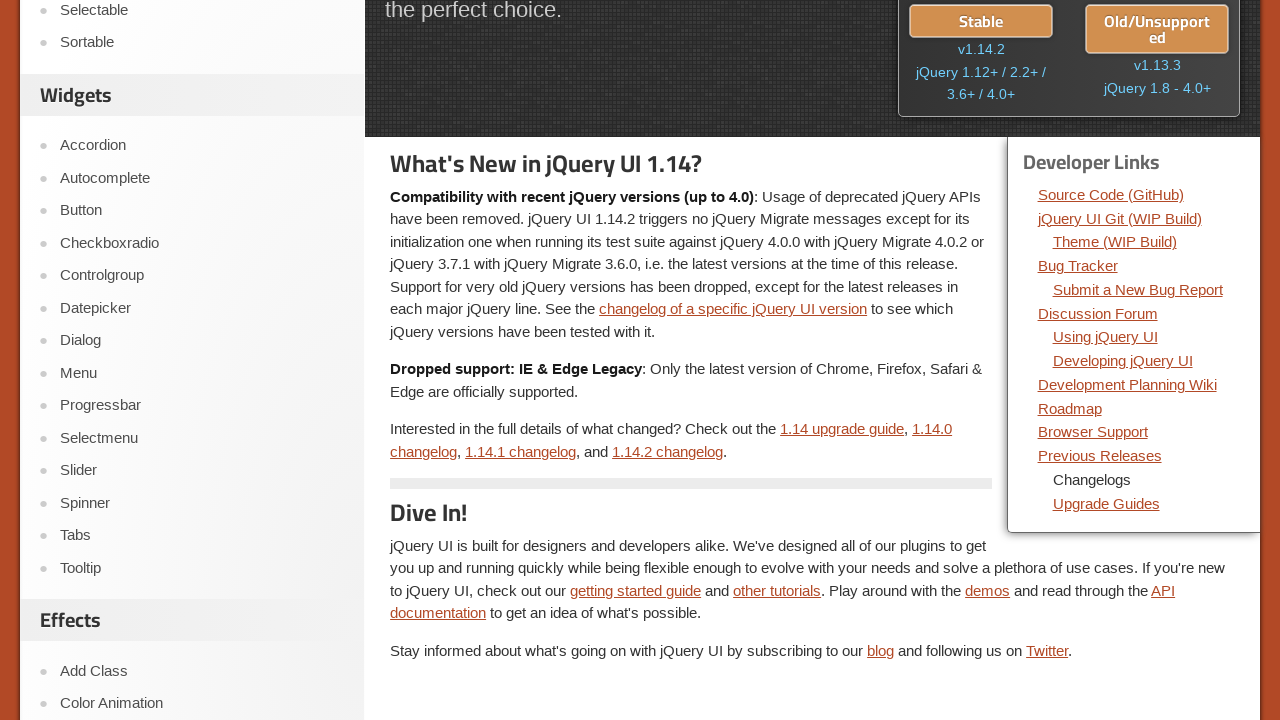

Re-located links for iteration 14/14
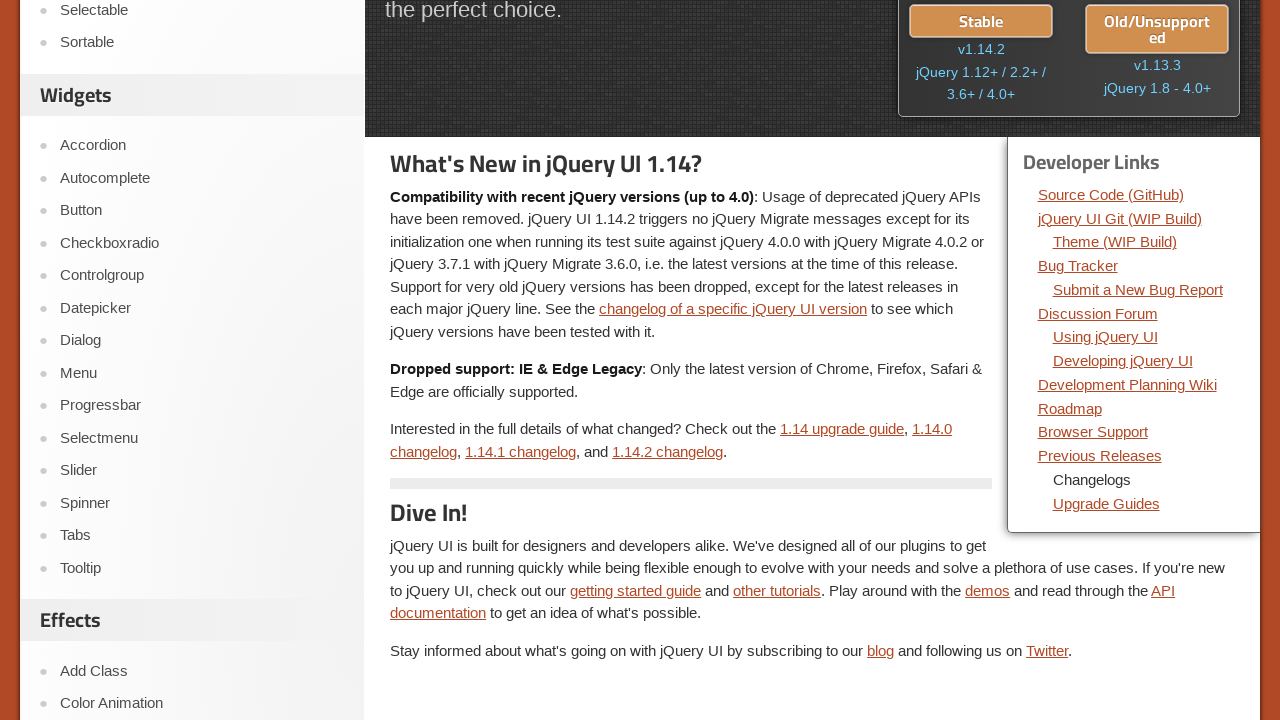

Retrieved href attribute: /upgrade-guide/
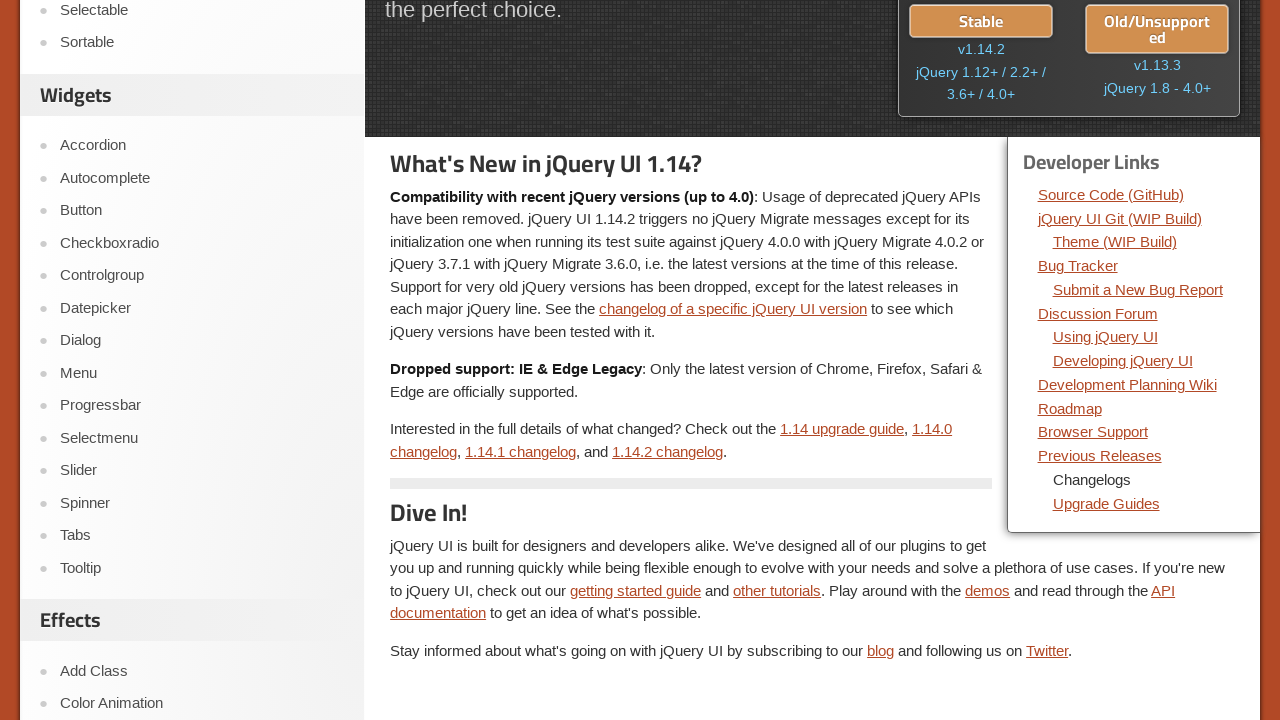

Clicked developer link 14: /upgrade-guide/ at (1106, 503) on div.dev-links >> ul li a >> nth=13
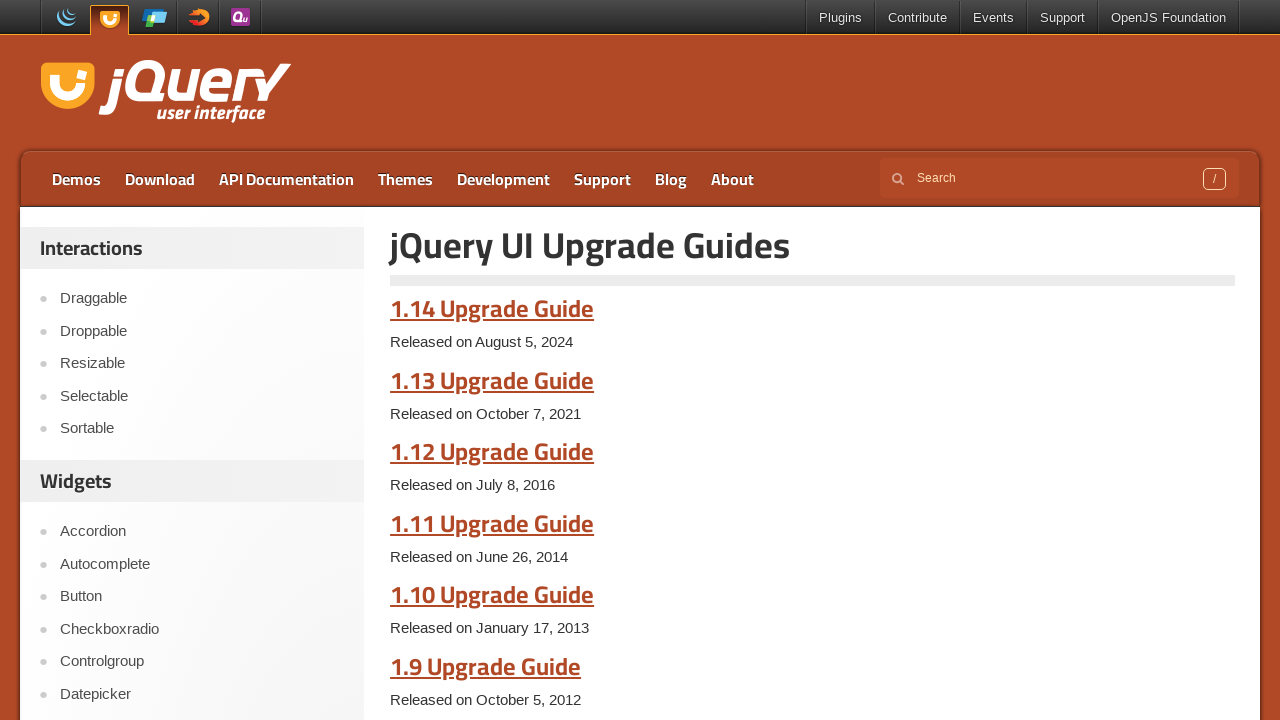

Waited for page to load after clicking link 14
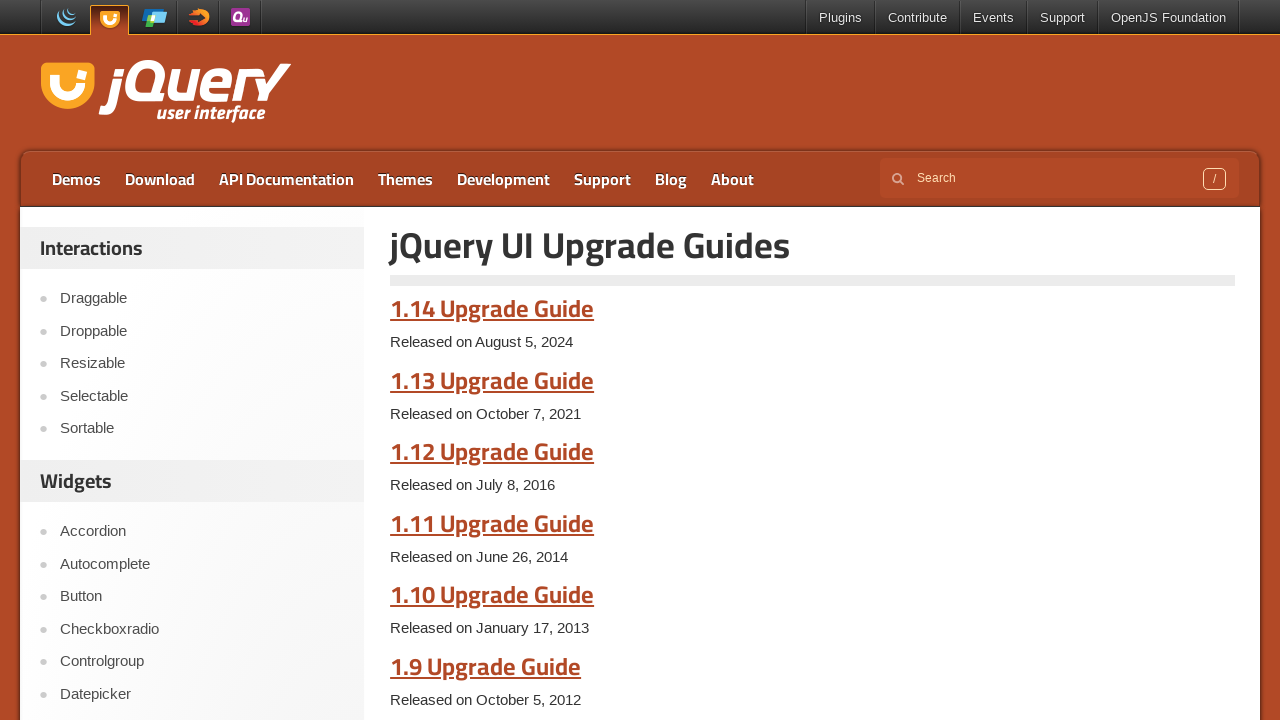

Navigated back to jQueryUI homepage
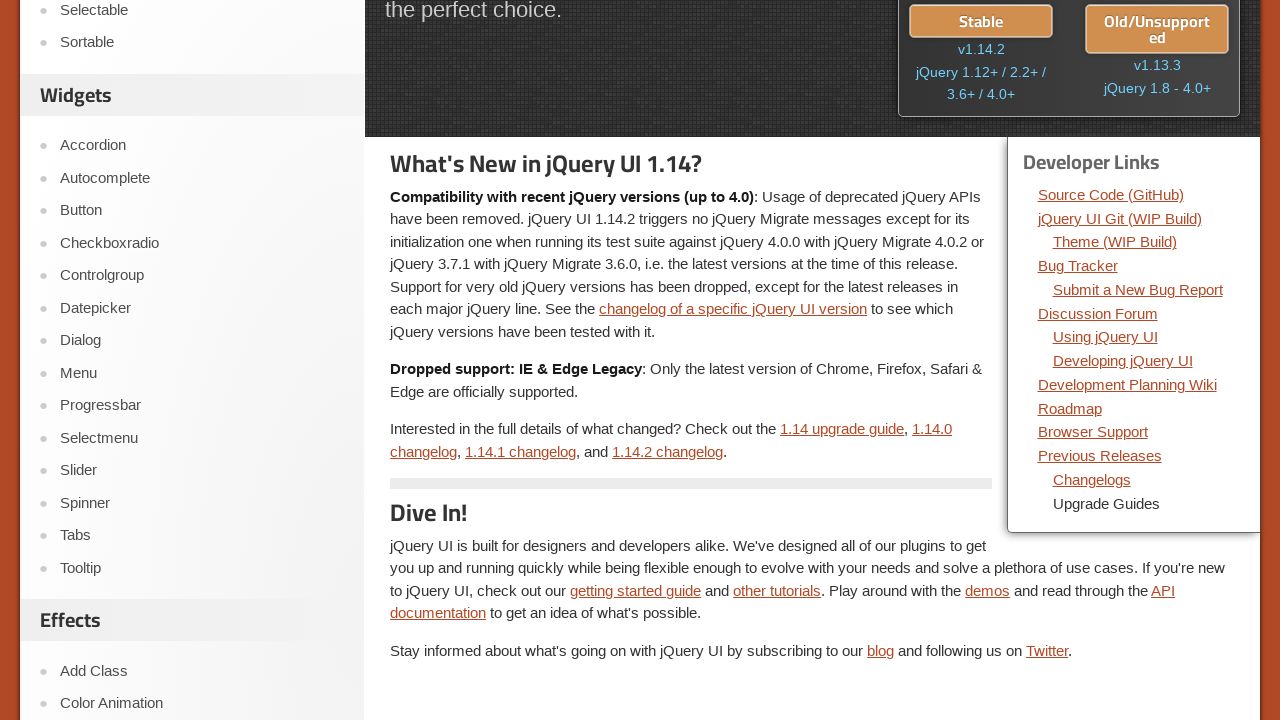

Verified dev-links section loaded after navigating back
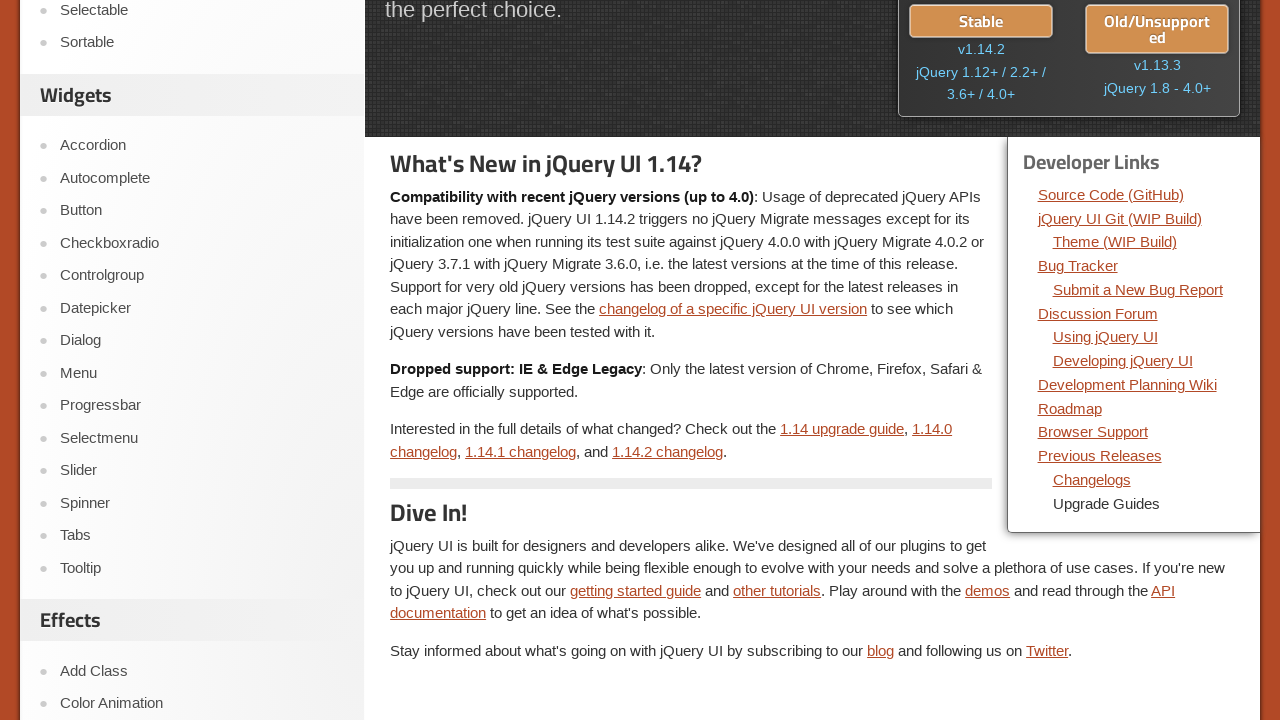

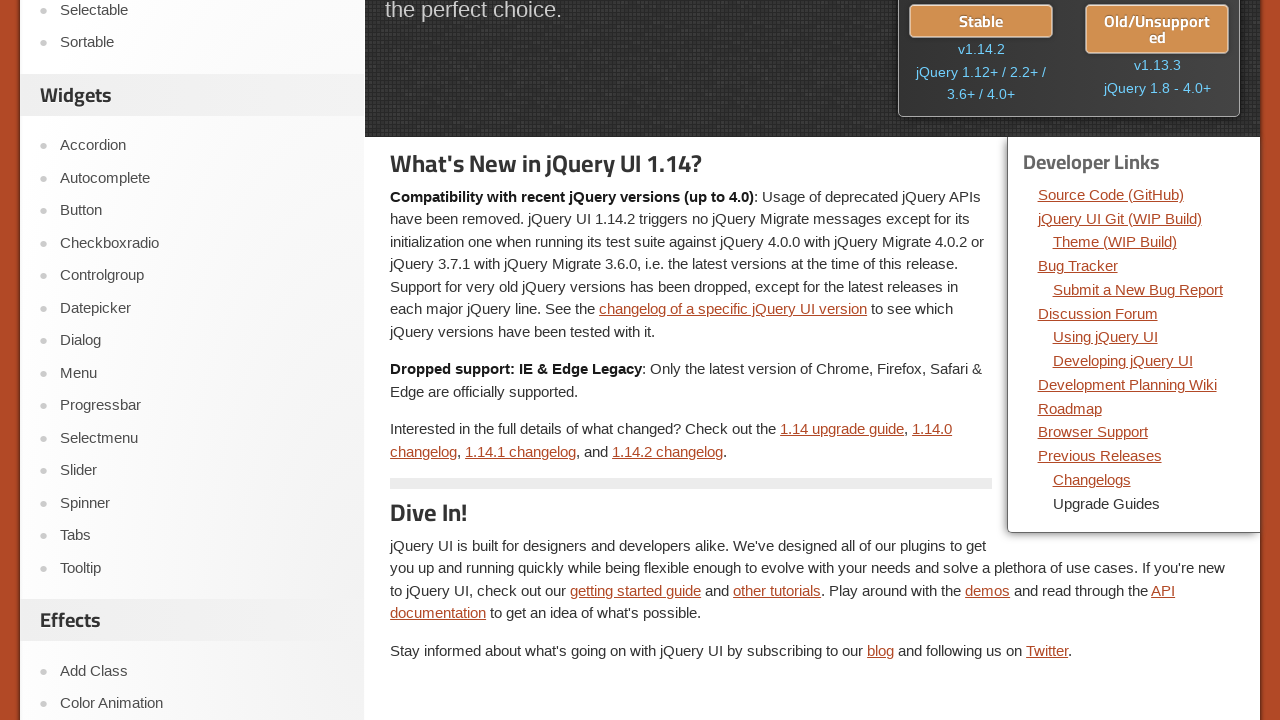